Tests filling a large form by entering text into all text input fields and clicking the submit button

Starting URL: http://suninjuly.github.io/huge_form.html

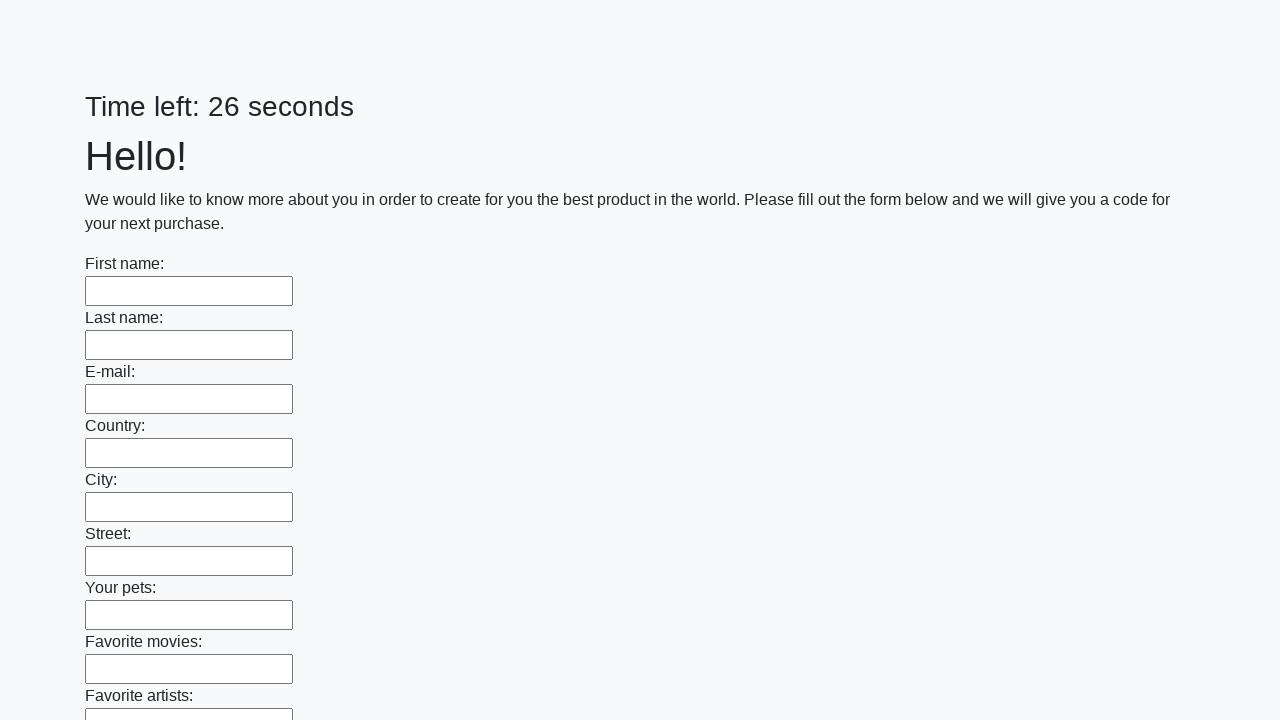

Filled text input field 1 of 100 with 'Test Response 123' on [type="text"] >> nth=0
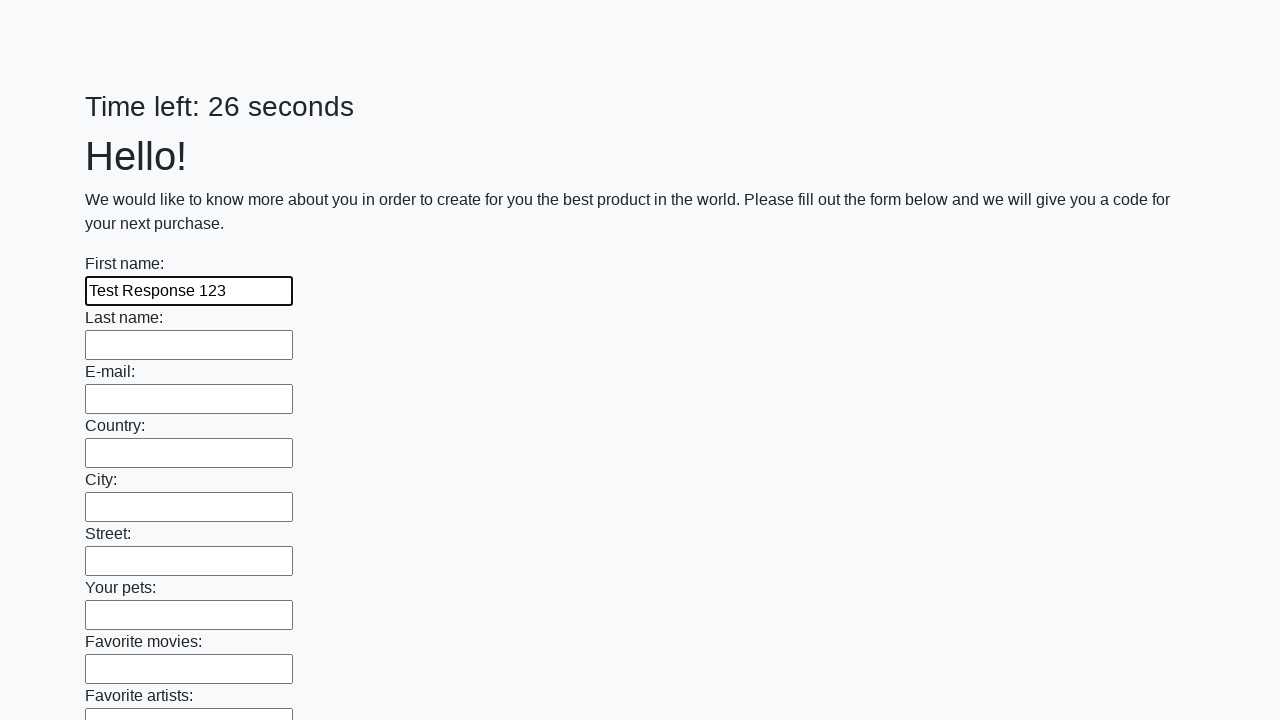

Filled text input field 2 of 100 with 'Test Response 123' on [type="text"] >> nth=1
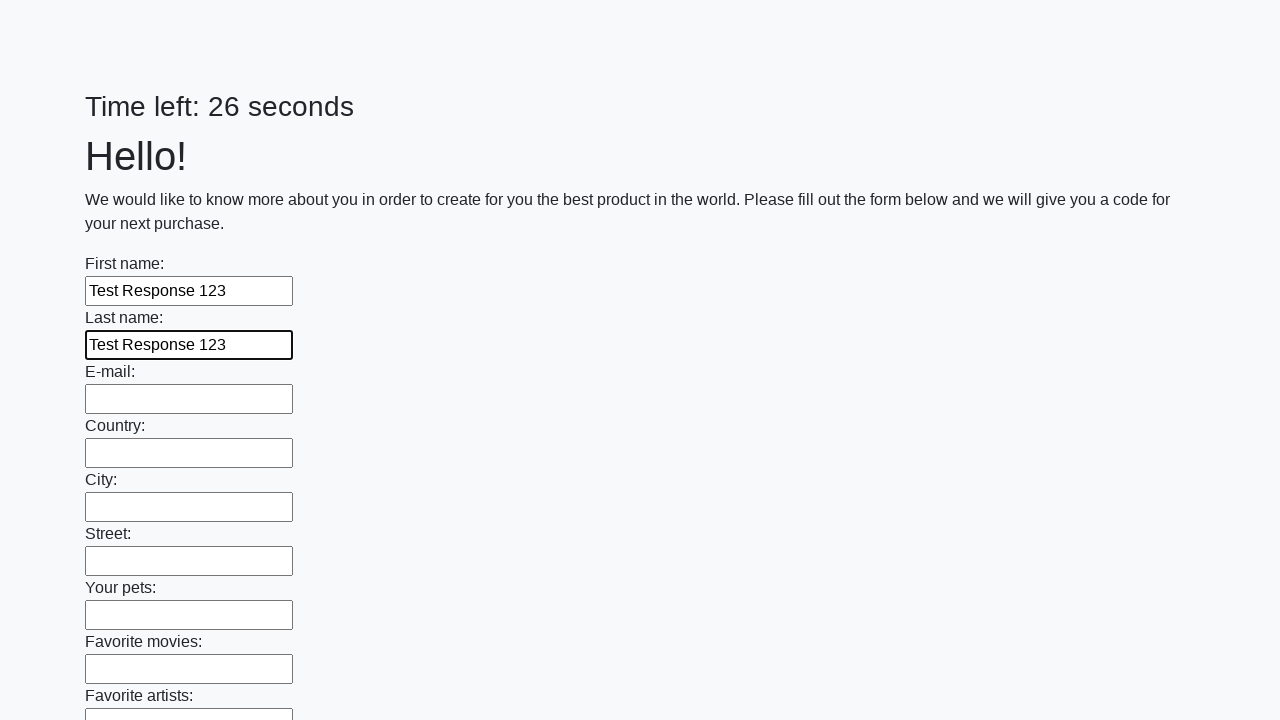

Filled text input field 3 of 100 with 'Test Response 123' on [type="text"] >> nth=2
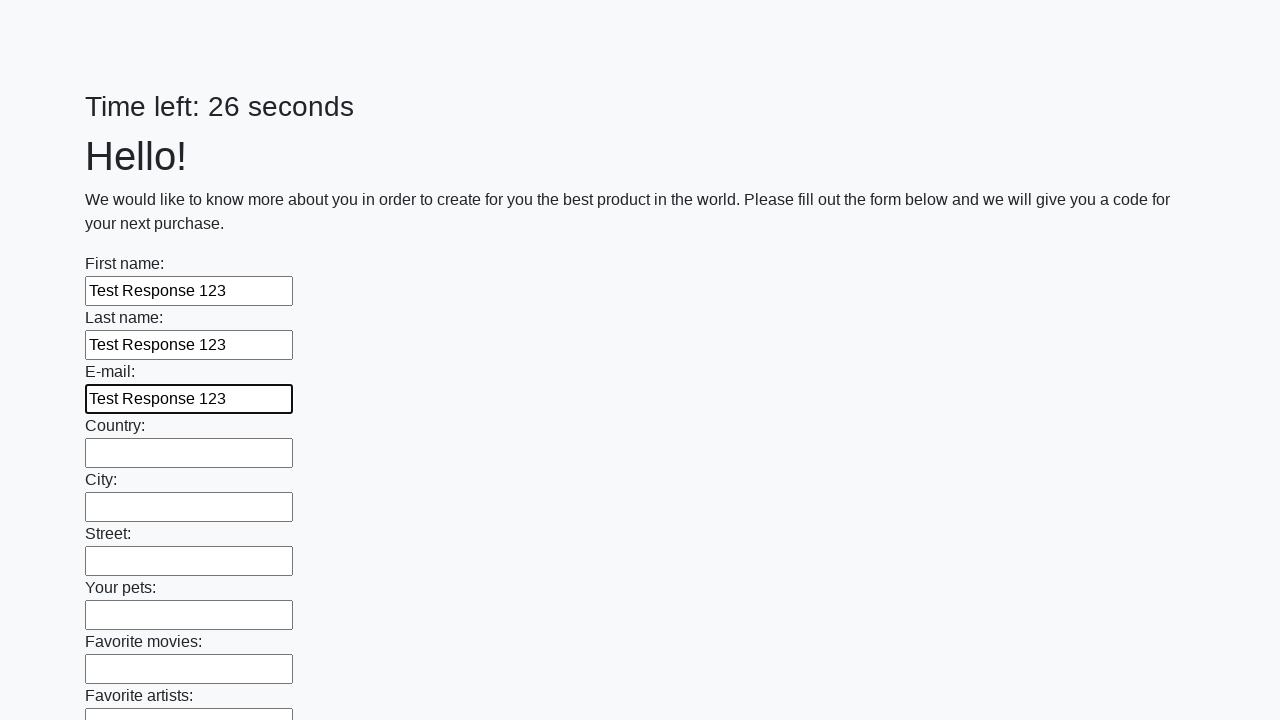

Filled text input field 4 of 100 with 'Test Response 123' on [type="text"] >> nth=3
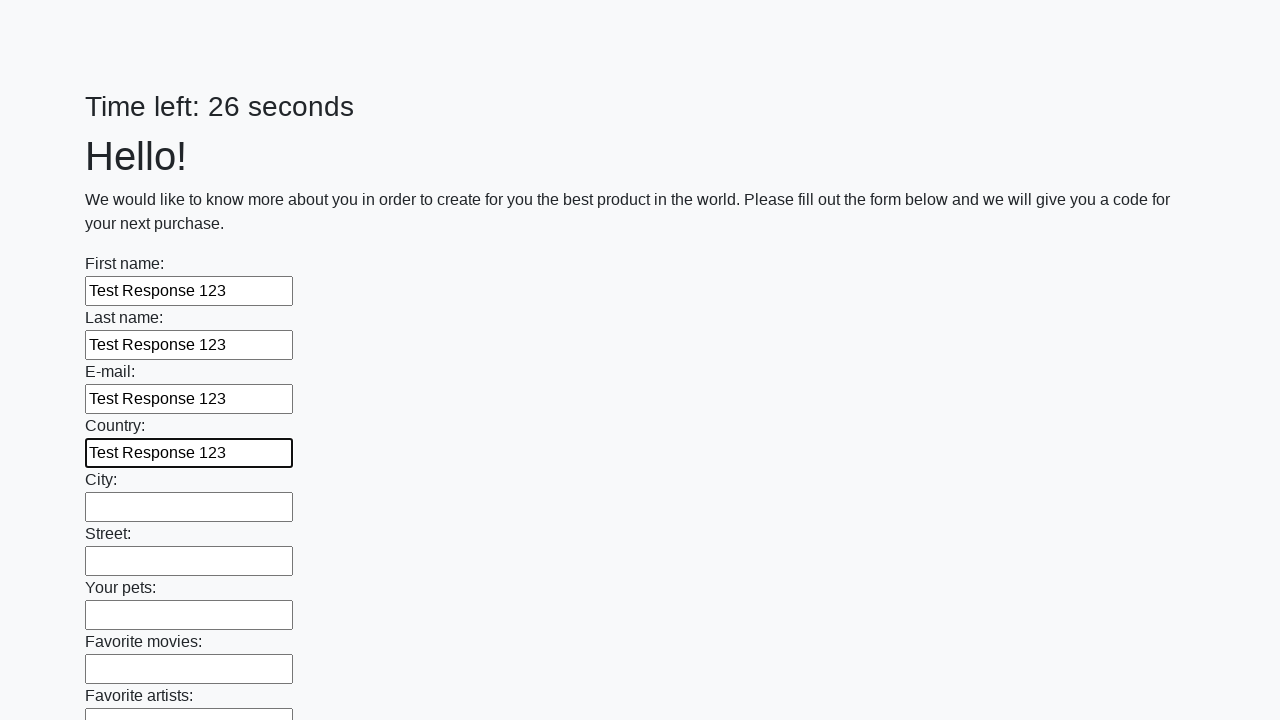

Filled text input field 5 of 100 with 'Test Response 123' on [type="text"] >> nth=4
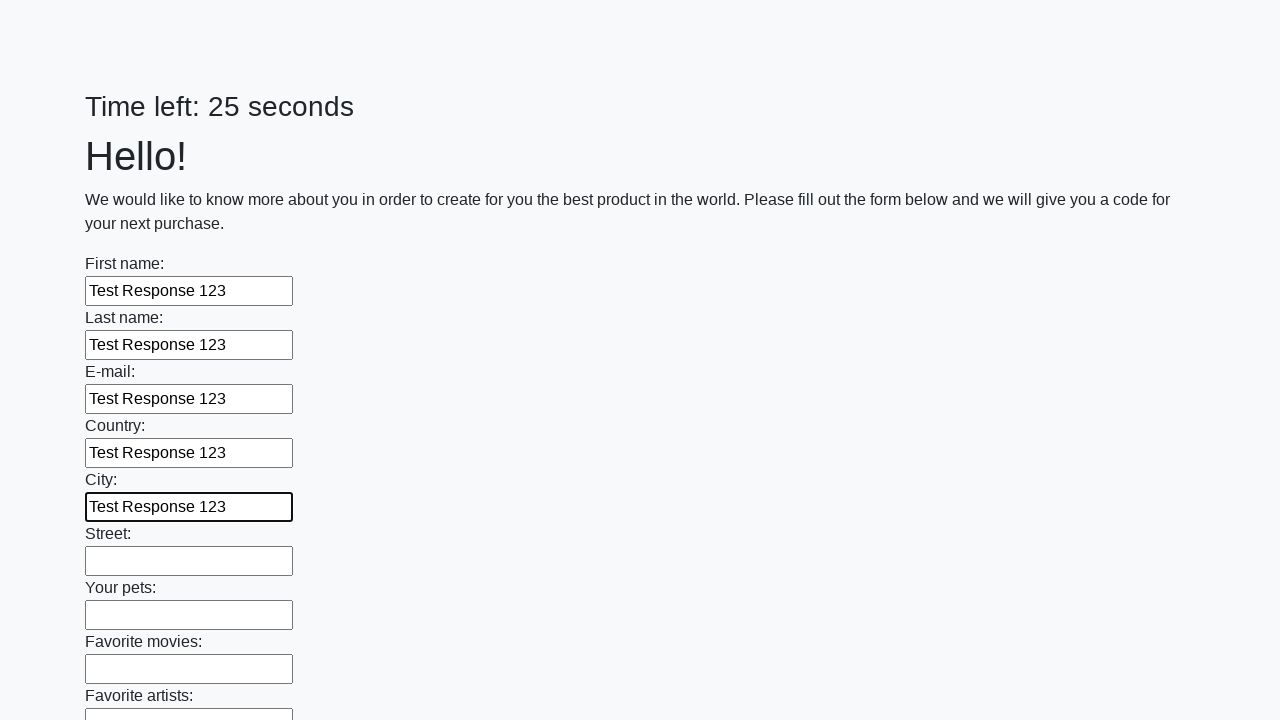

Filled text input field 6 of 100 with 'Test Response 123' on [type="text"] >> nth=5
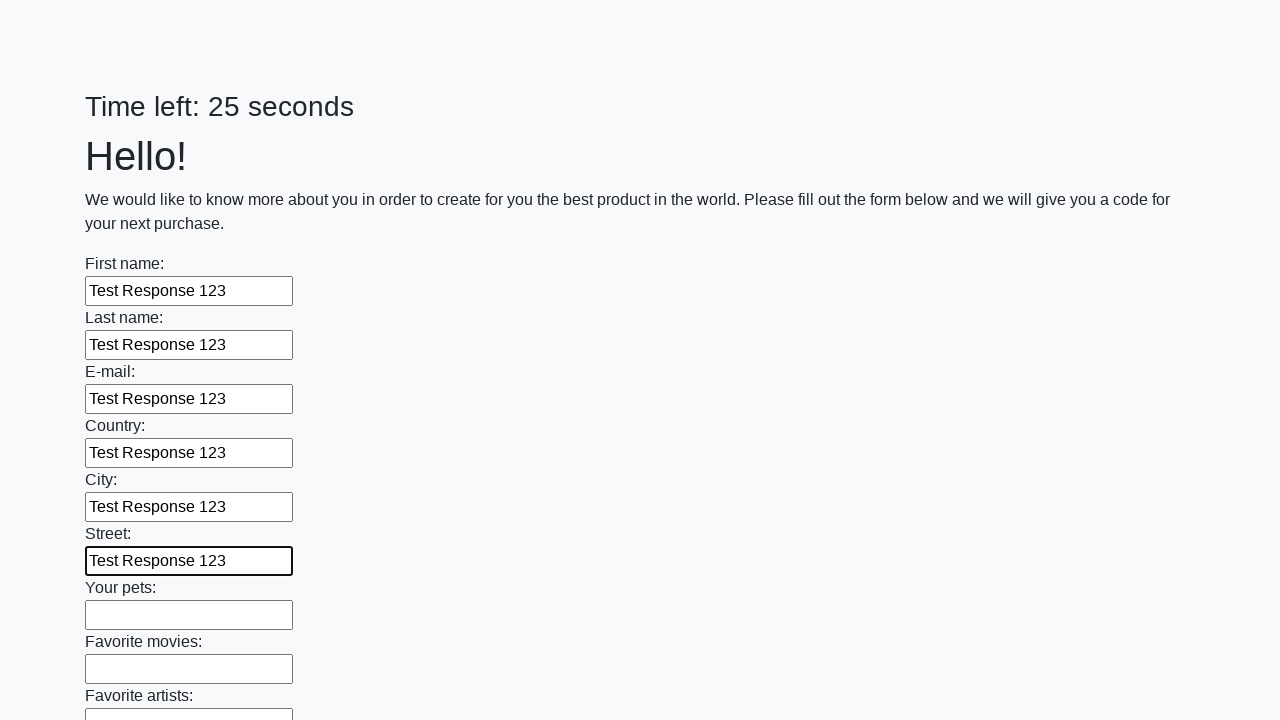

Filled text input field 7 of 100 with 'Test Response 123' on [type="text"] >> nth=6
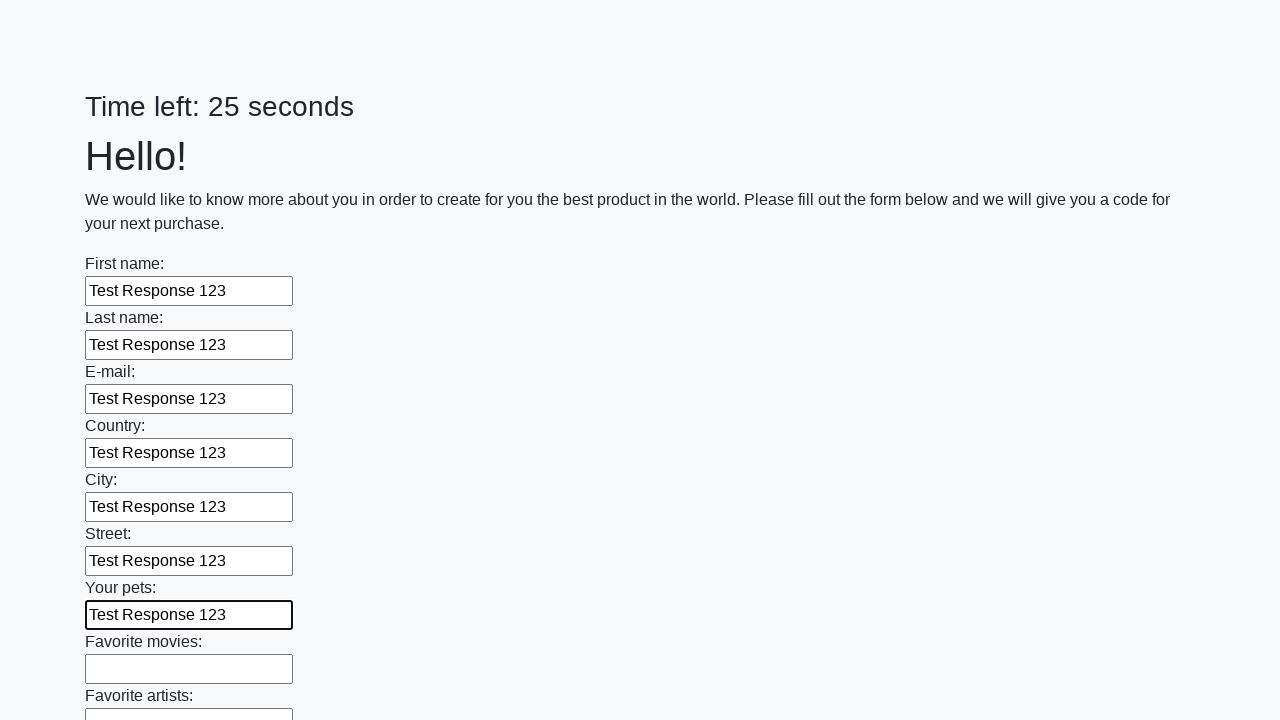

Filled text input field 8 of 100 with 'Test Response 123' on [type="text"] >> nth=7
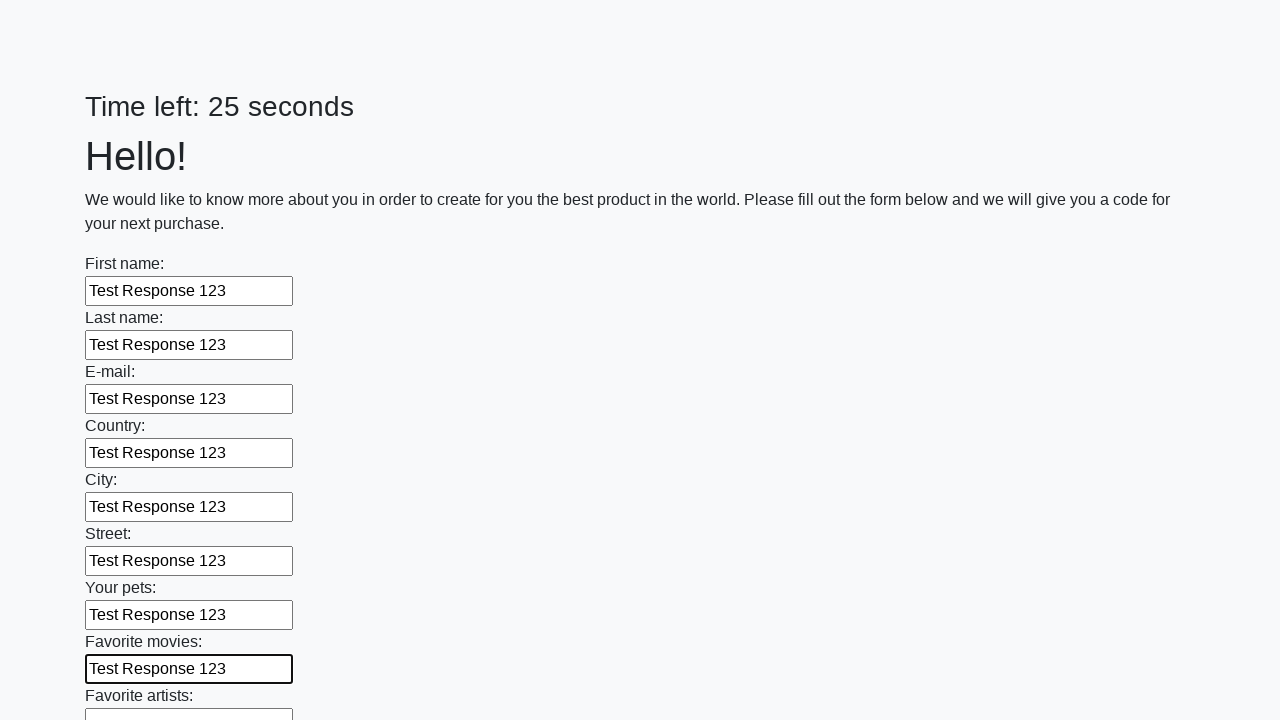

Filled text input field 9 of 100 with 'Test Response 123' on [type="text"] >> nth=8
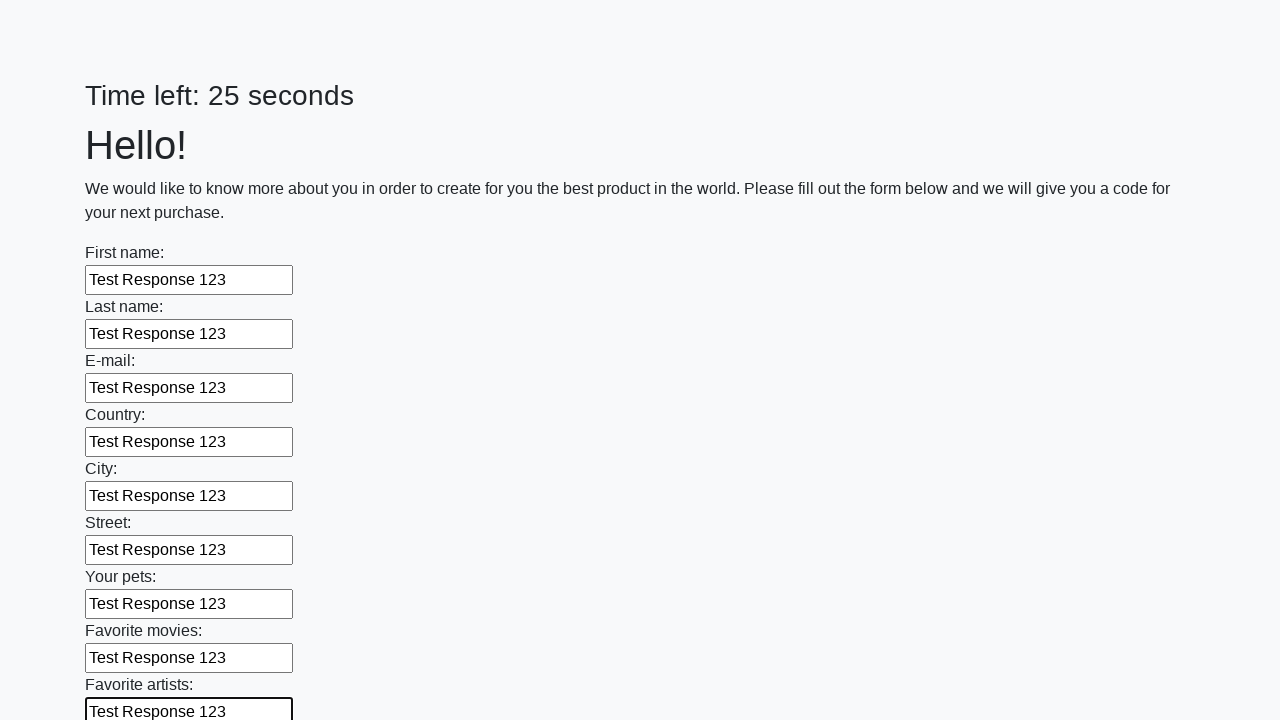

Filled text input field 10 of 100 with 'Test Response 123' on [type="text"] >> nth=9
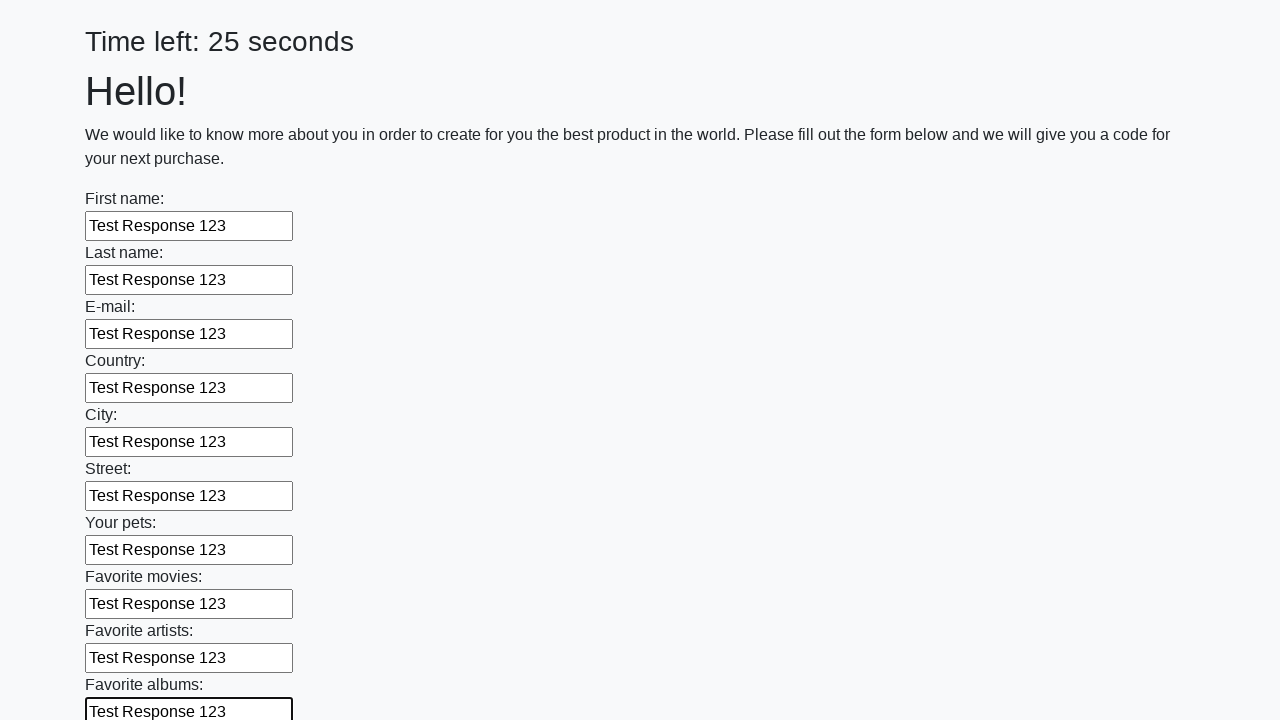

Filled text input field 11 of 100 with 'Test Response 123' on [type="text"] >> nth=10
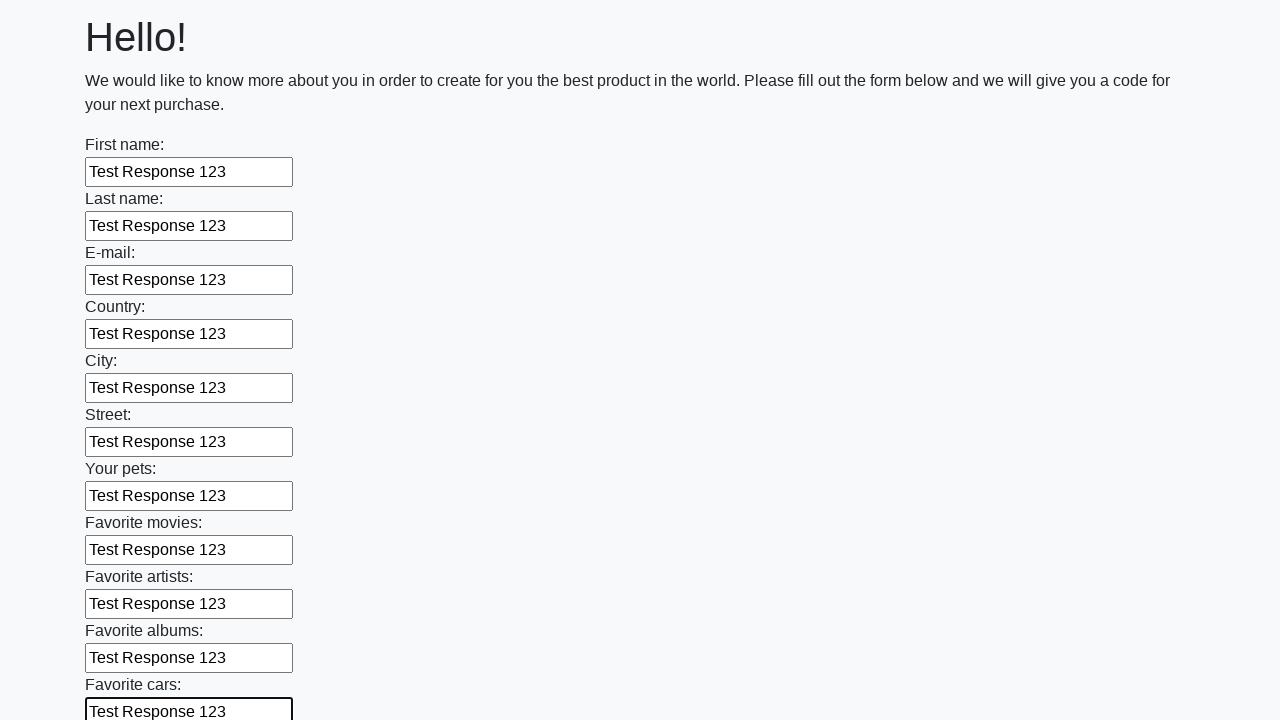

Filled text input field 12 of 100 with 'Test Response 123' on [type="text"] >> nth=11
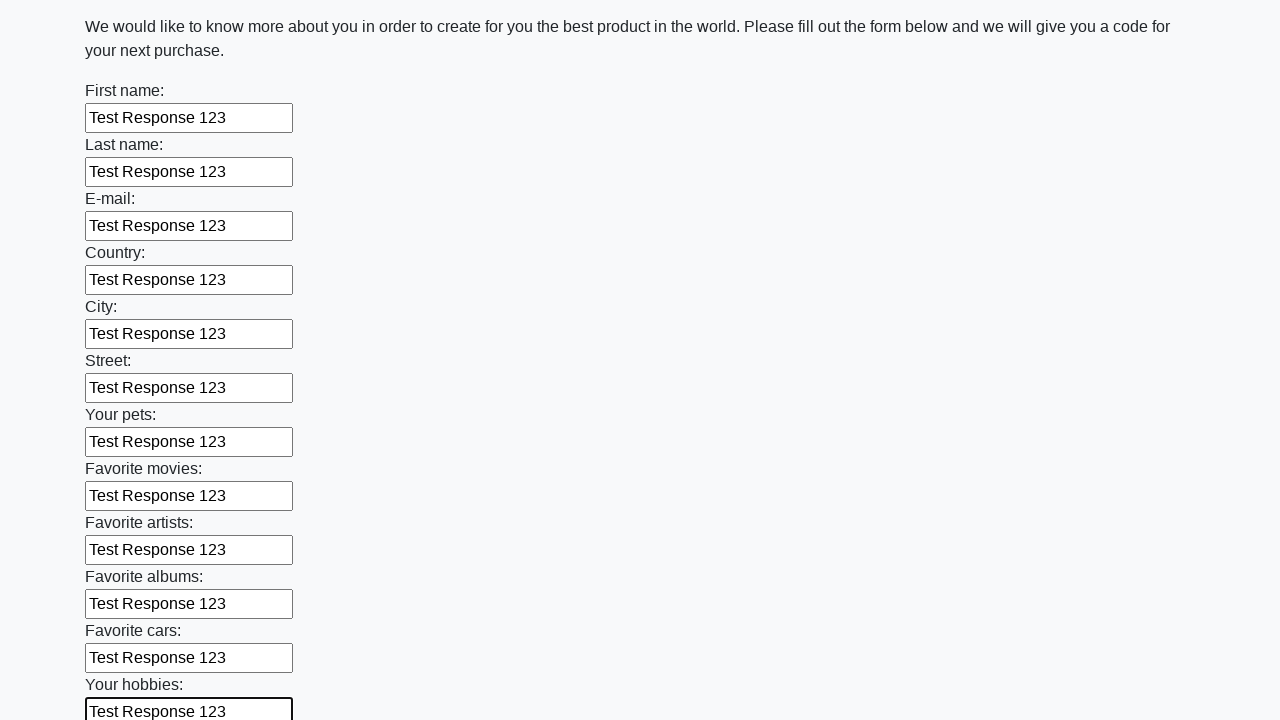

Filled text input field 13 of 100 with 'Test Response 123' on [type="text"] >> nth=12
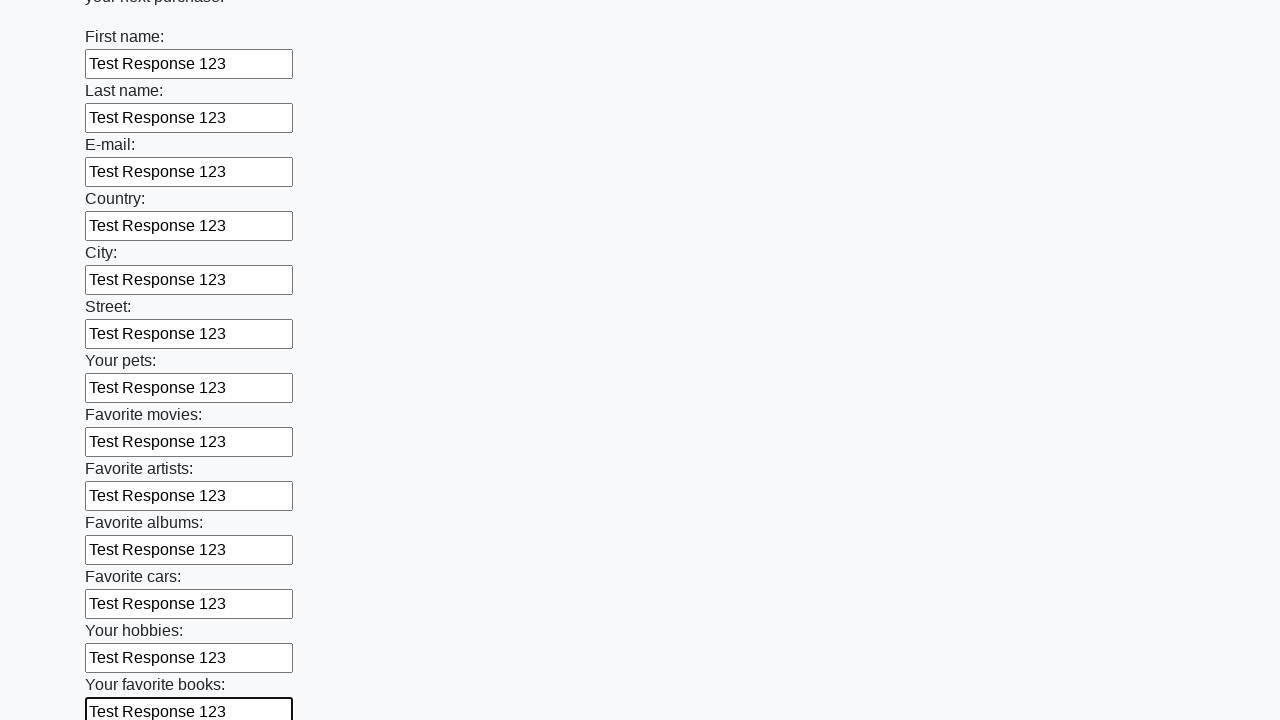

Filled text input field 14 of 100 with 'Test Response 123' on [type="text"] >> nth=13
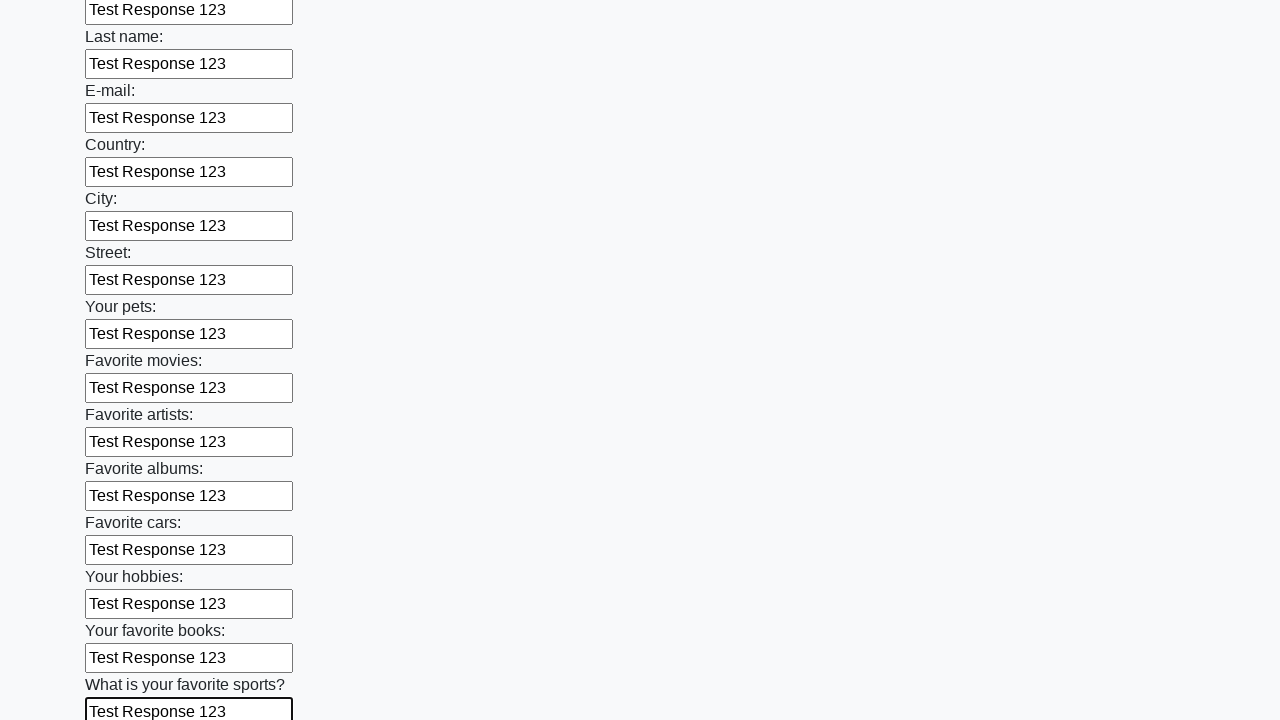

Filled text input field 15 of 100 with 'Test Response 123' on [type="text"] >> nth=14
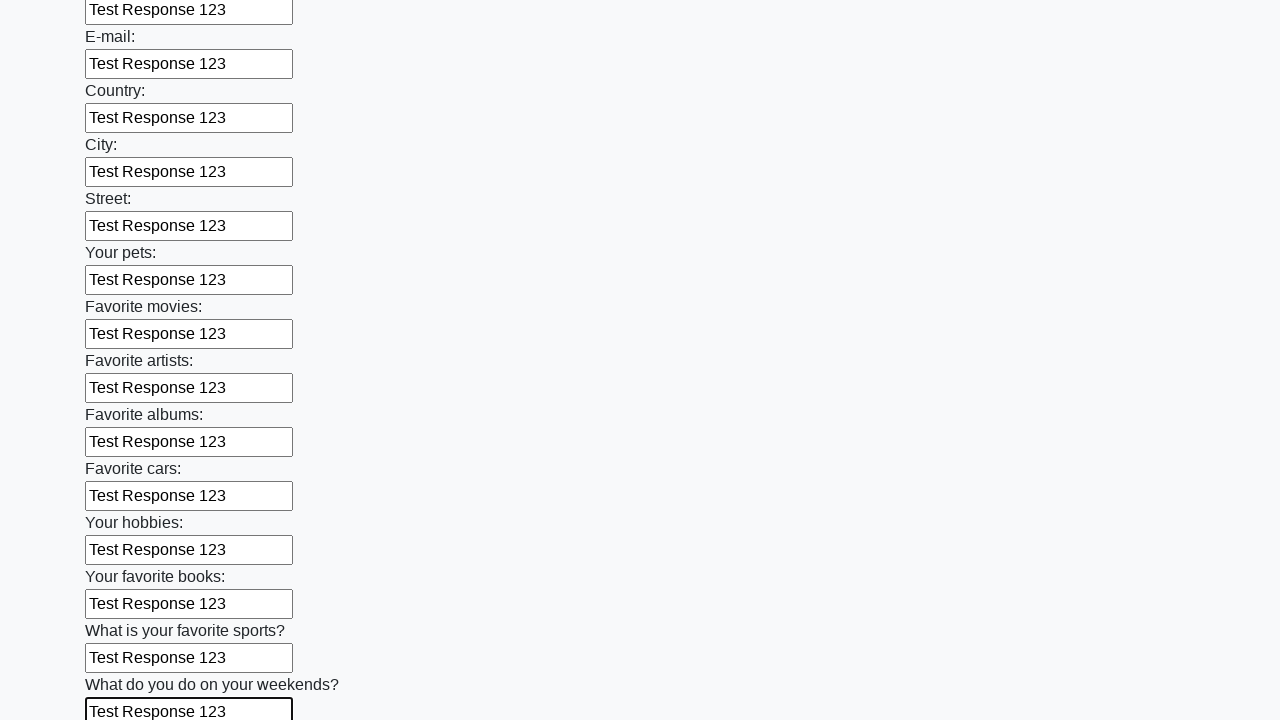

Filled text input field 16 of 100 with 'Test Response 123' on [type="text"] >> nth=15
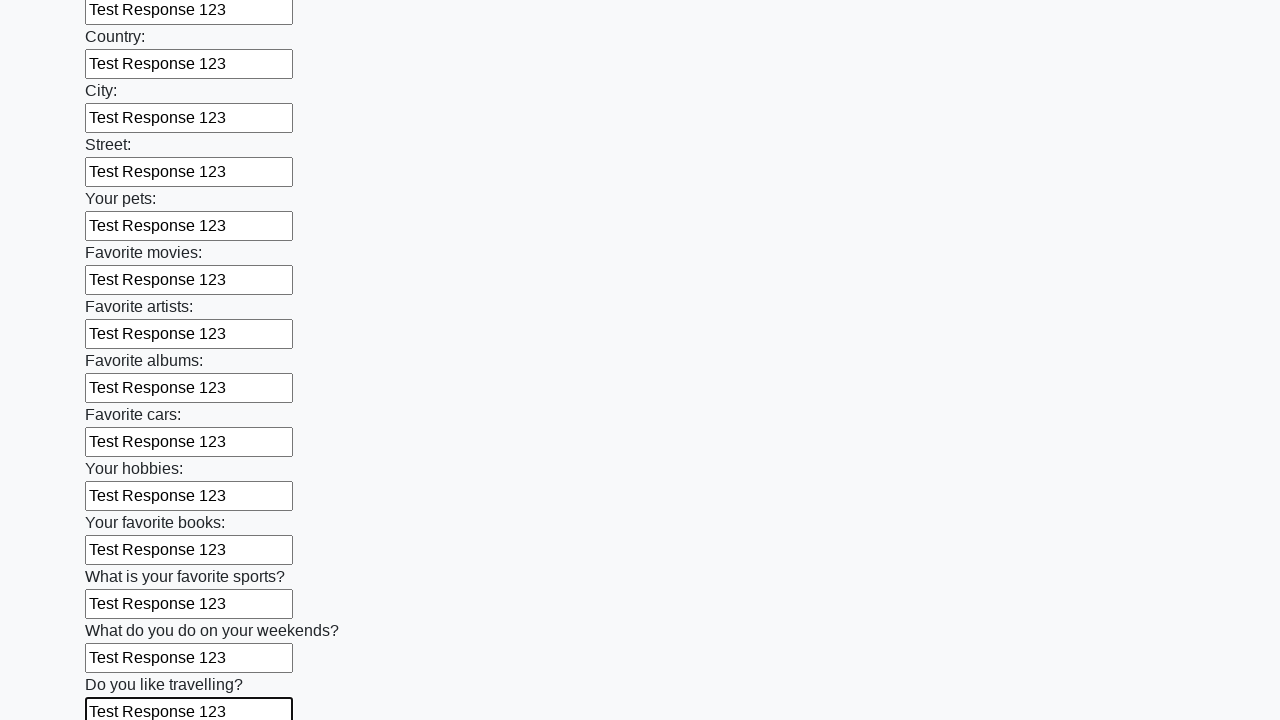

Filled text input field 17 of 100 with 'Test Response 123' on [type="text"] >> nth=16
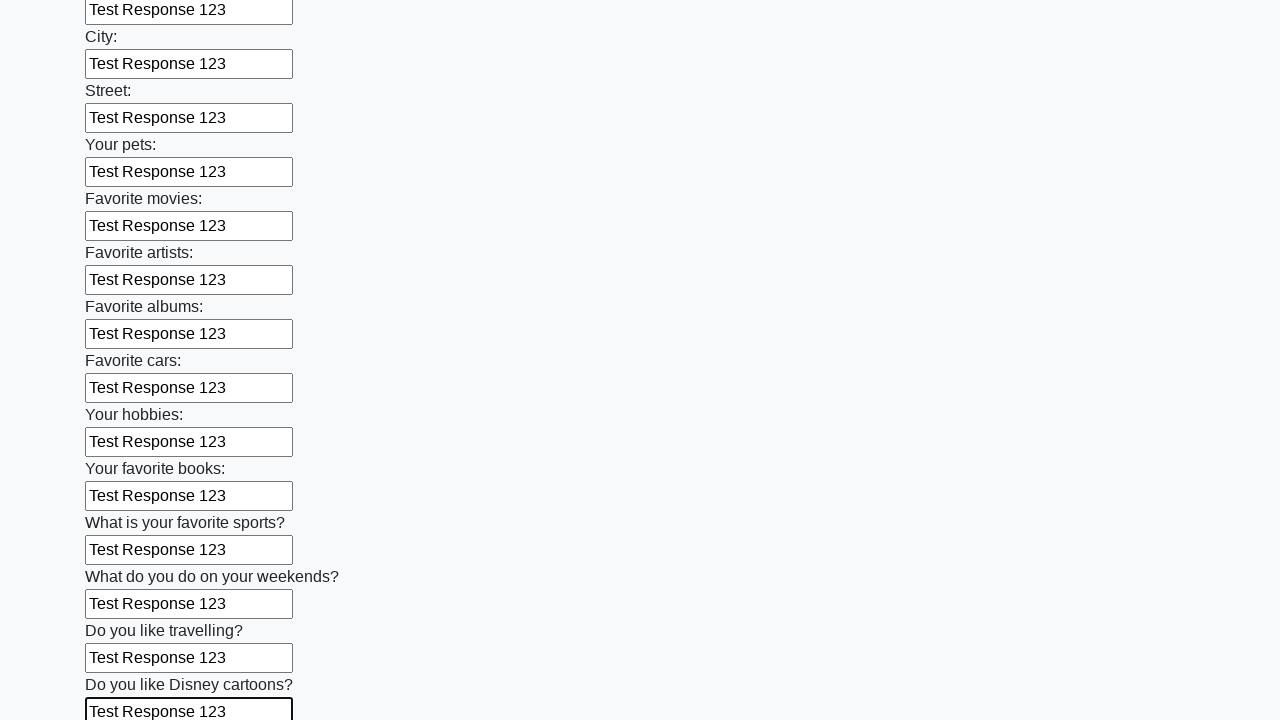

Filled text input field 18 of 100 with 'Test Response 123' on [type="text"] >> nth=17
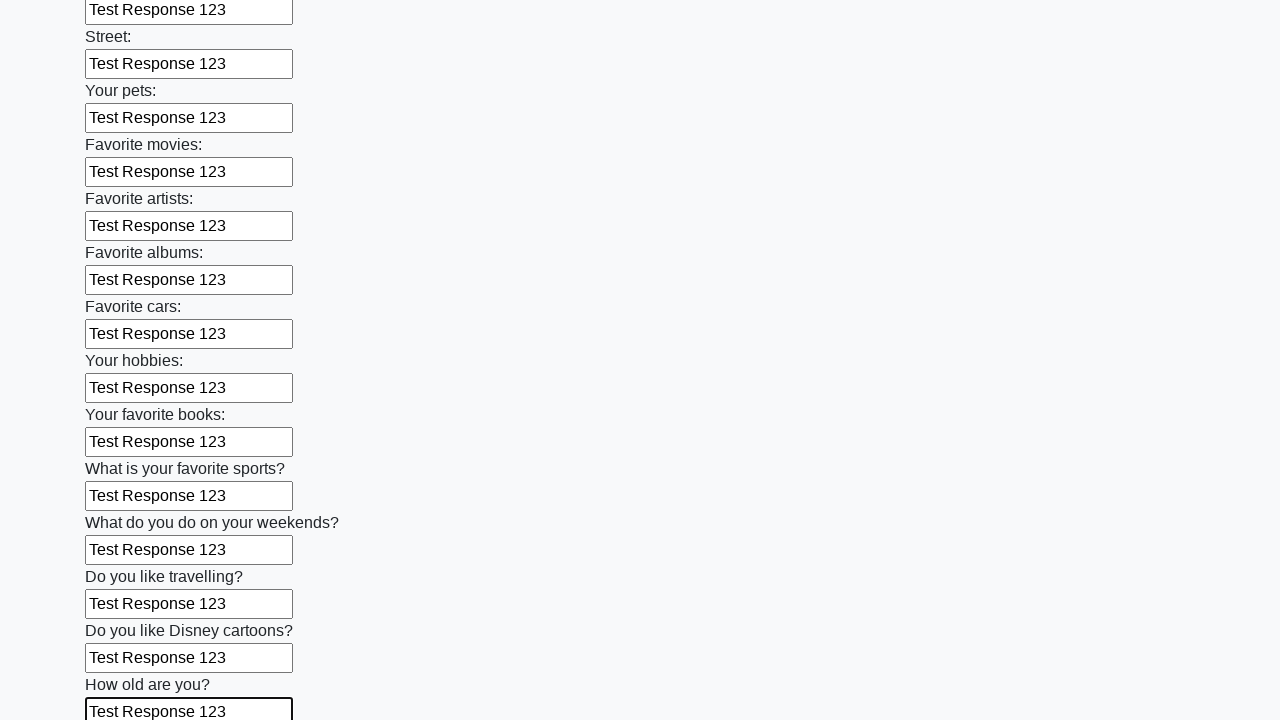

Filled text input field 19 of 100 with 'Test Response 123' on [type="text"] >> nth=18
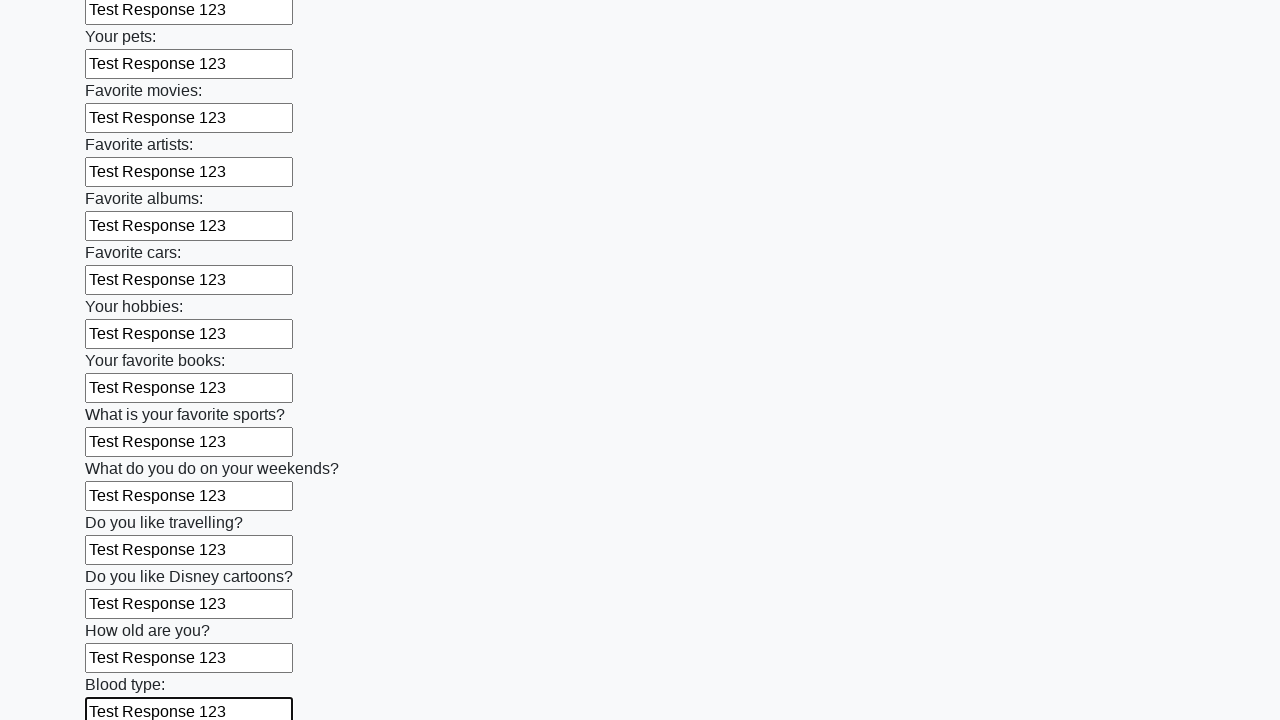

Filled text input field 20 of 100 with 'Test Response 123' on [type="text"] >> nth=19
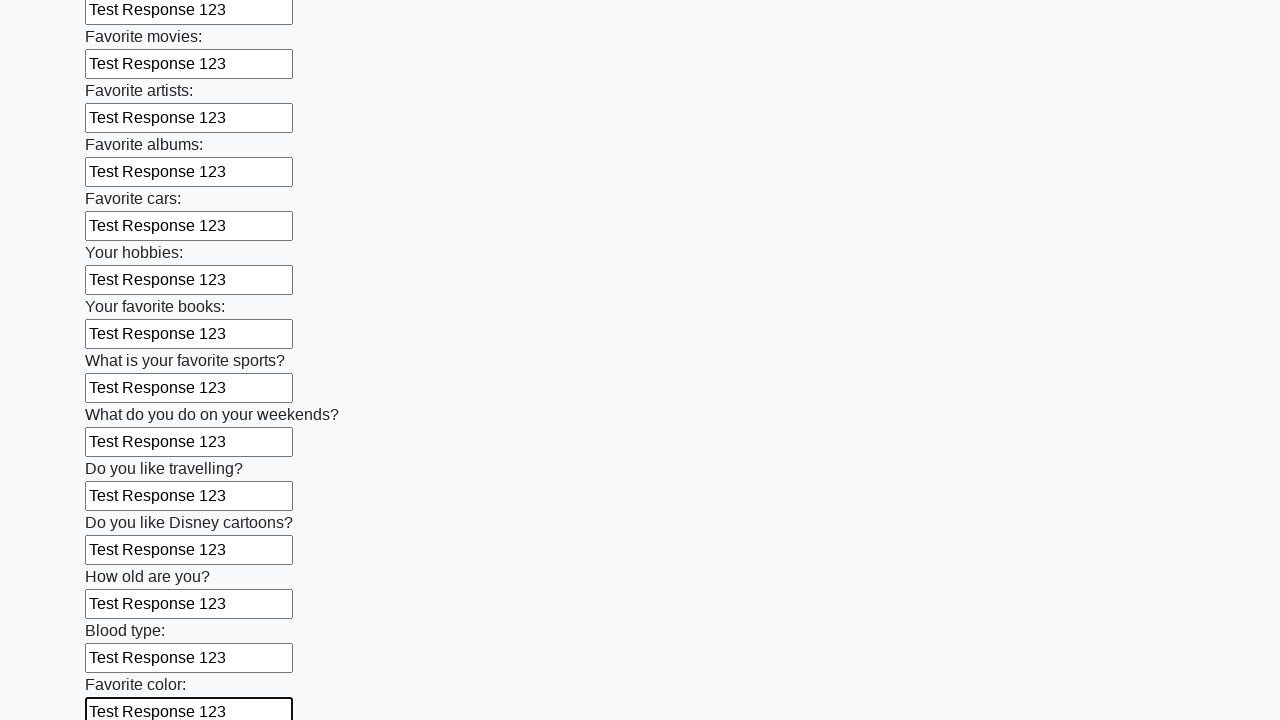

Filled text input field 21 of 100 with 'Test Response 123' on [type="text"] >> nth=20
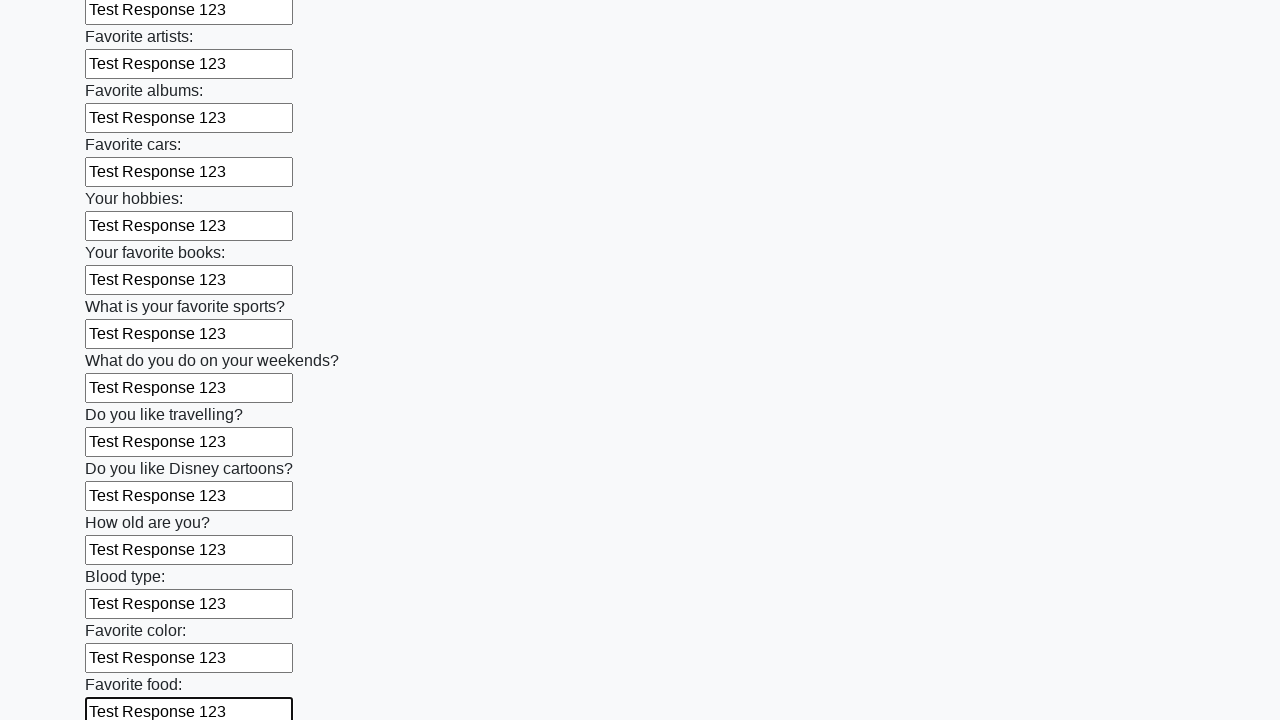

Filled text input field 22 of 100 with 'Test Response 123' on [type="text"] >> nth=21
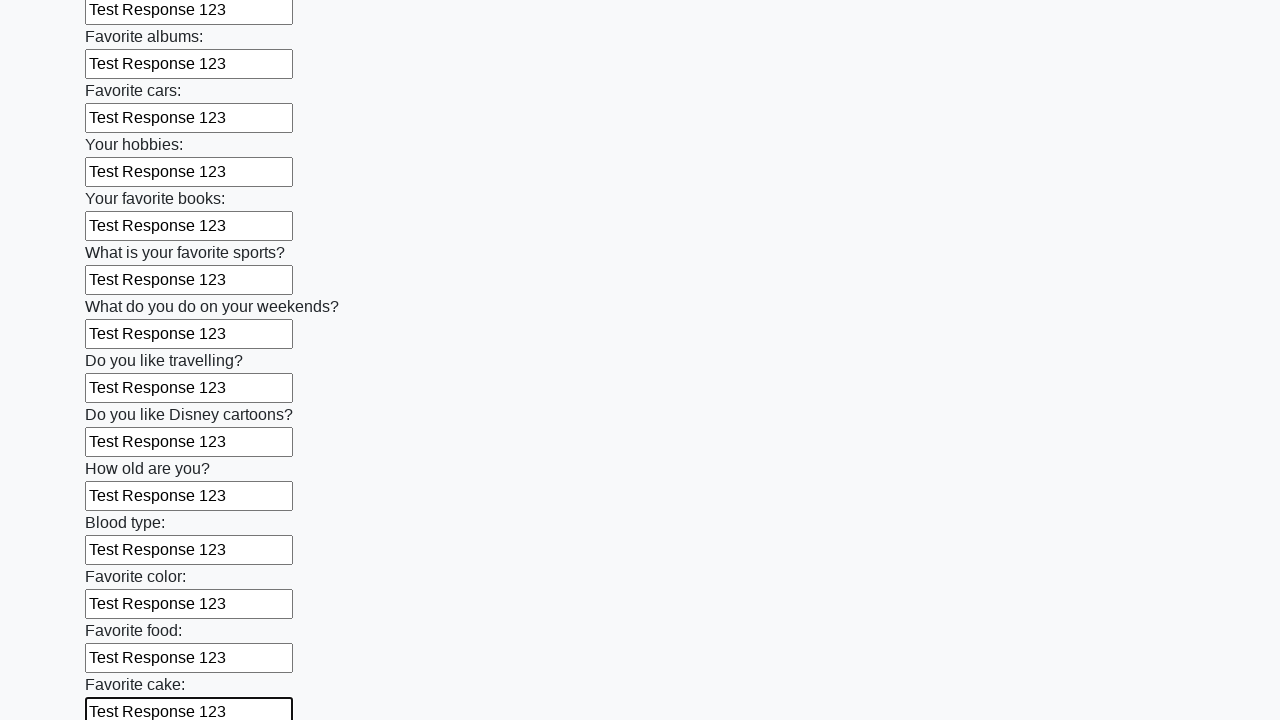

Filled text input field 23 of 100 with 'Test Response 123' on [type="text"] >> nth=22
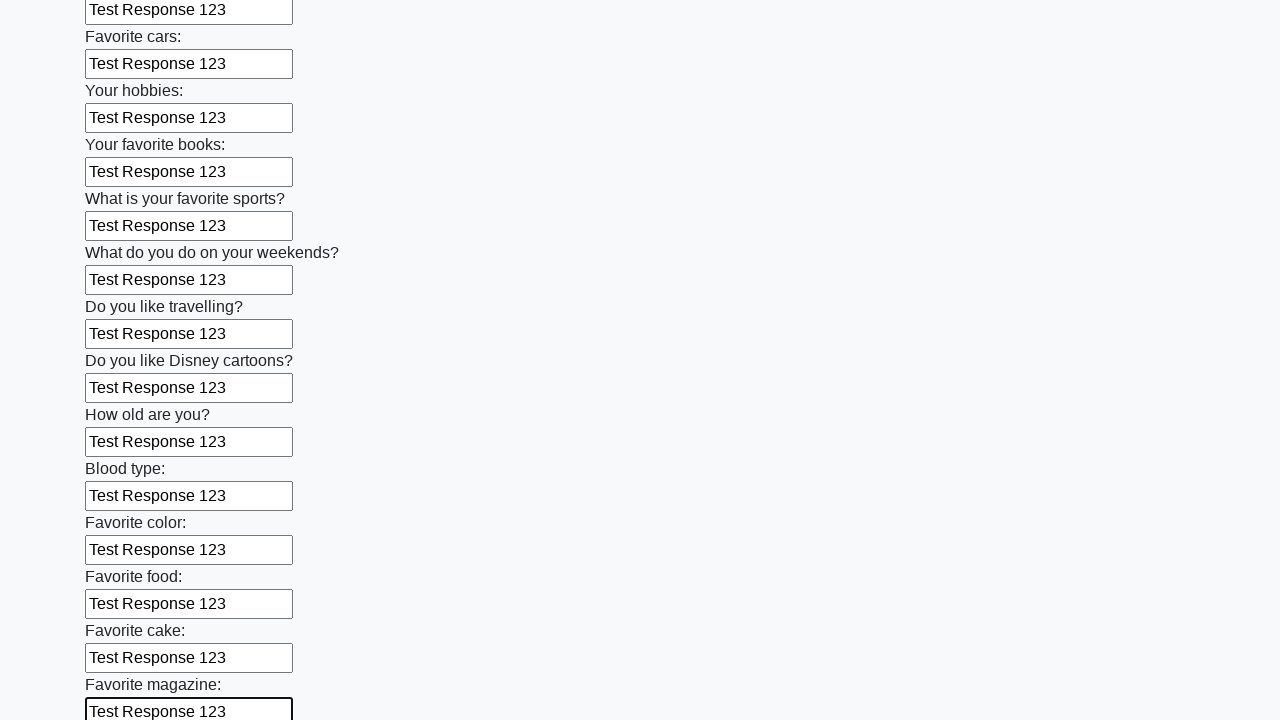

Filled text input field 24 of 100 with 'Test Response 123' on [type="text"] >> nth=23
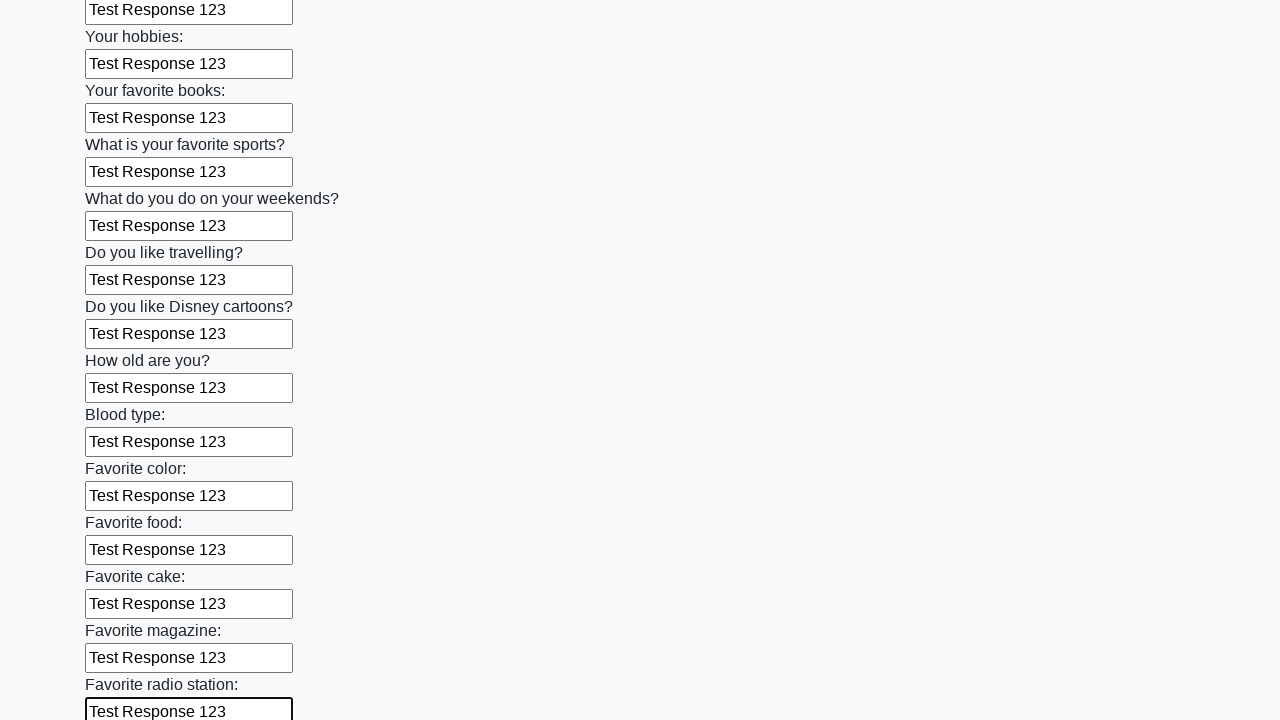

Filled text input field 25 of 100 with 'Test Response 123' on [type="text"] >> nth=24
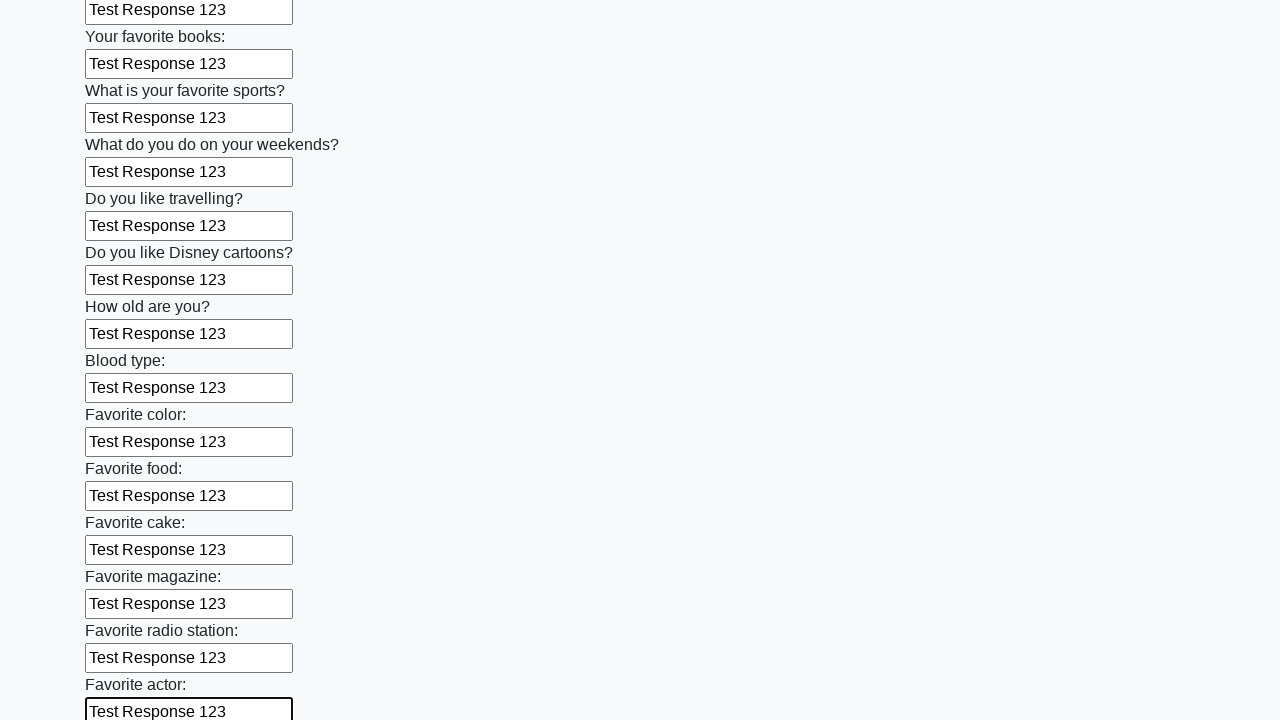

Filled text input field 26 of 100 with 'Test Response 123' on [type="text"] >> nth=25
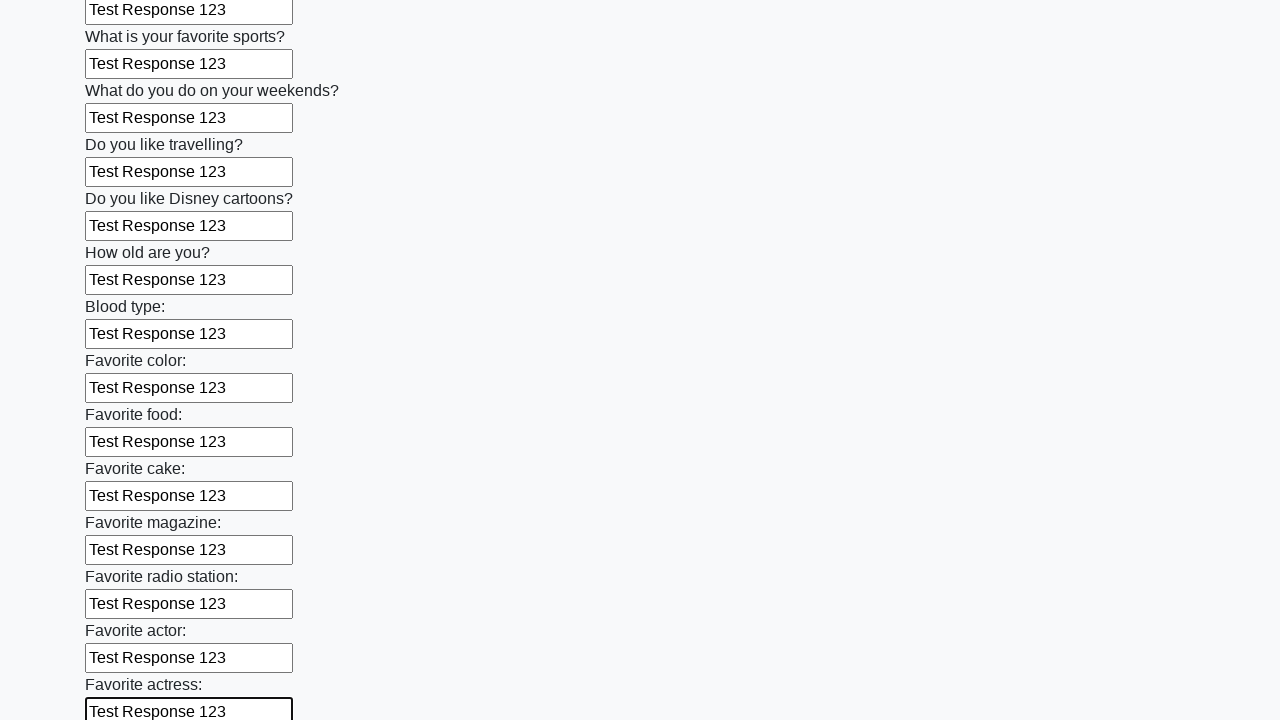

Filled text input field 27 of 100 with 'Test Response 123' on [type="text"] >> nth=26
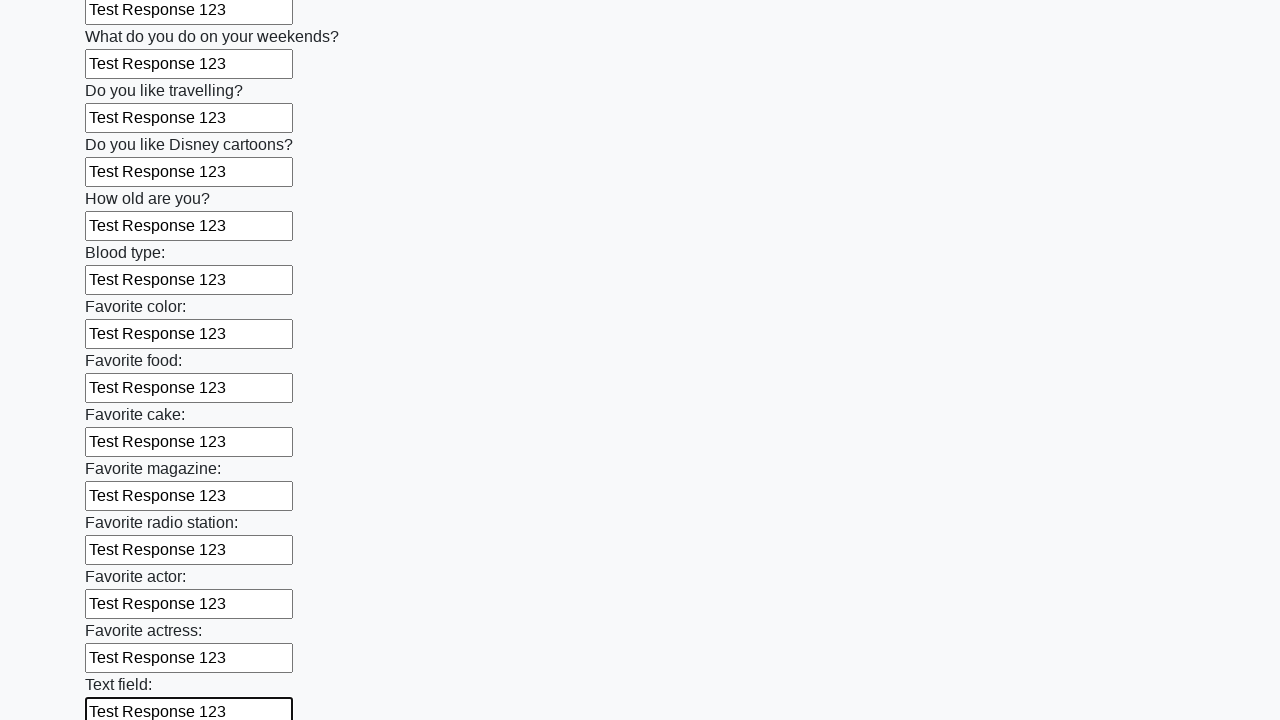

Filled text input field 28 of 100 with 'Test Response 123' on [type="text"] >> nth=27
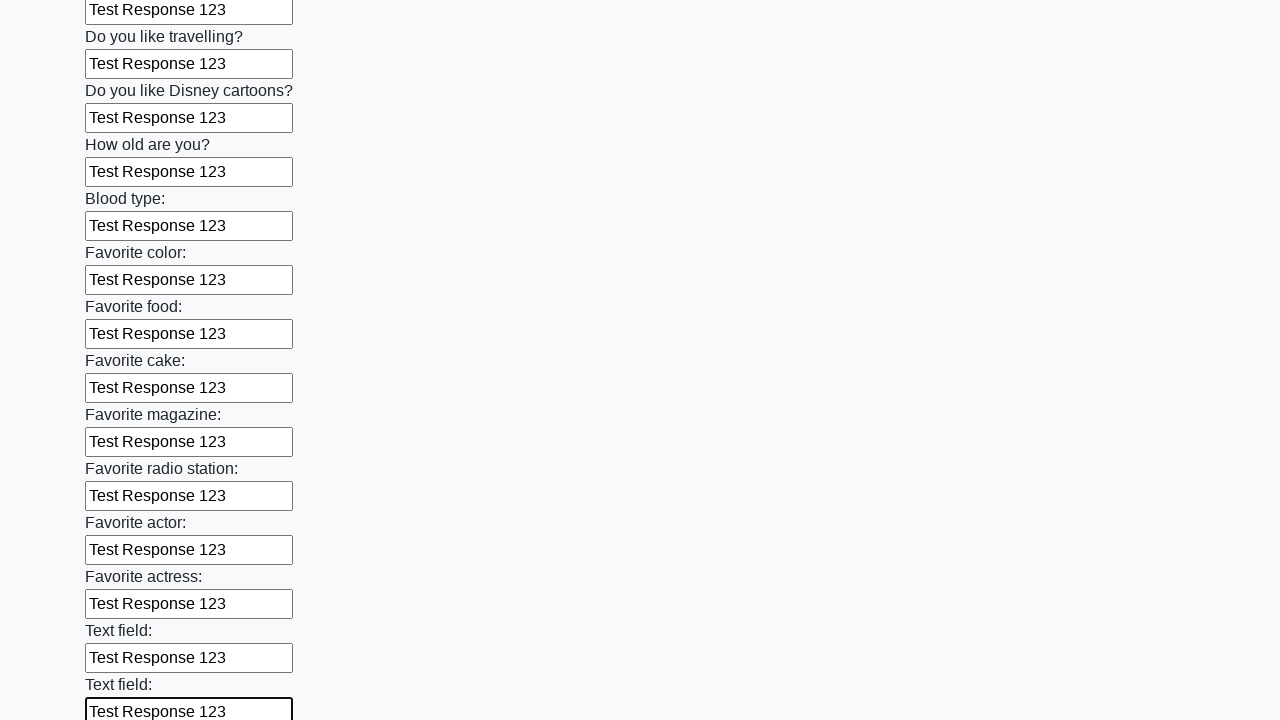

Filled text input field 29 of 100 with 'Test Response 123' on [type="text"] >> nth=28
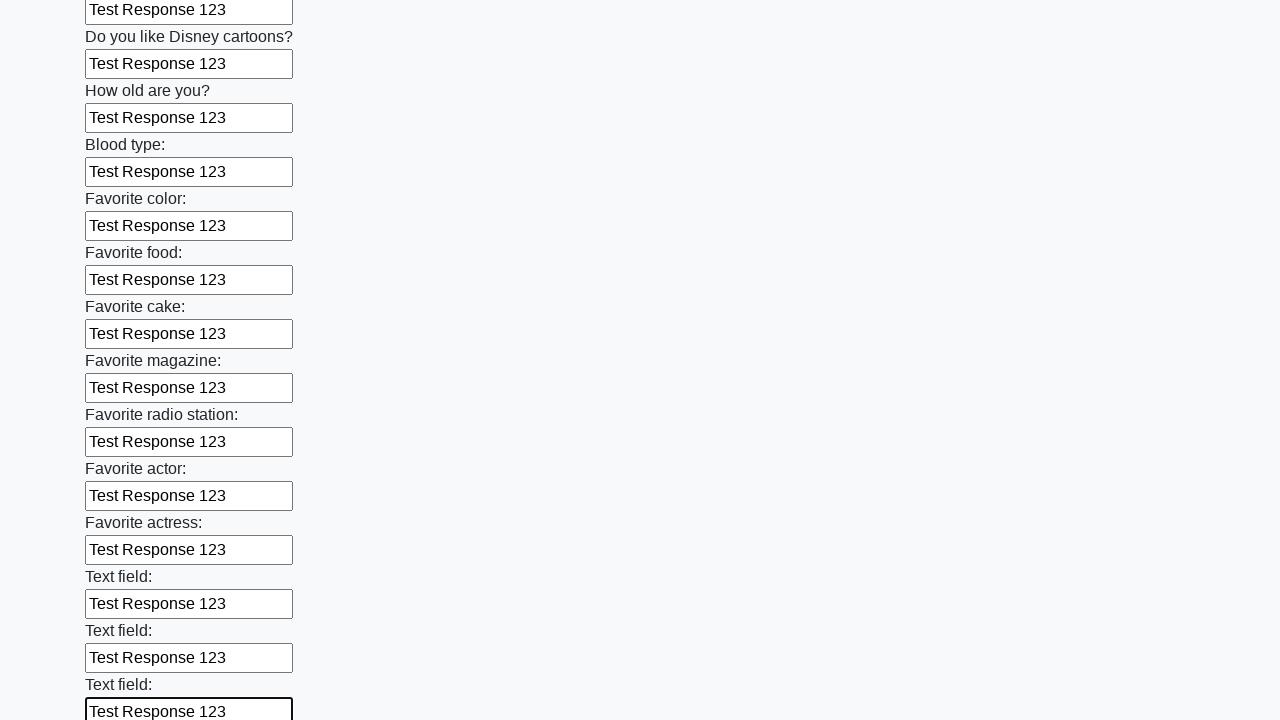

Filled text input field 30 of 100 with 'Test Response 123' on [type="text"] >> nth=29
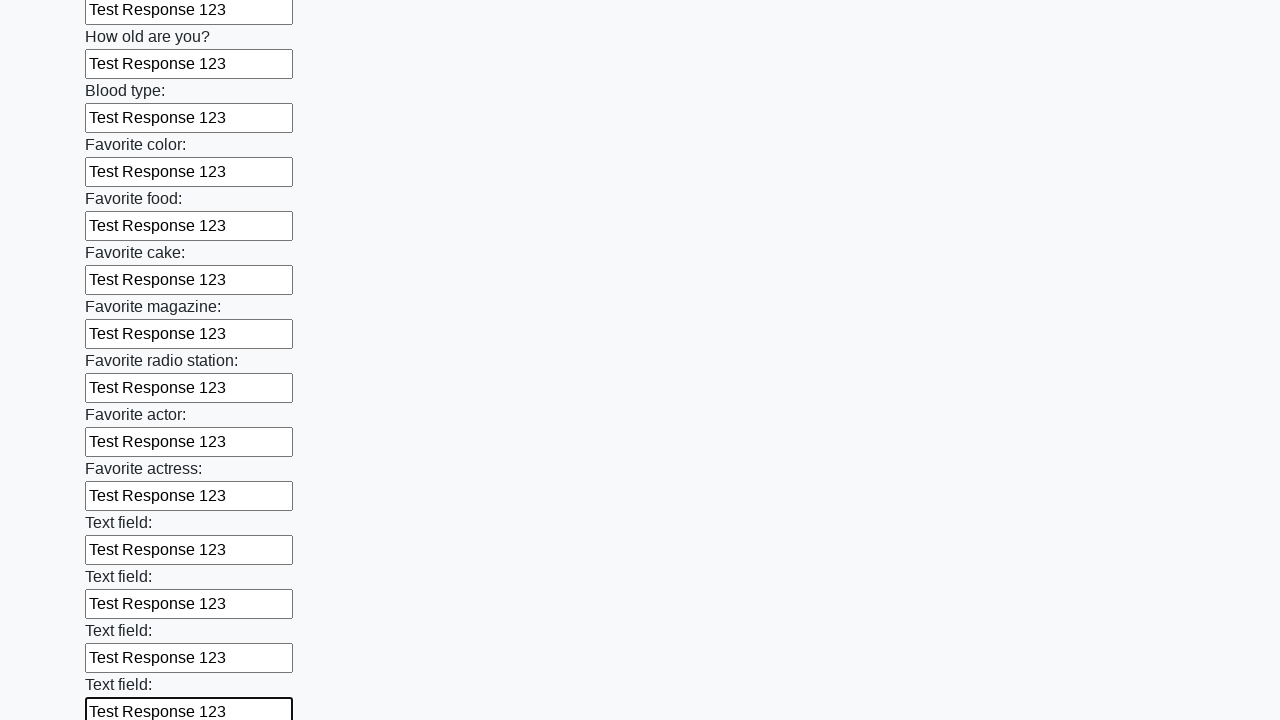

Filled text input field 31 of 100 with 'Test Response 123' on [type="text"] >> nth=30
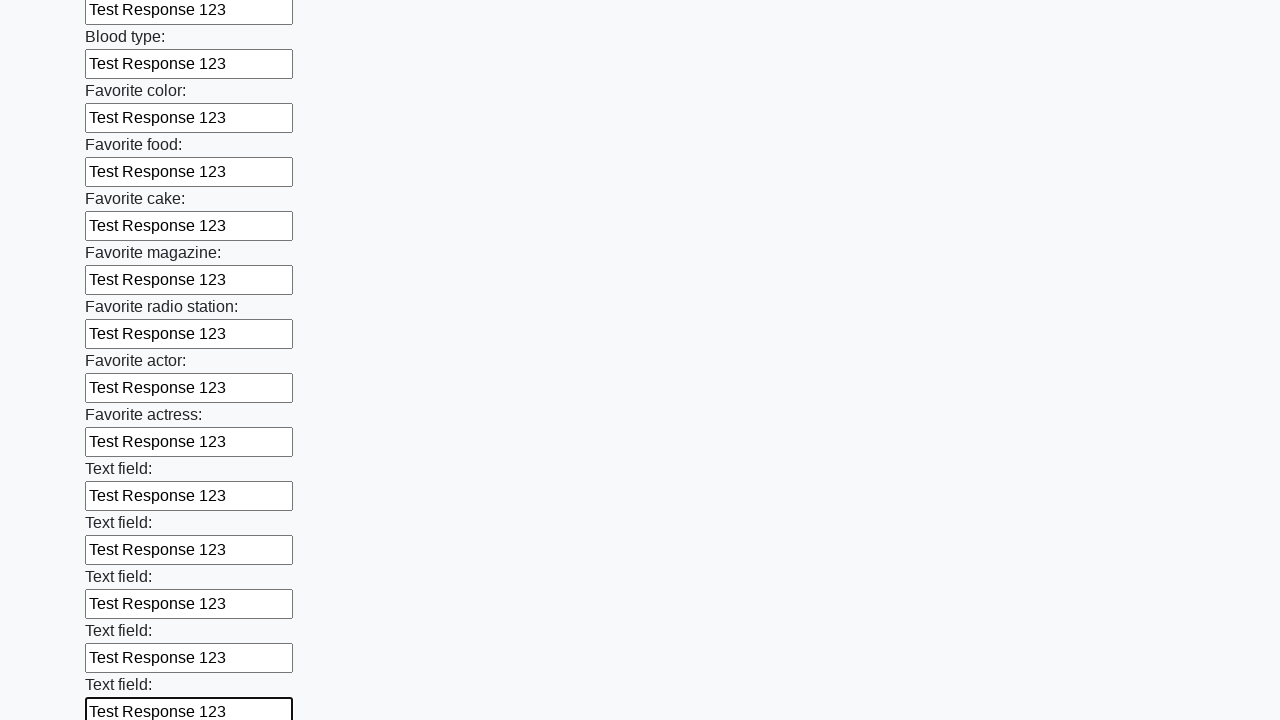

Filled text input field 32 of 100 with 'Test Response 123' on [type="text"] >> nth=31
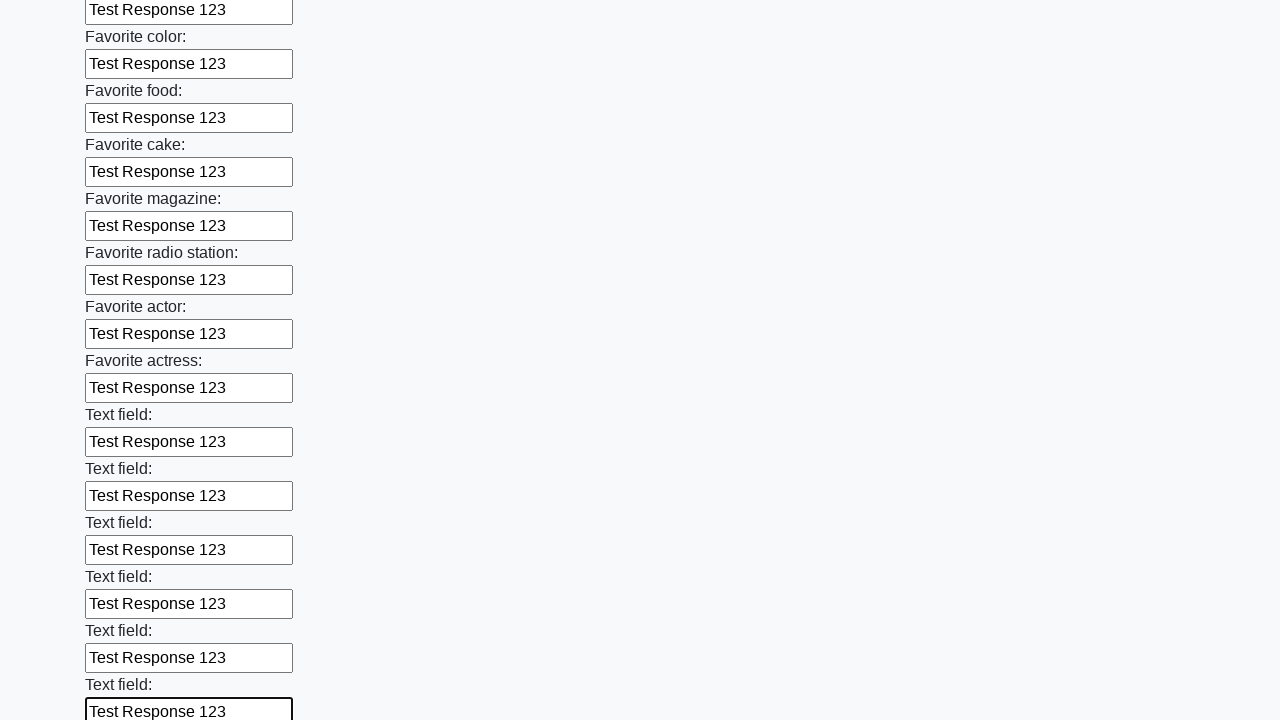

Filled text input field 33 of 100 with 'Test Response 123' on [type="text"] >> nth=32
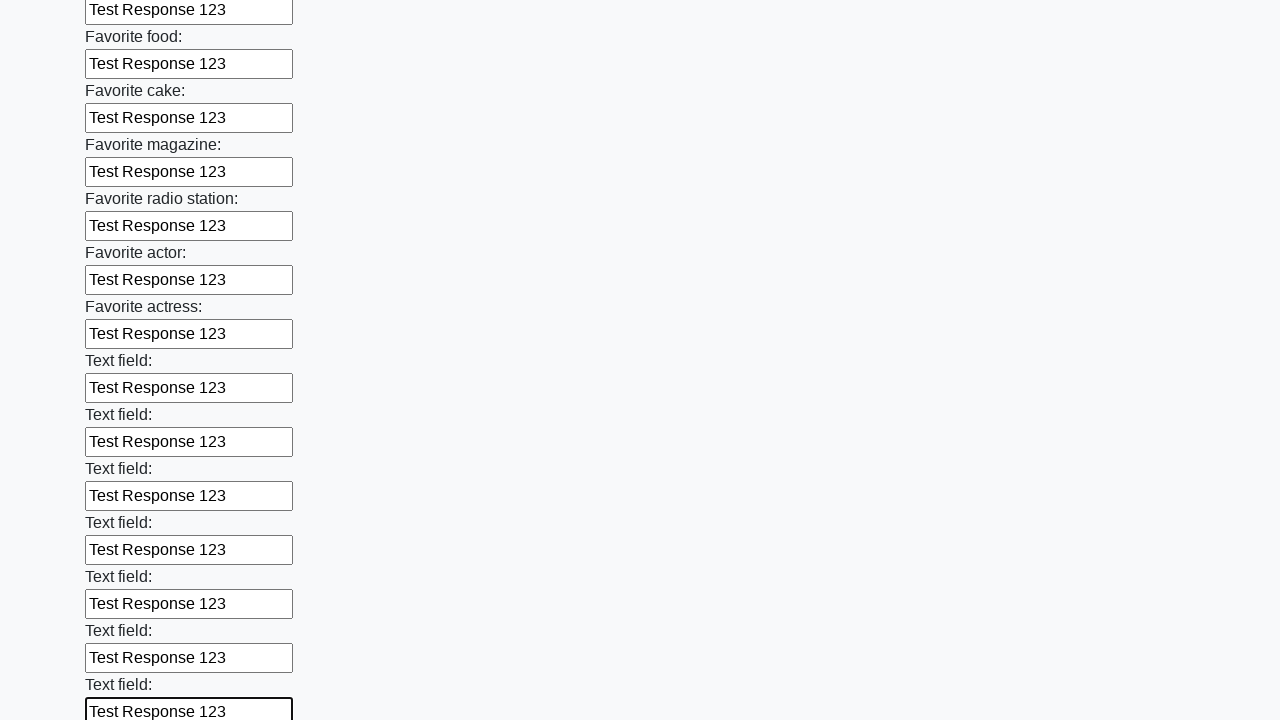

Filled text input field 34 of 100 with 'Test Response 123' on [type="text"] >> nth=33
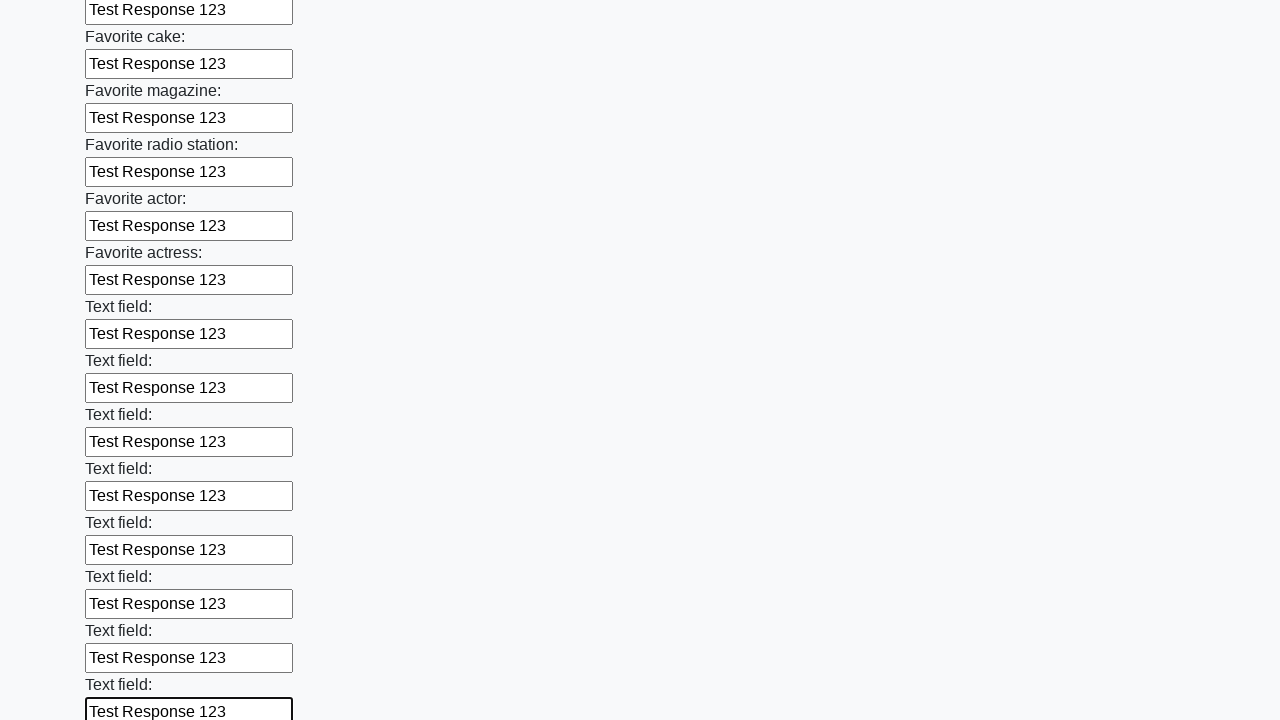

Filled text input field 35 of 100 with 'Test Response 123' on [type="text"] >> nth=34
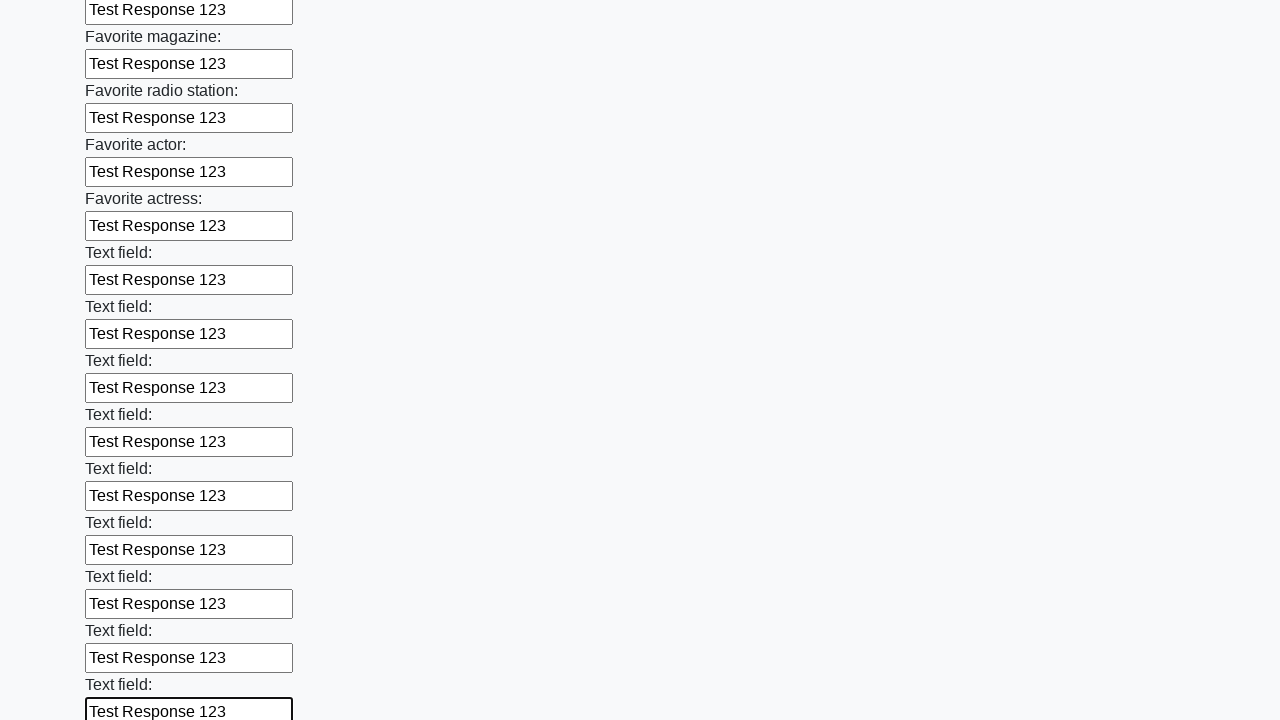

Filled text input field 36 of 100 with 'Test Response 123' on [type="text"] >> nth=35
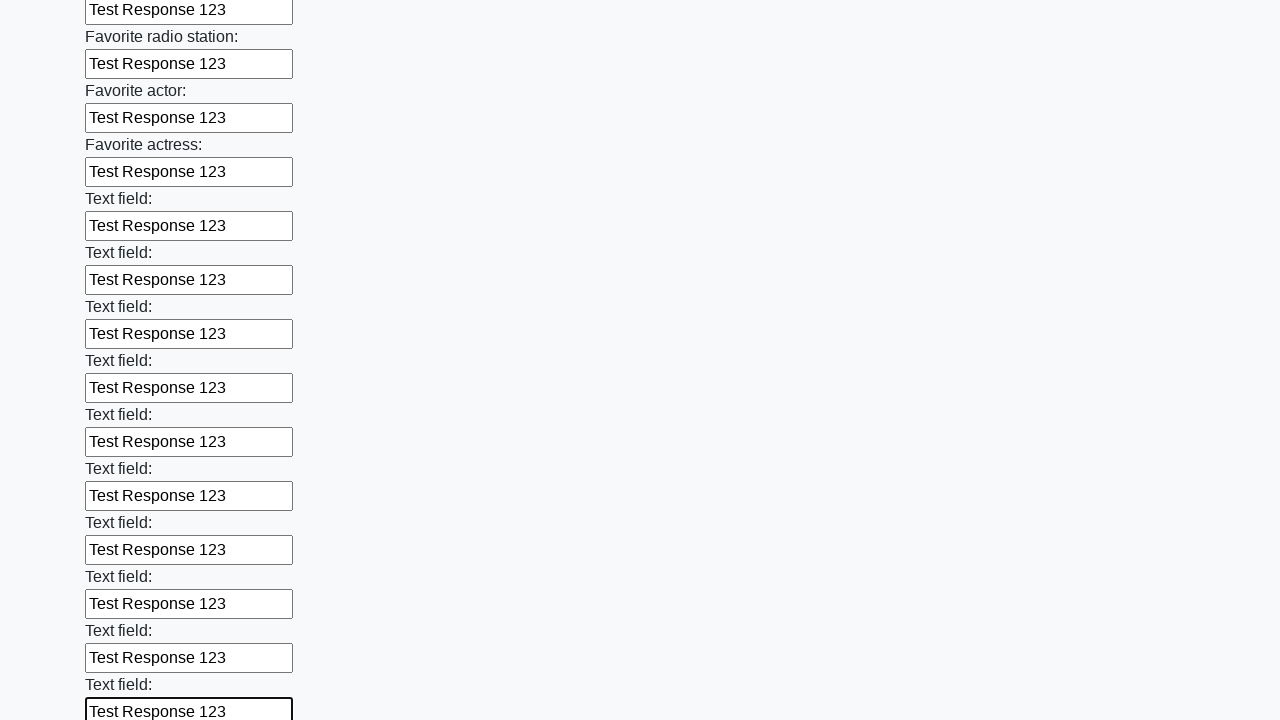

Filled text input field 37 of 100 with 'Test Response 123' on [type="text"] >> nth=36
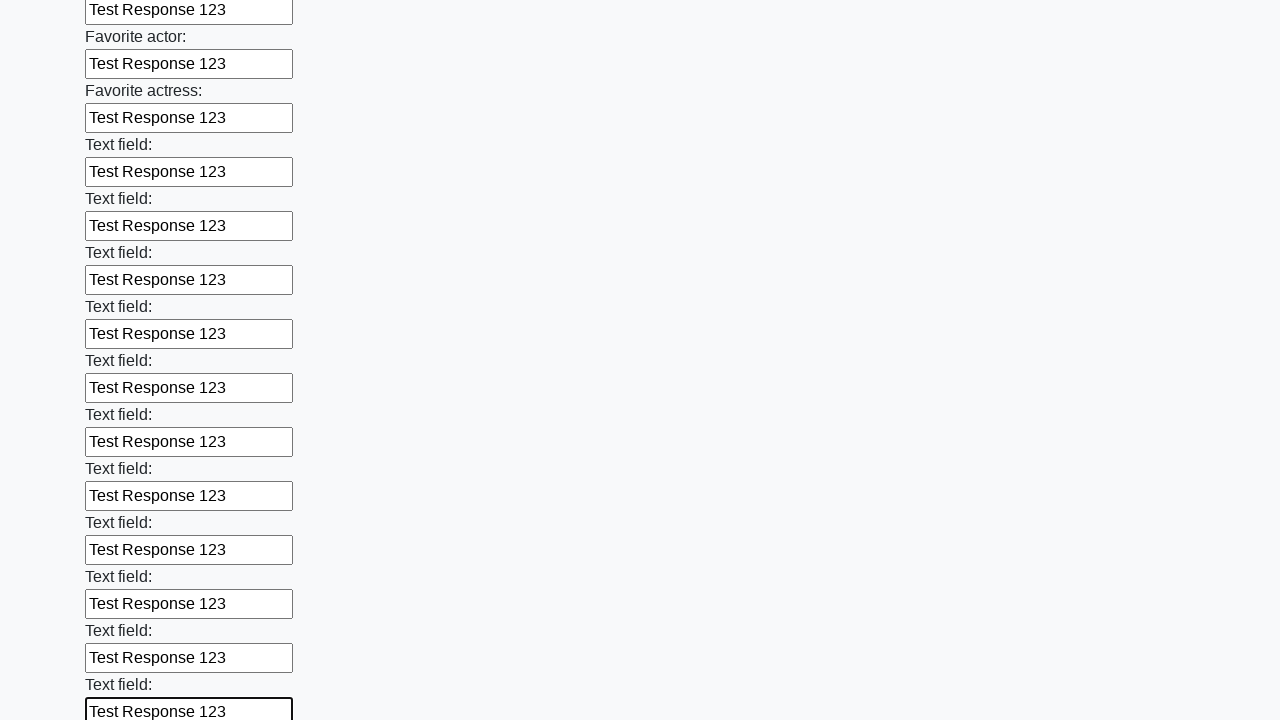

Filled text input field 38 of 100 with 'Test Response 123' on [type="text"] >> nth=37
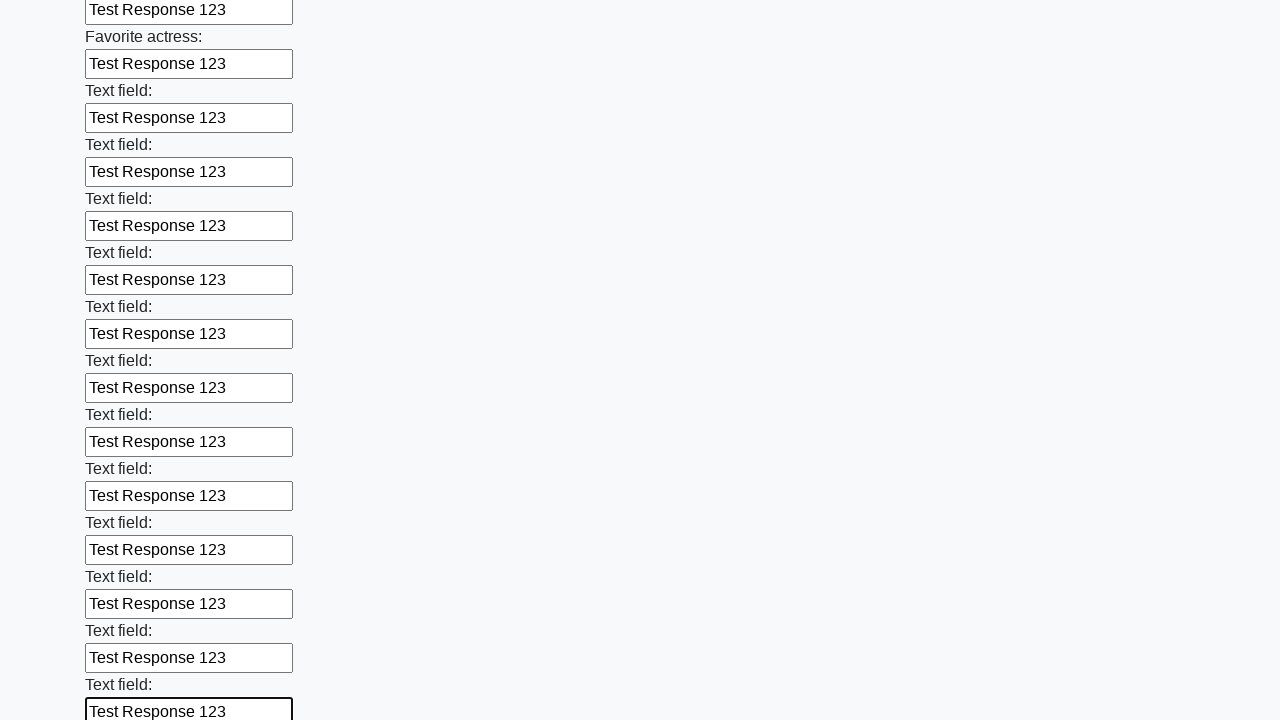

Filled text input field 39 of 100 with 'Test Response 123' on [type="text"] >> nth=38
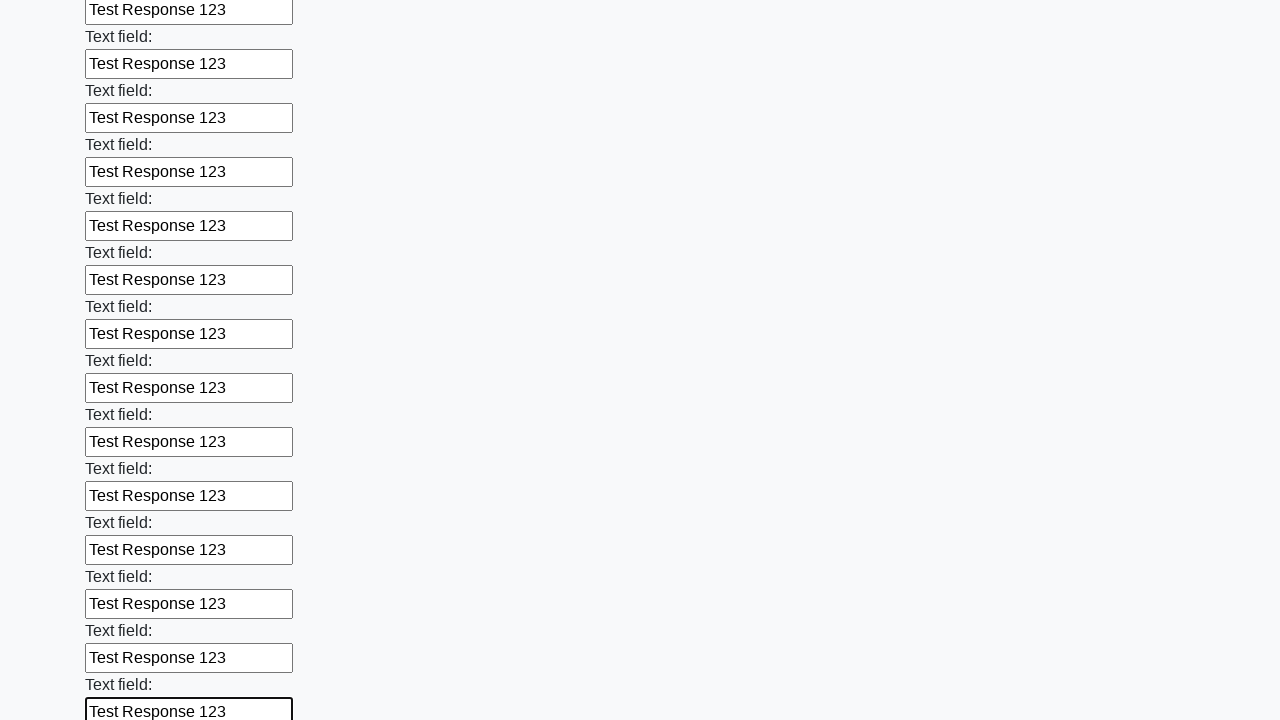

Filled text input field 40 of 100 with 'Test Response 123' on [type="text"] >> nth=39
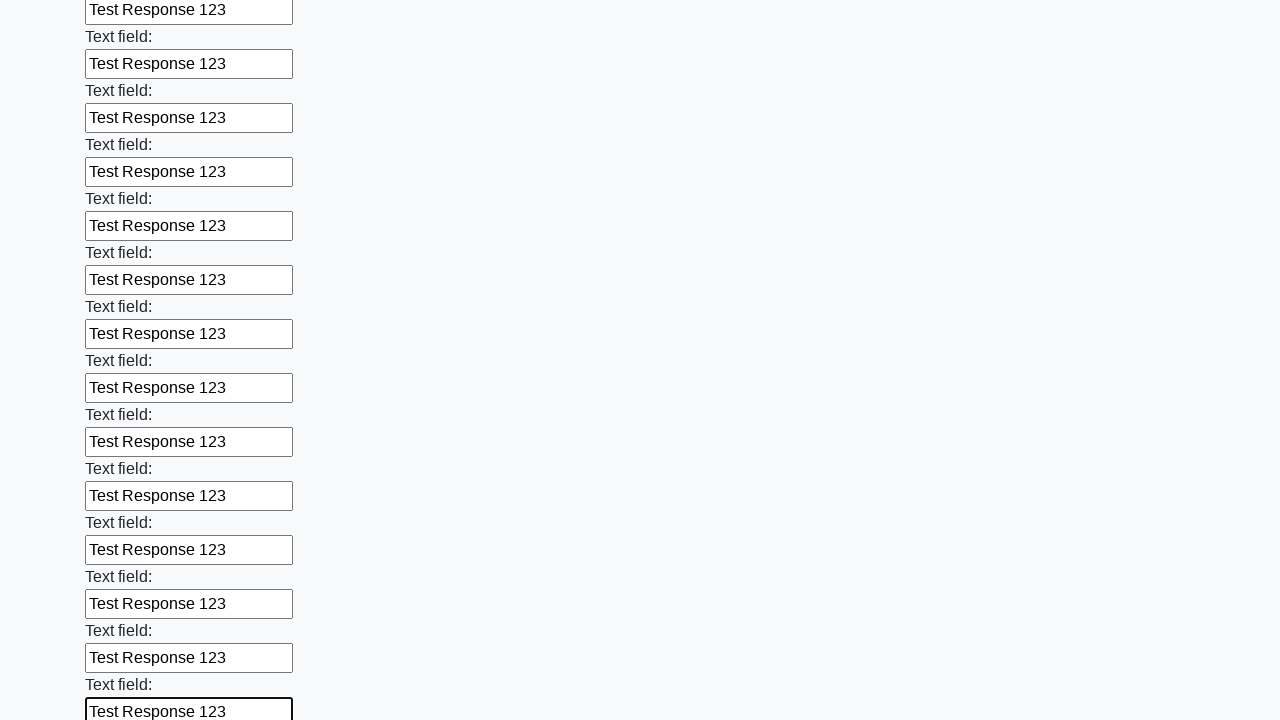

Filled text input field 41 of 100 with 'Test Response 123' on [type="text"] >> nth=40
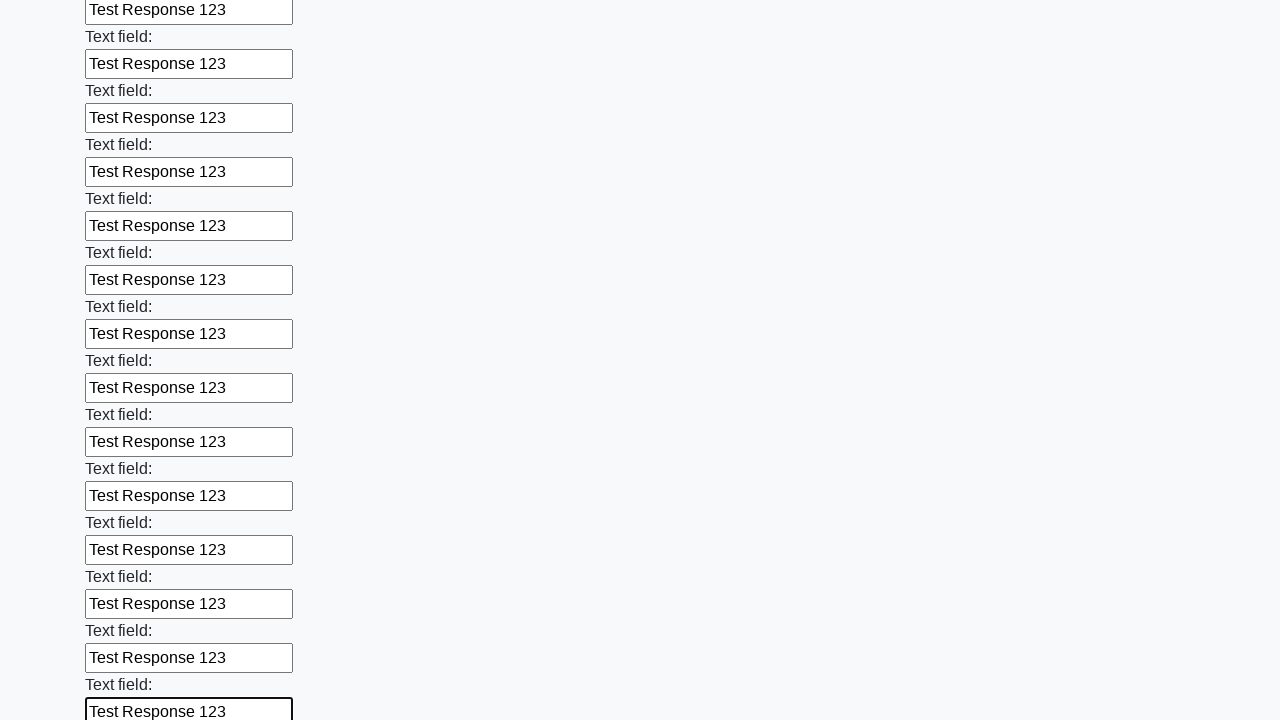

Filled text input field 42 of 100 with 'Test Response 123' on [type="text"] >> nth=41
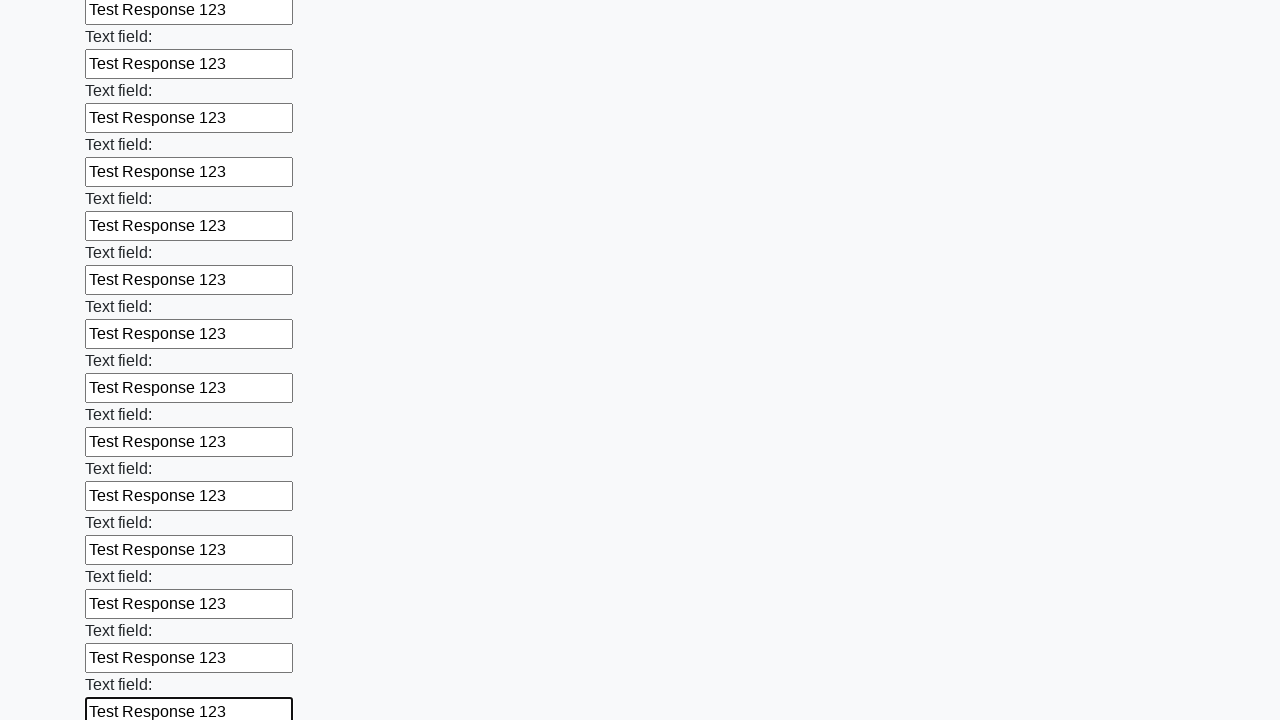

Filled text input field 43 of 100 with 'Test Response 123' on [type="text"] >> nth=42
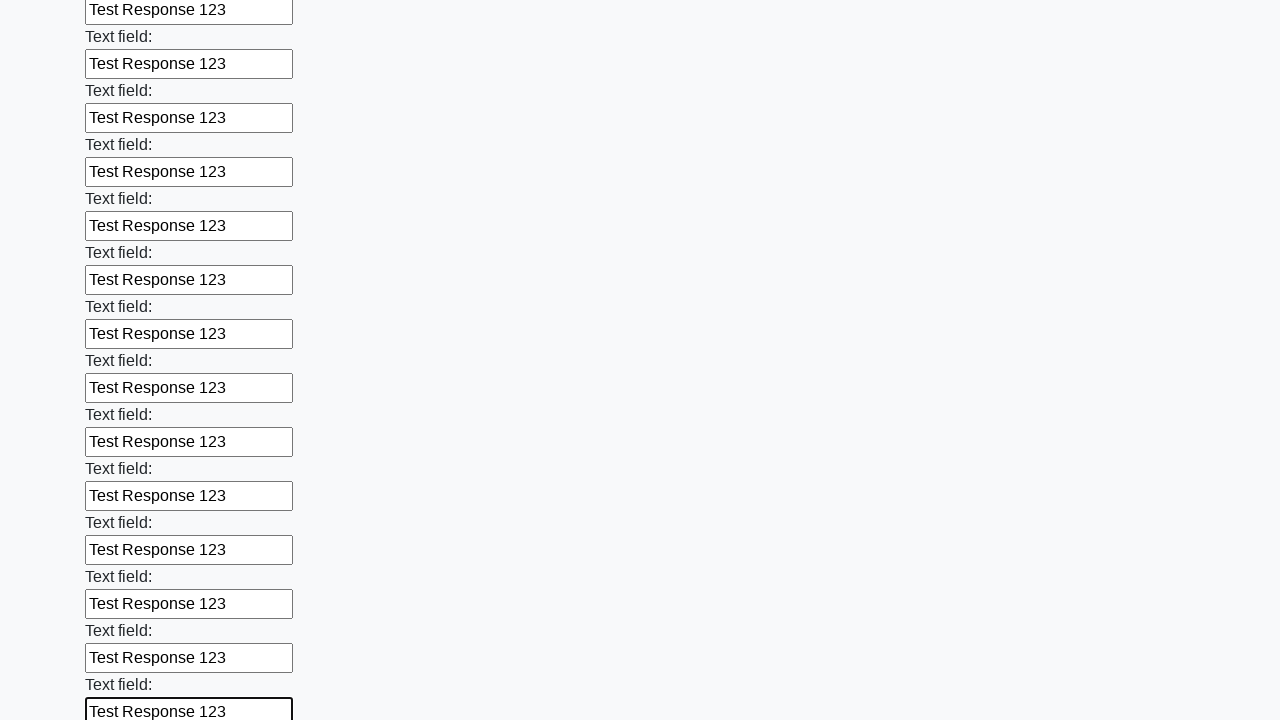

Filled text input field 44 of 100 with 'Test Response 123' on [type="text"] >> nth=43
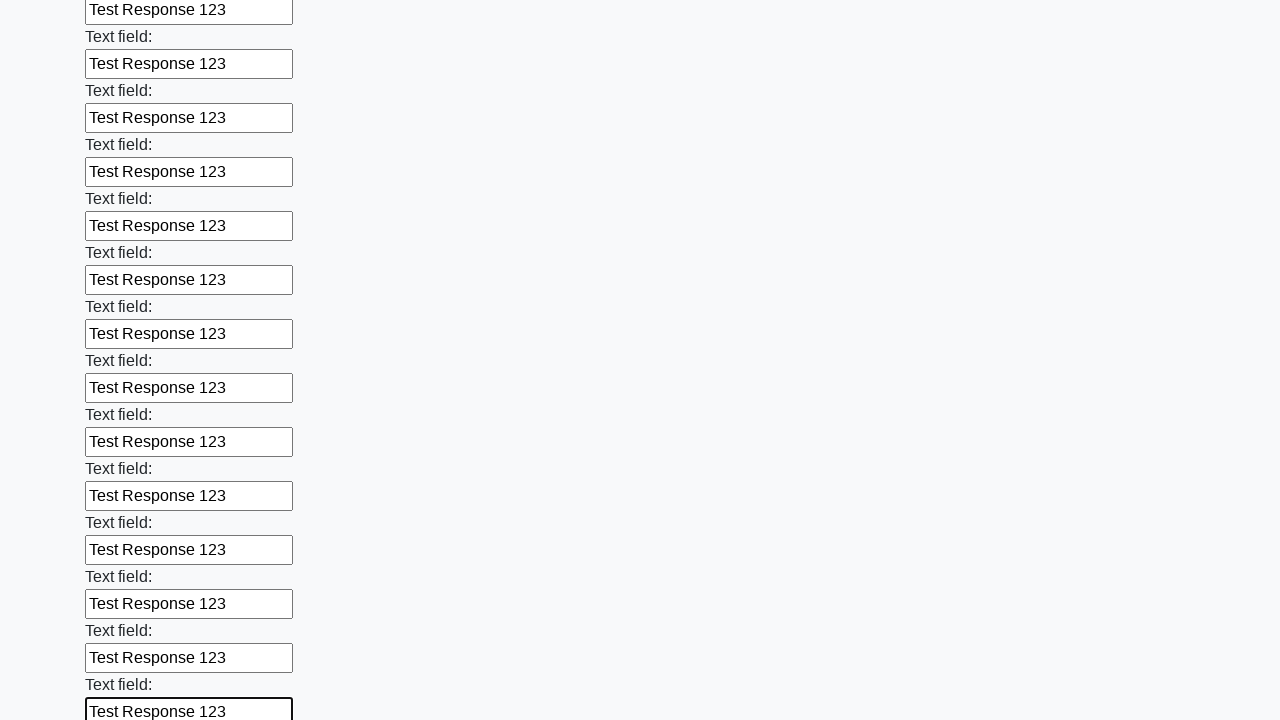

Filled text input field 45 of 100 with 'Test Response 123' on [type="text"] >> nth=44
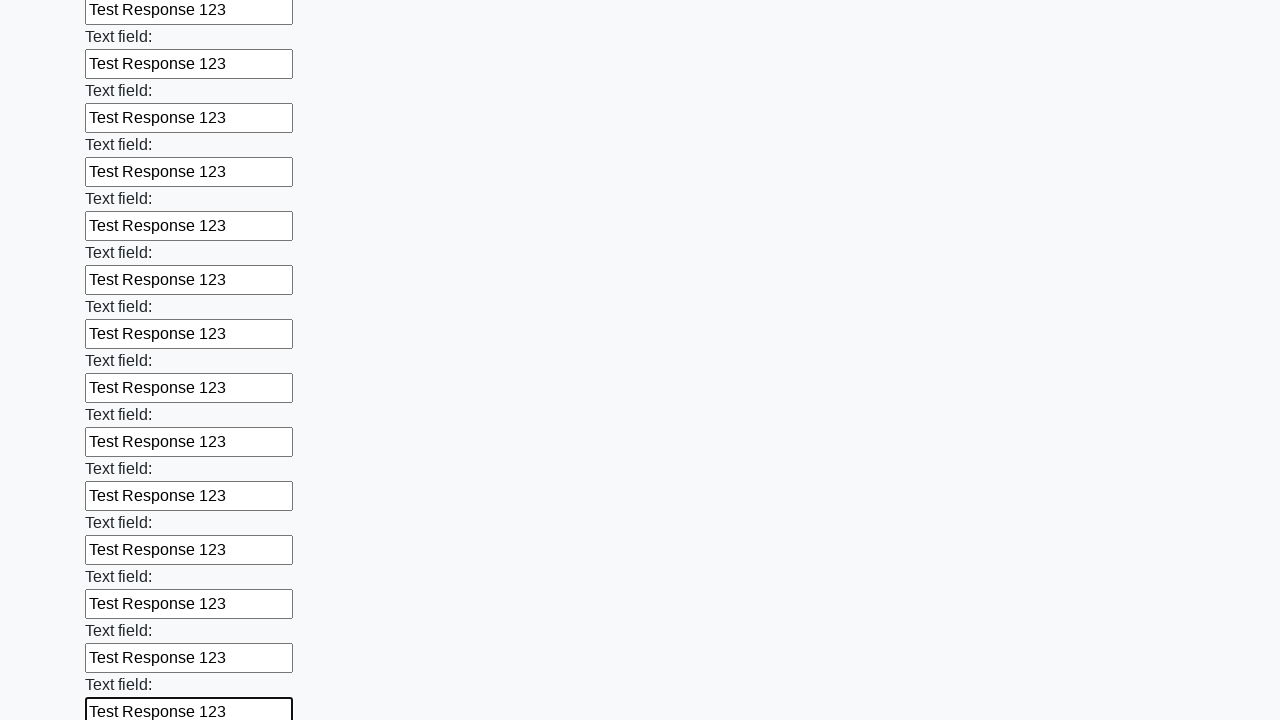

Filled text input field 46 of 100 with 'Test Response 123' on [type="text"] >> nth=45
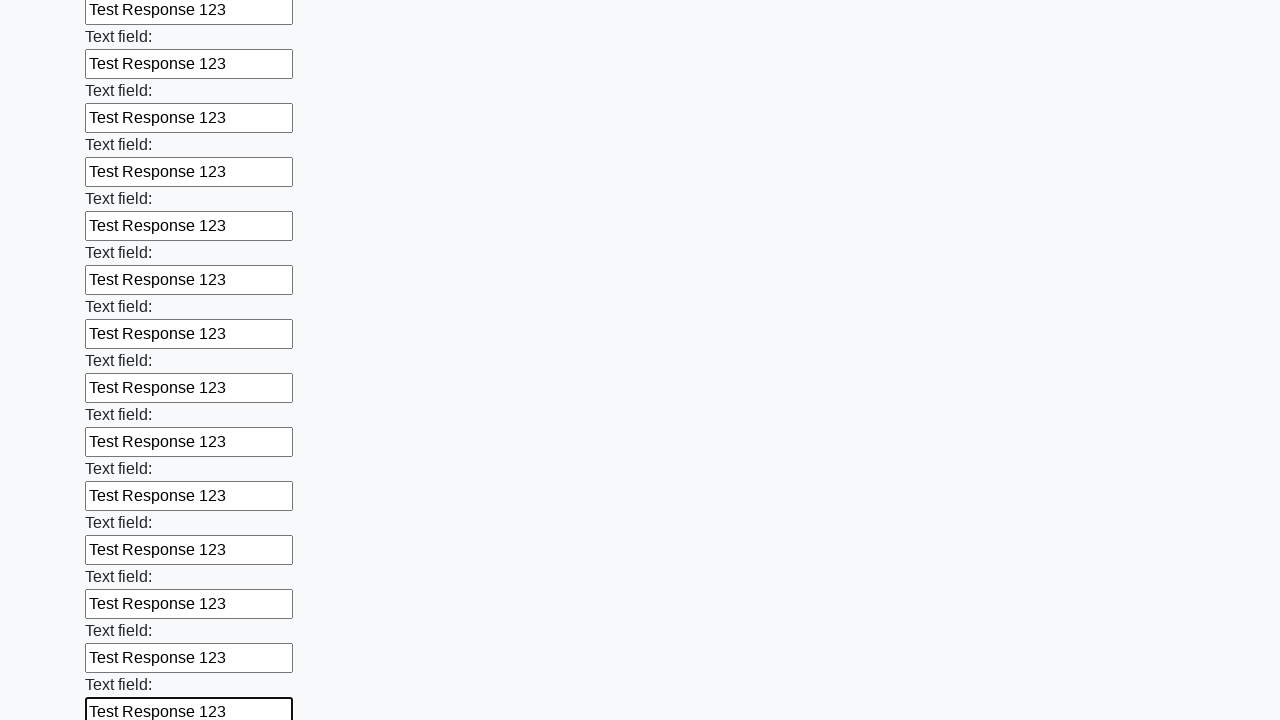

Filled text input field 47 of 100 with 'Test Response 123' on [type="text"] >> nth=46
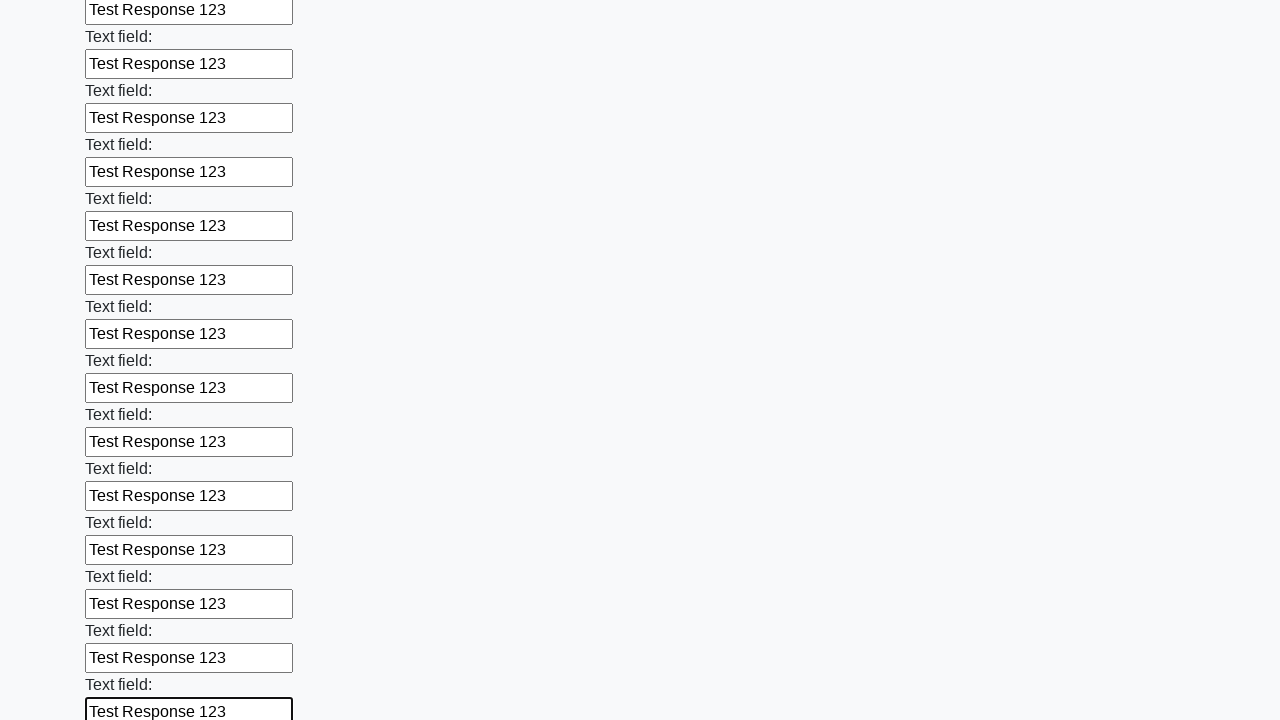

Filled text input field 48 of 100 with 'Test Response 123' on [type="text"] >> nth=47
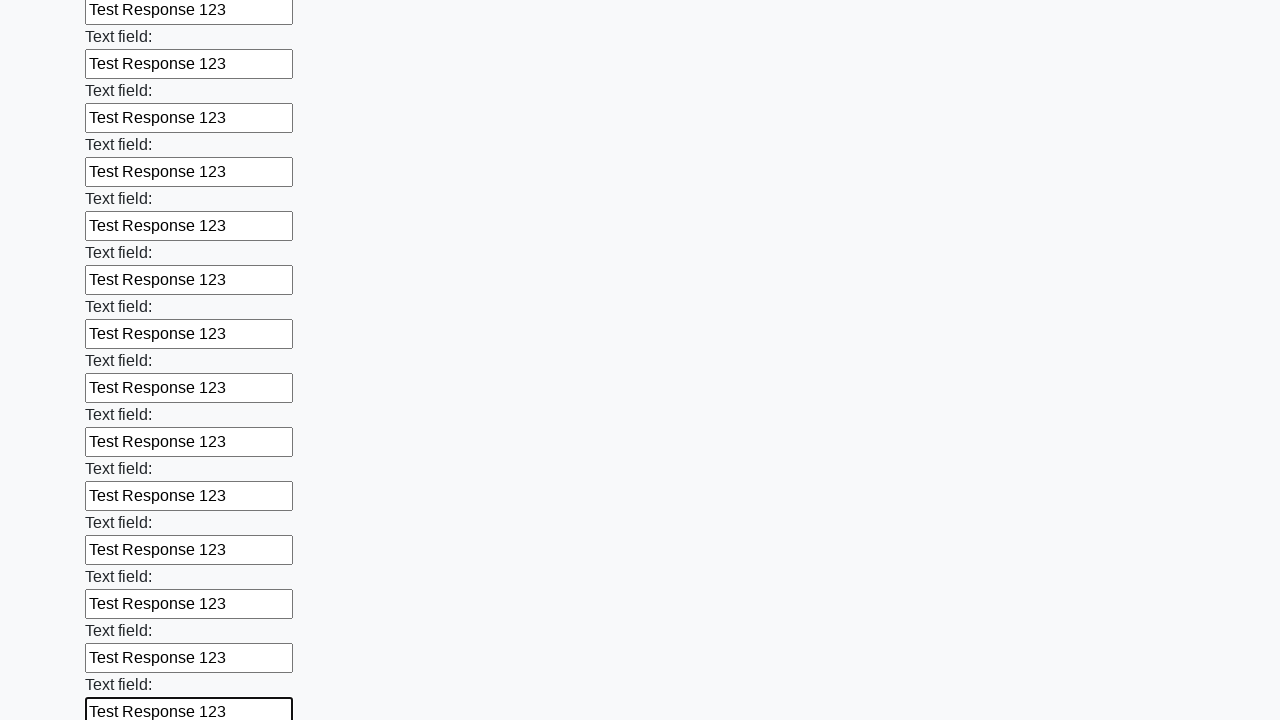

Filled text input field 49 of 100 with 'Test Response 123' on [type="text"] >> nth=48
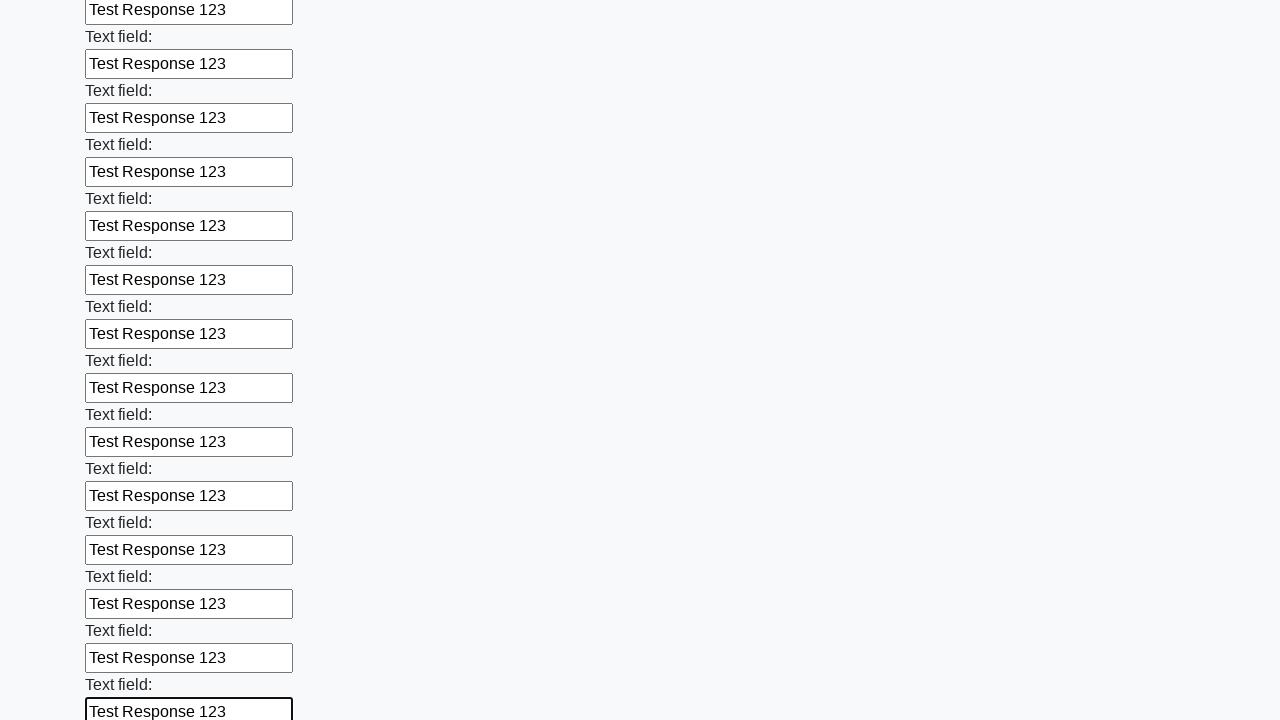

Filled text input field 50 of 100 with 'Test Response 123' on [type="text"] >> nth=49
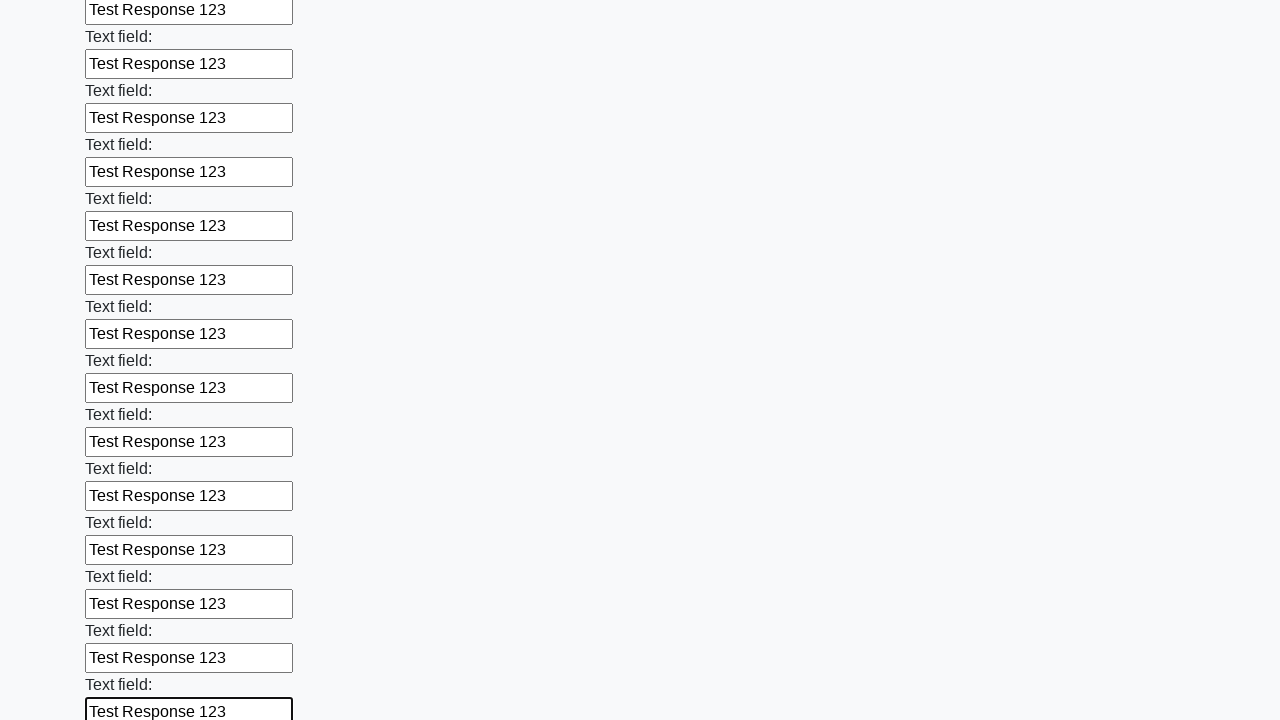

Filled text input field 51 of 100 with 'Test Response 123' on [type="text"] >> nth=50
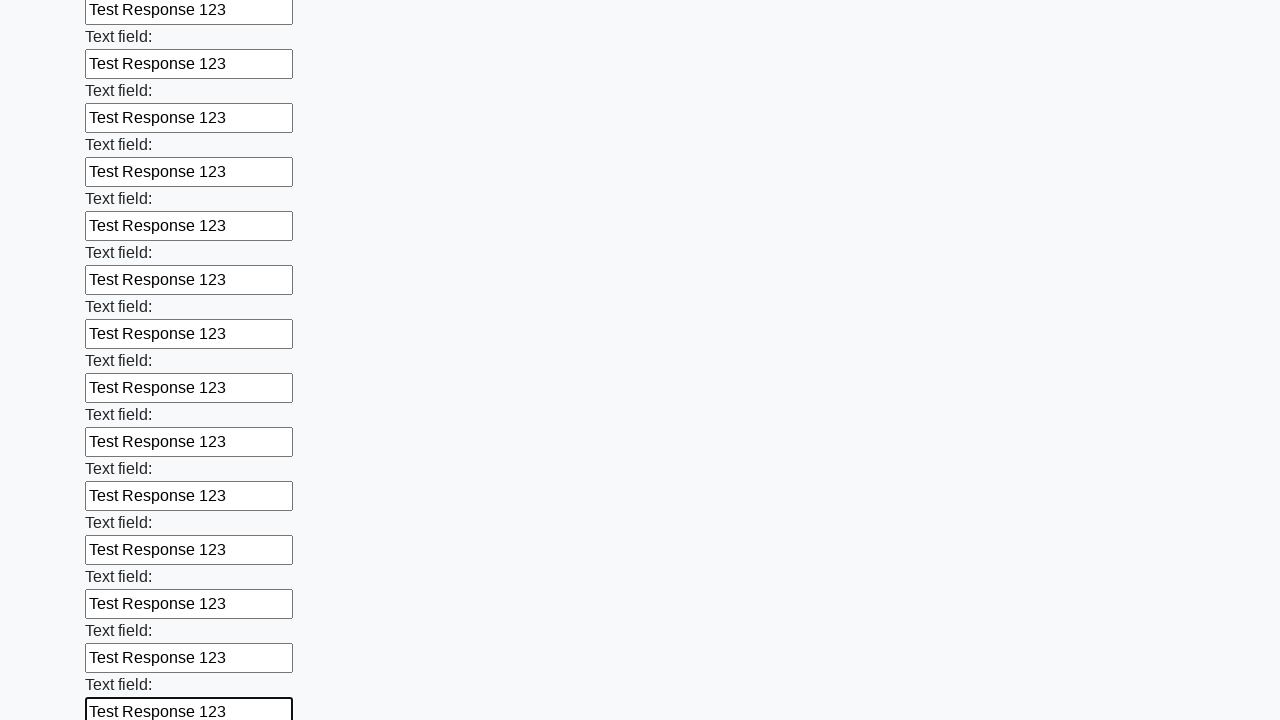

Filled text input field 52 of 100 with 'Test Response 123' on [type="text"] >> nth=51
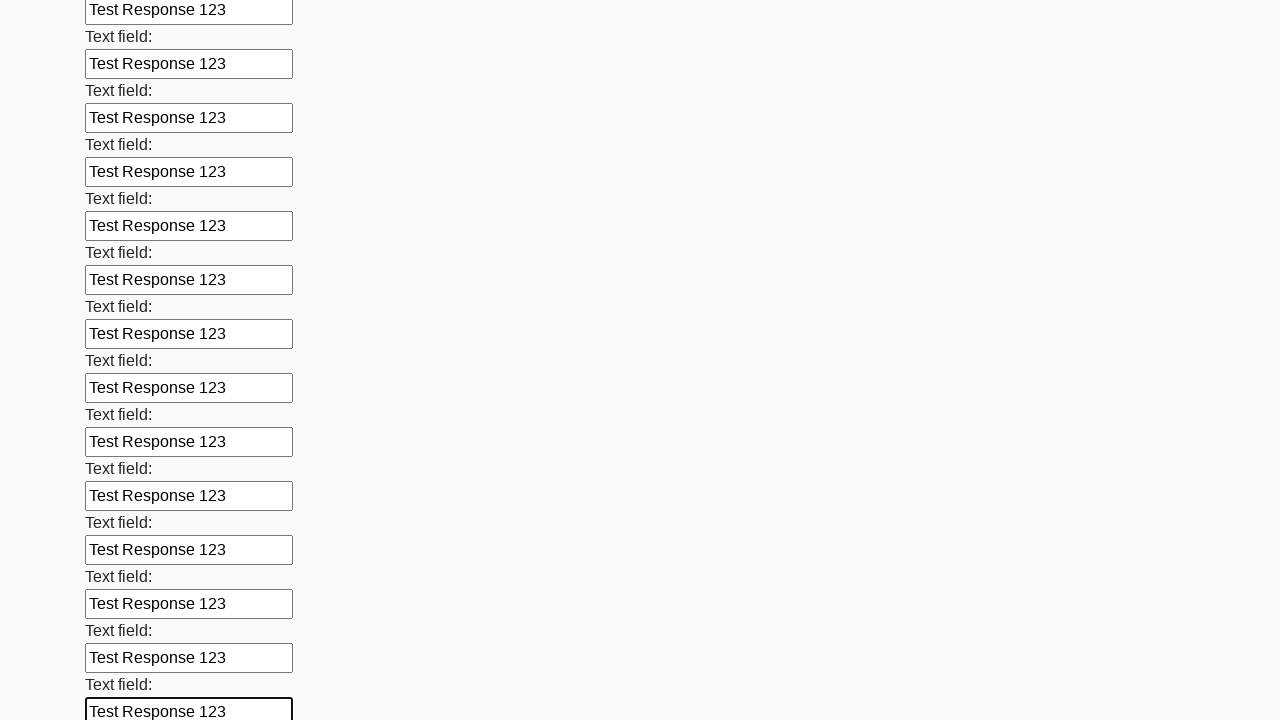

Filled text input field 53 of 100 with 'Test Response 123' on [type="text"] >> nth=52
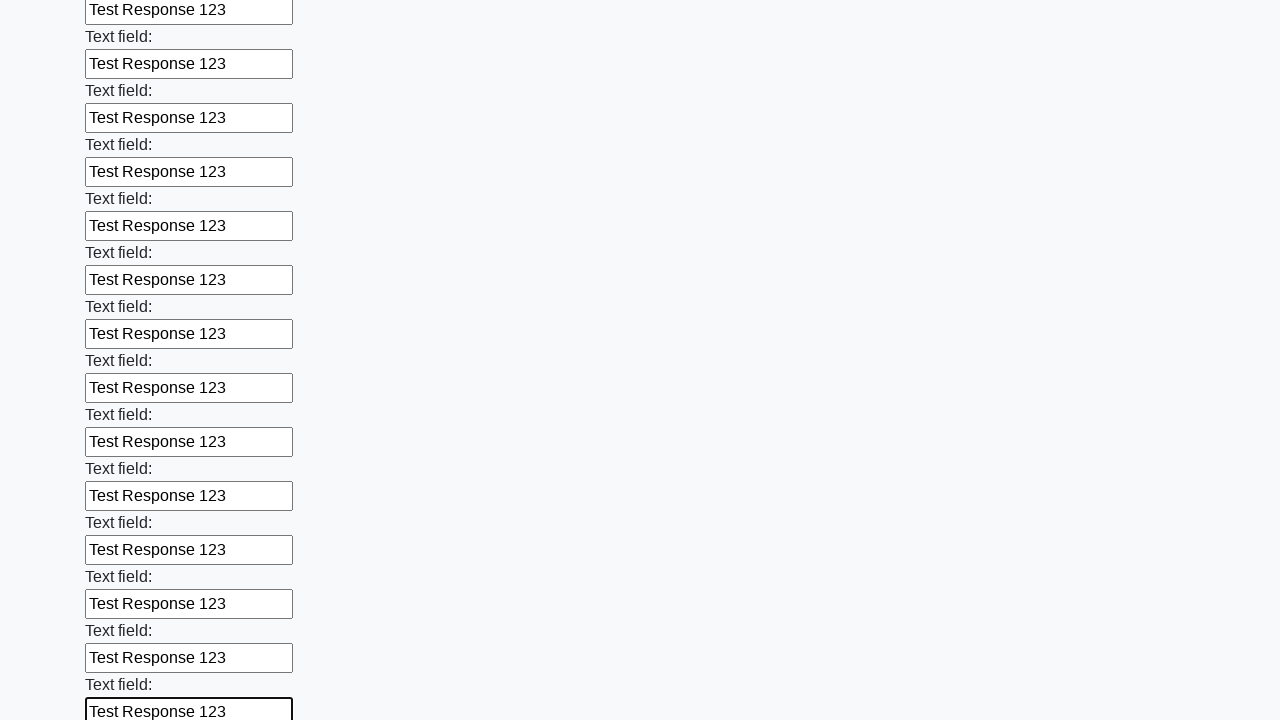

Filled text input field 54 of 100 with 'Test Response 123' on [type="text"] >> nth=53
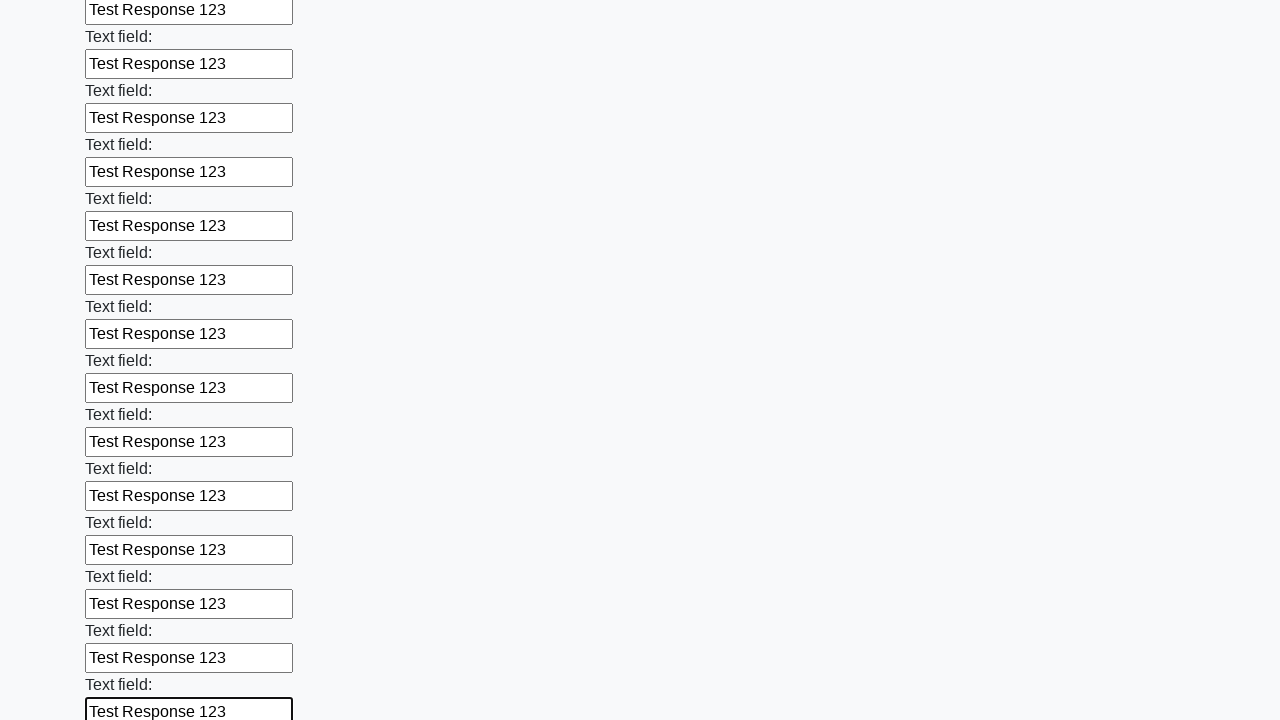

Filled text input field 55 of 100 with 'Test Response 123' on [type="text"] >> nth=54
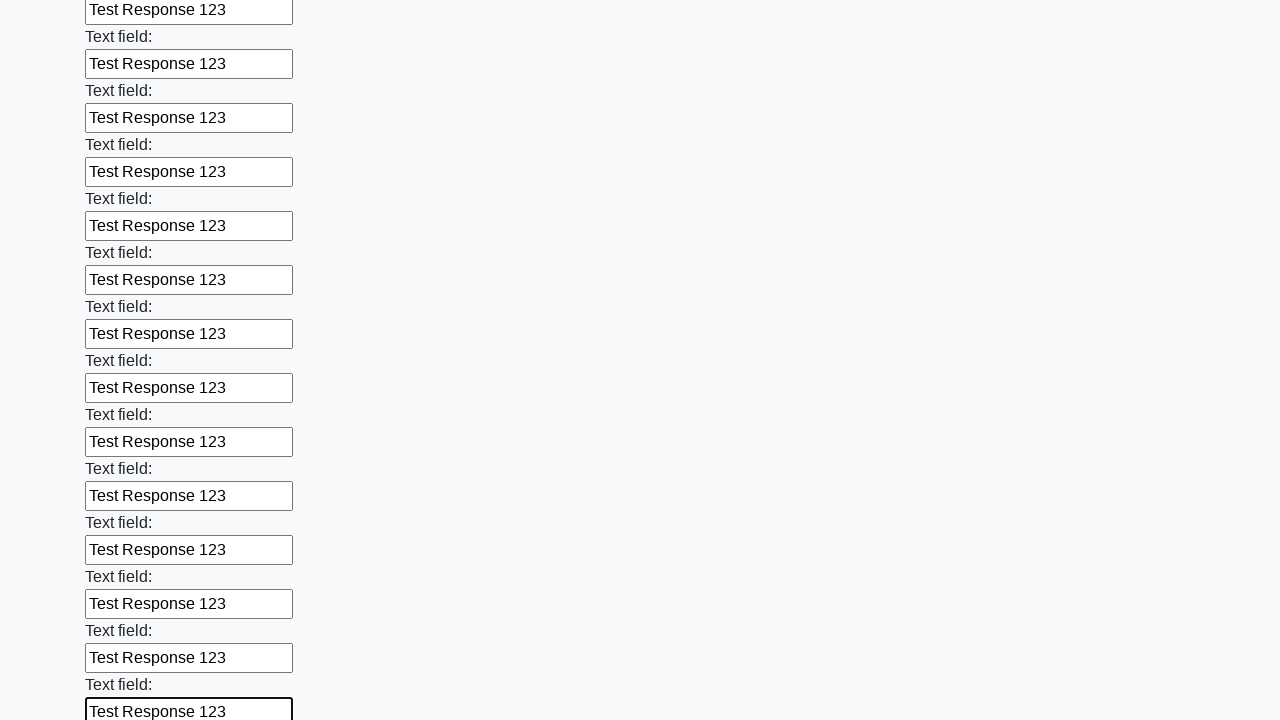

Filled text input field 56 of 100 with 'Test Response 123' on [type="text"] >> nth=55
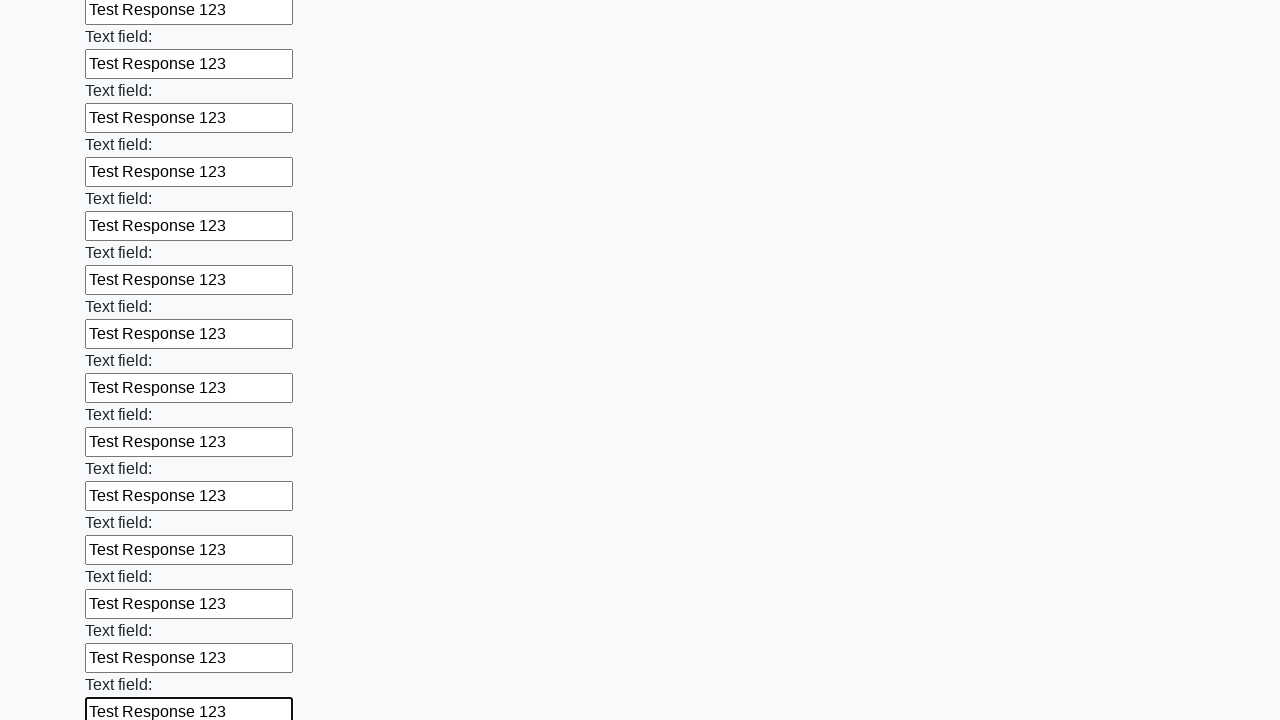

Filled text input field 57 of 100 with 'Test Response 123' on [type="text"] >> nth=56
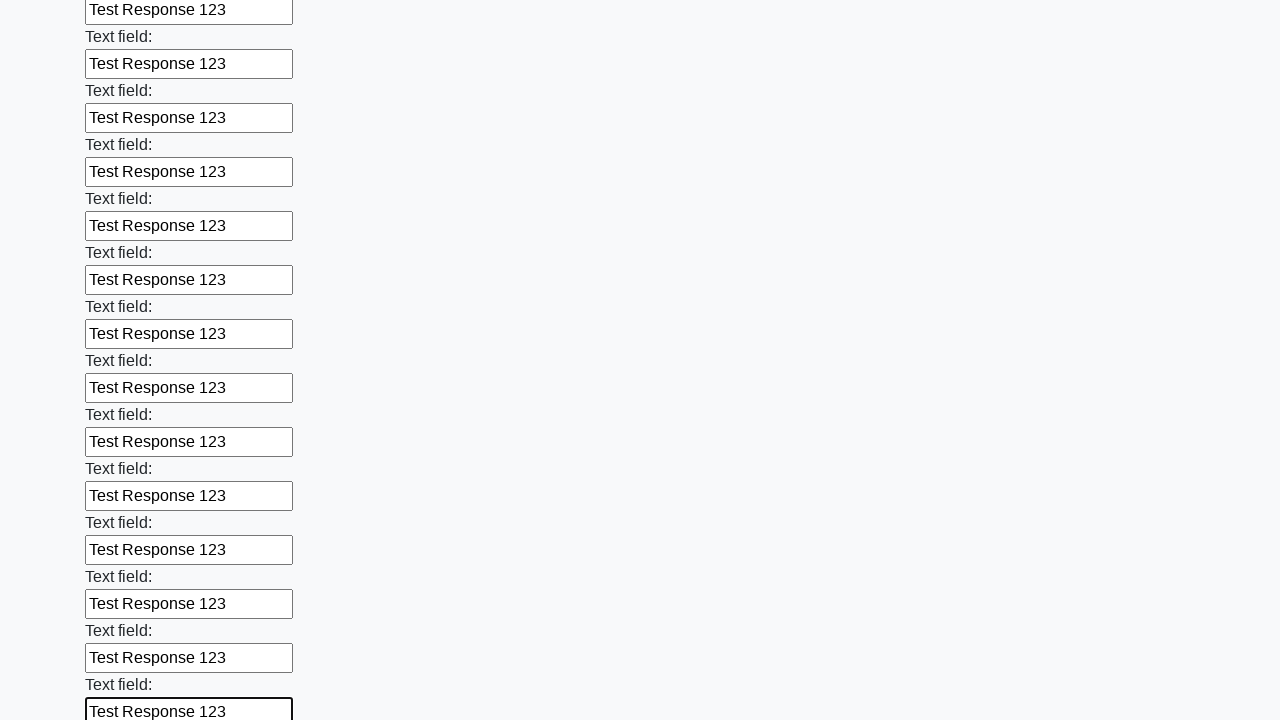

Filled text input field 58 of 100 with 'Test Response 123' on [type="text"] >> nth=57
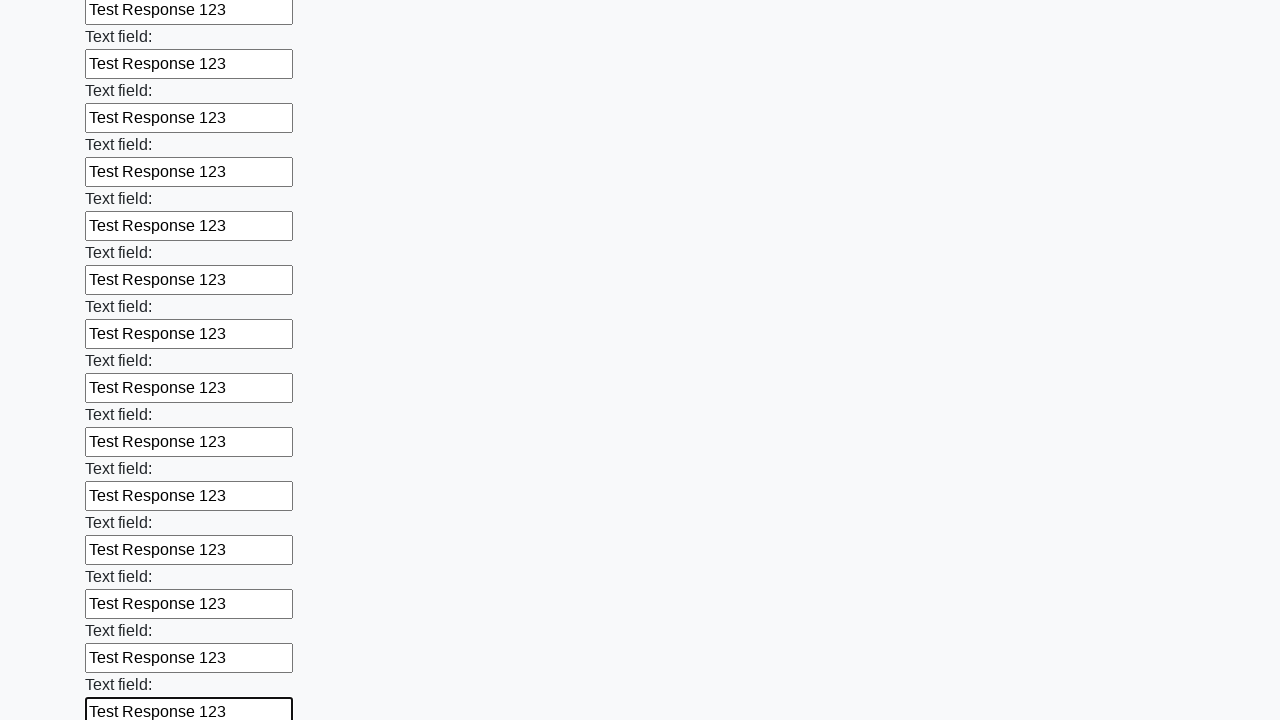

Filled text input field 59 of 100 with 'Test Response 123' on [type="text"] >> nth=58
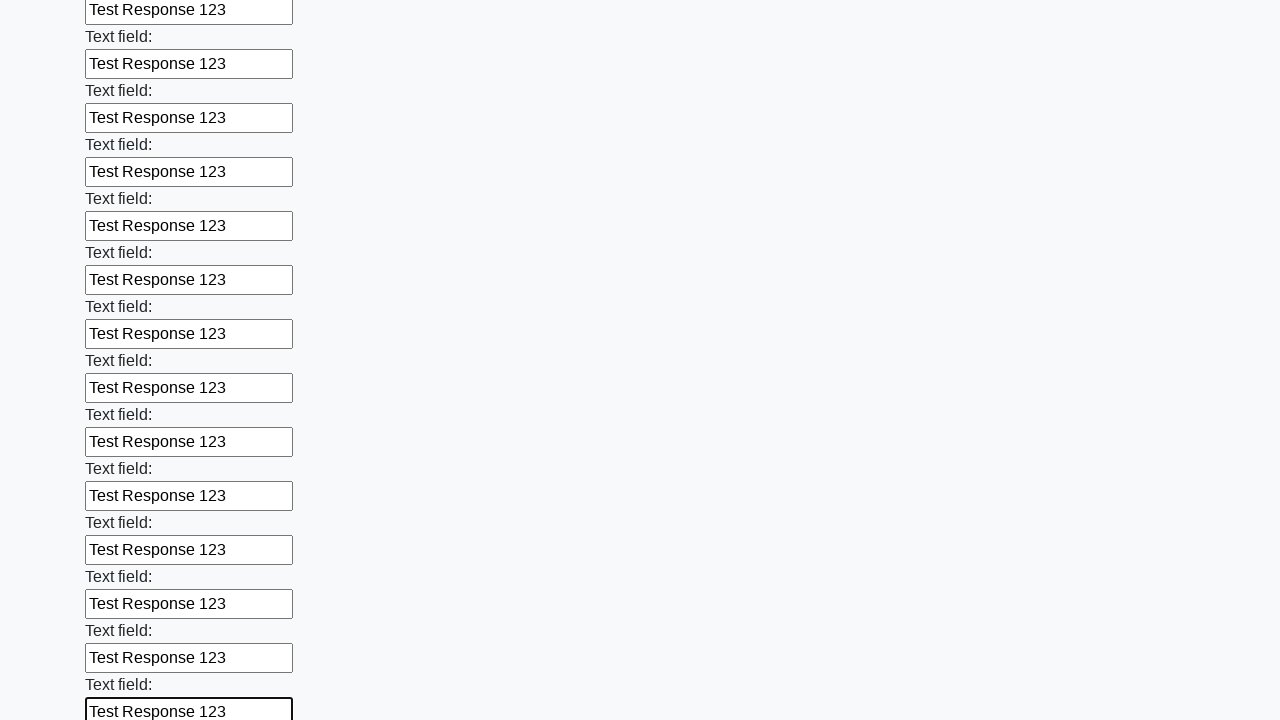

Filled text input field 60 of 100 with 'Test Response 123' on [type="text"] >> nth=59
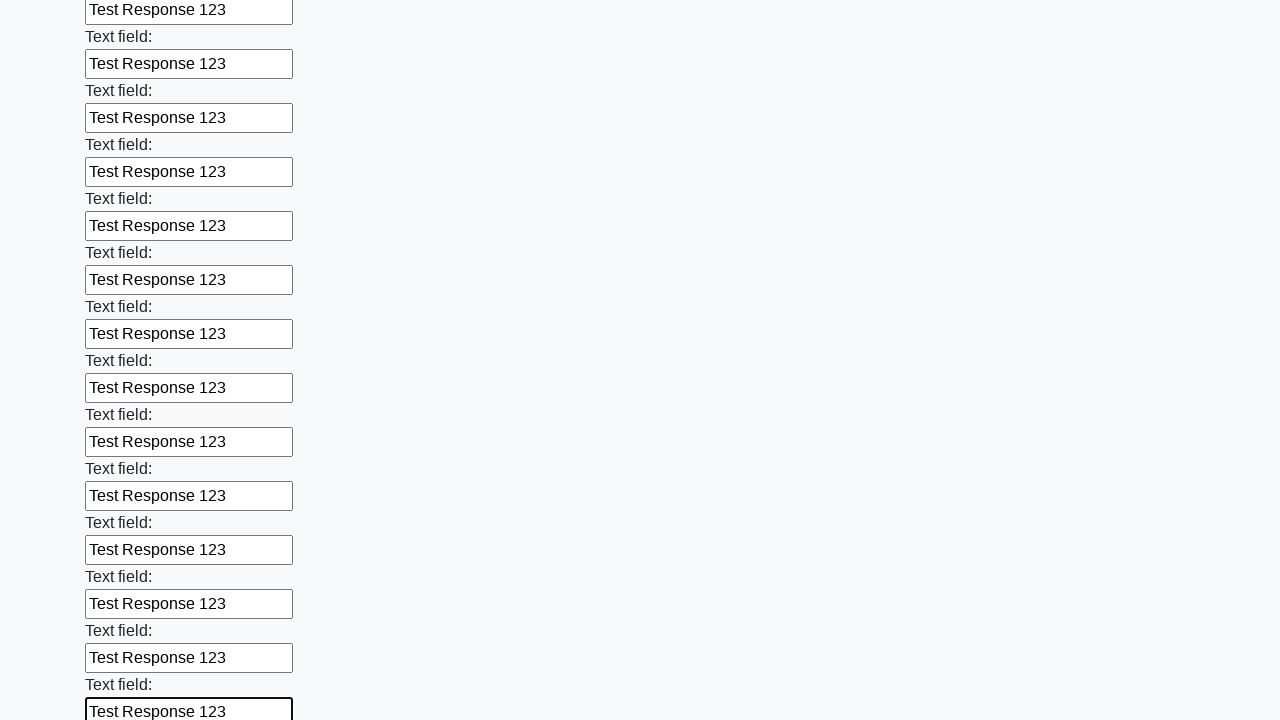

Filled text input field 61 of 100 with 'Test Response 123' on [type="text"] >> nth=60
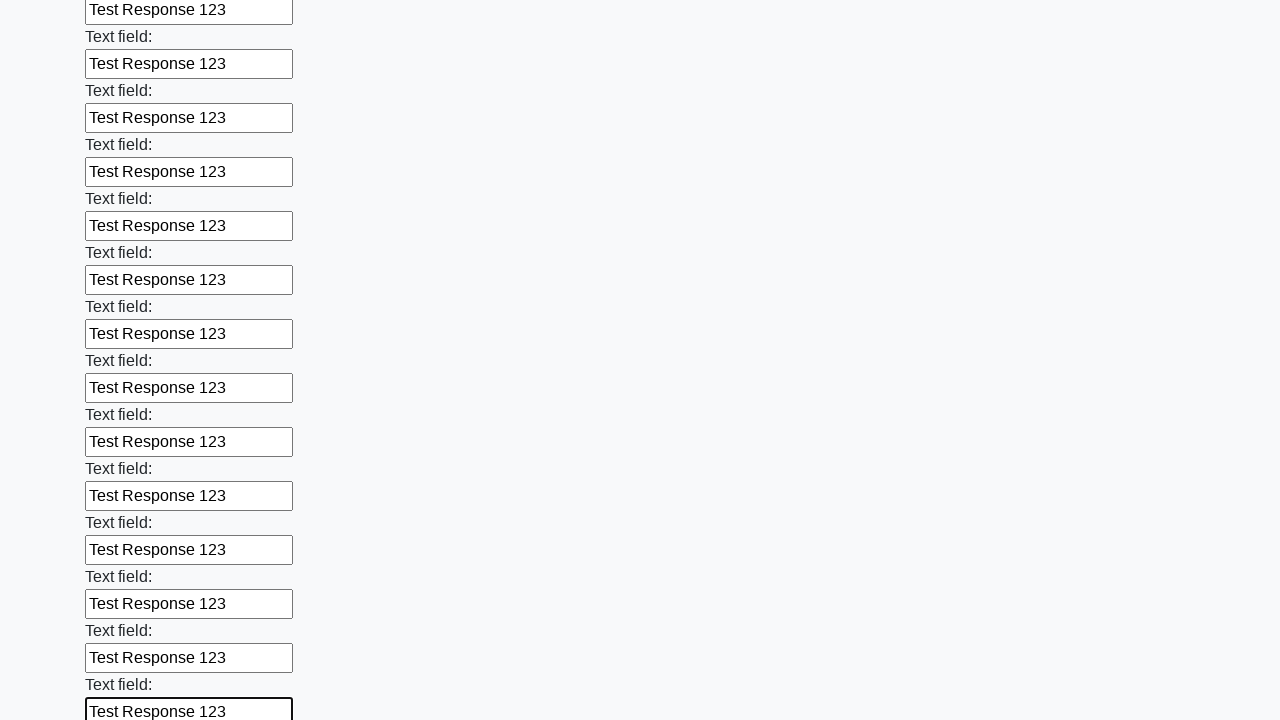

Filled text input field 62 of 100 with 'Test Response 123' on [type="text"] >> nth=61
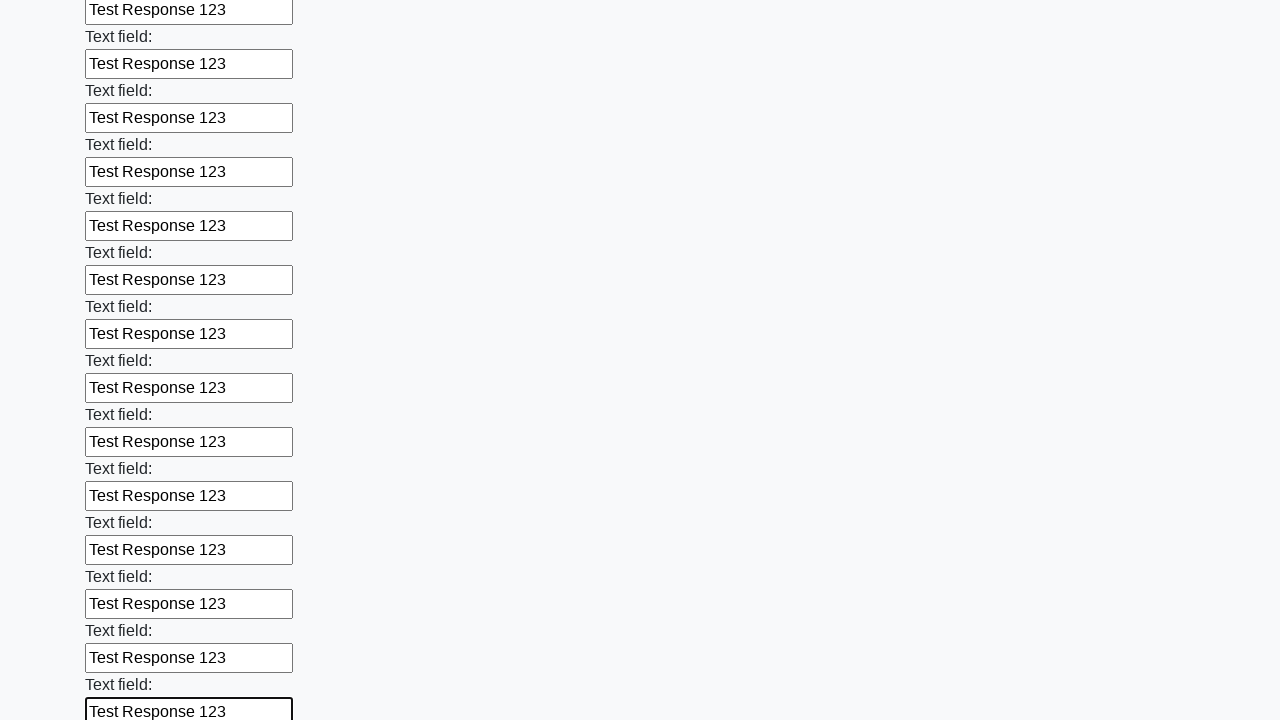

Filled text input field 63 of 100 with 'Test Response 123' on [type="text"] >> nth=62
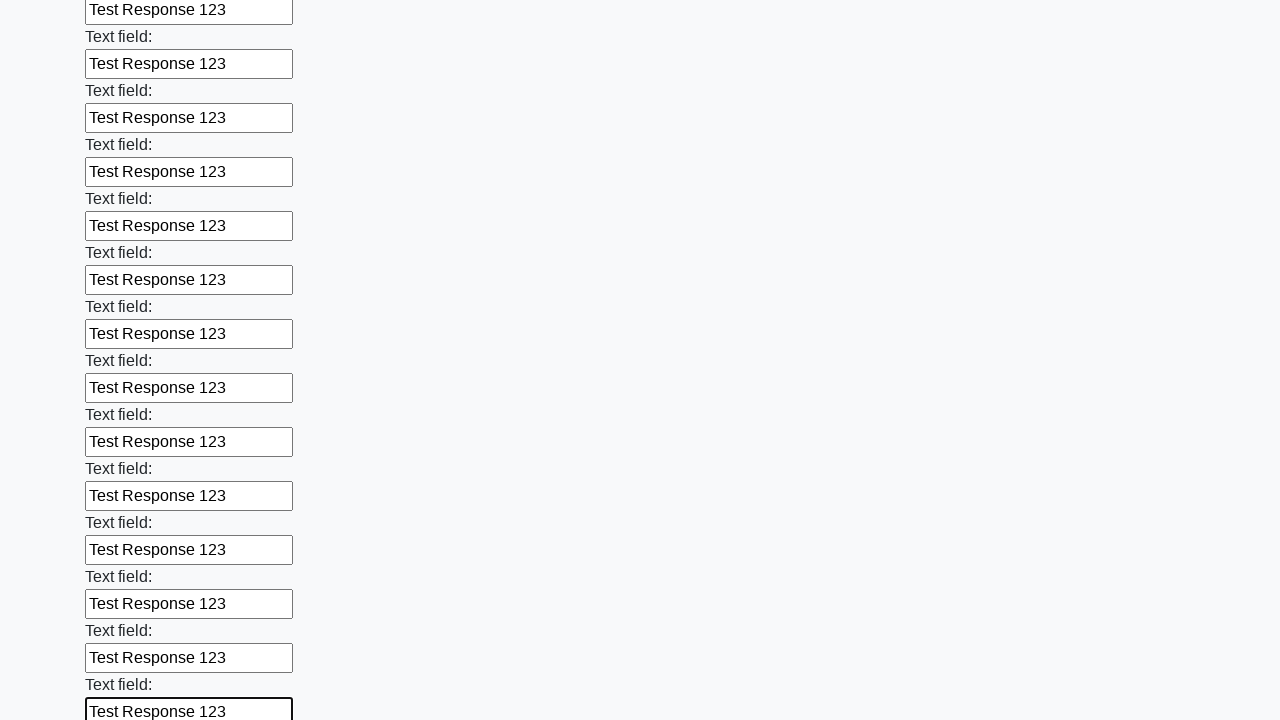

Filled text input field 64 of 100 with 'Test Response 123' on [type="text"] >> nth=63
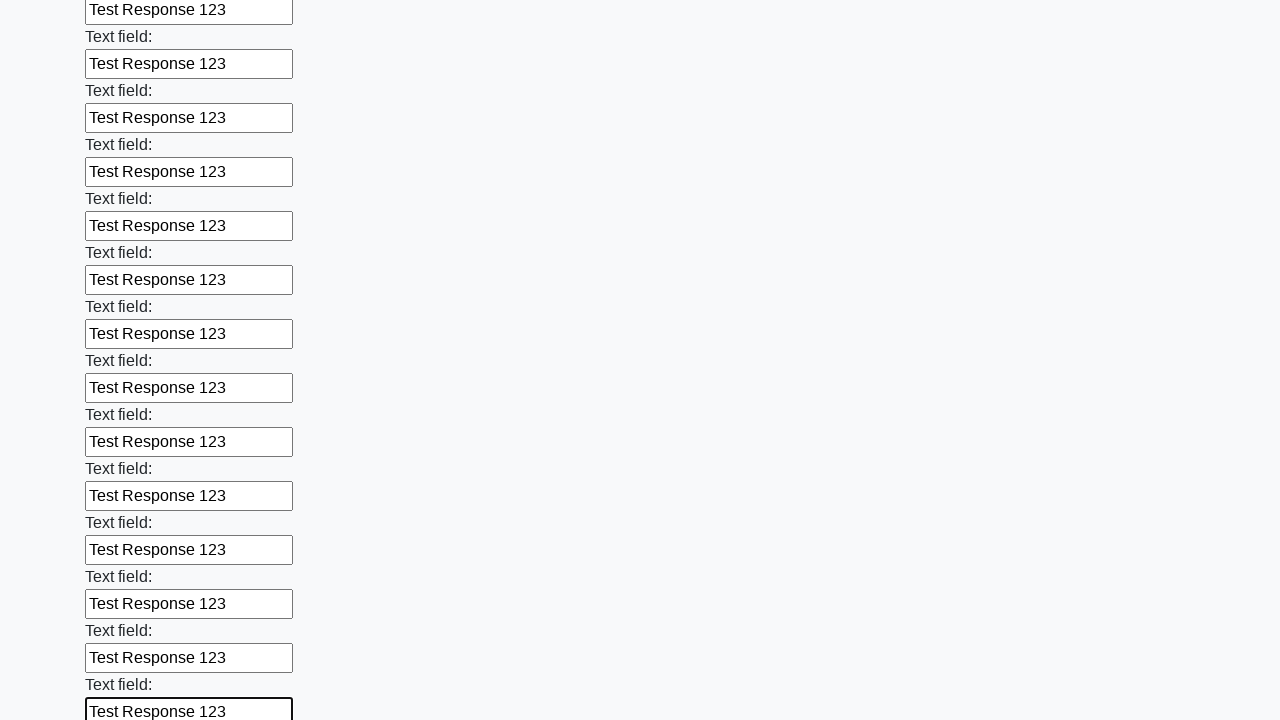

Filled text input field 65 of 100 with 'Test Response 123' on [type="text"] >> nth=64
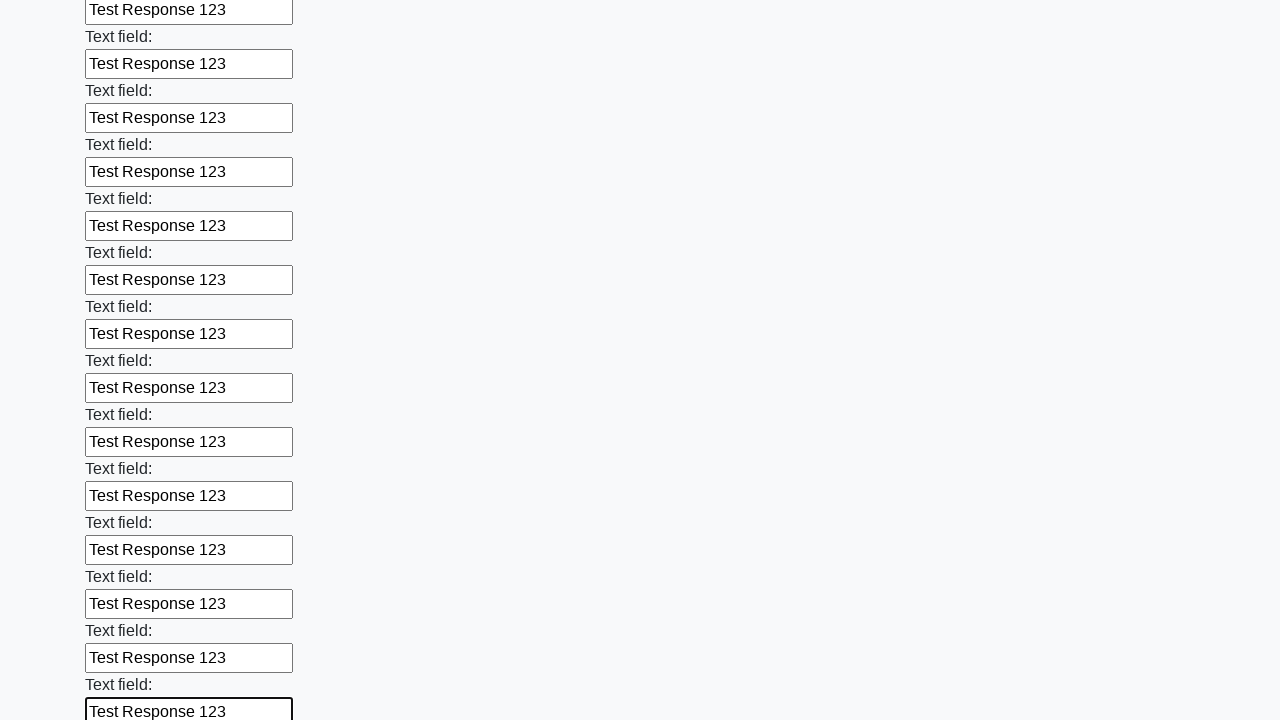

Filled text input field 66 of 100 with 'Test Response 123' on [type="text"] >> nth=65
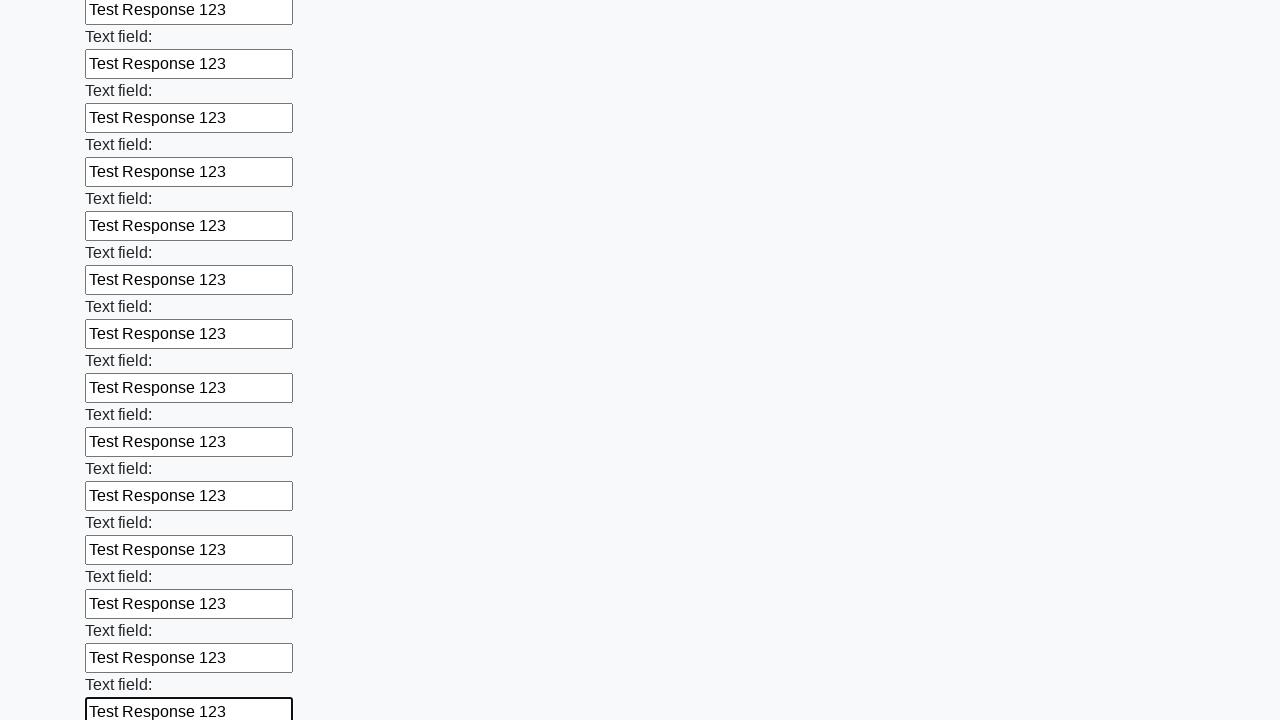

Filled text input field 67 of 100 with 'Test Response 123' on [type="text"] >> nth=66
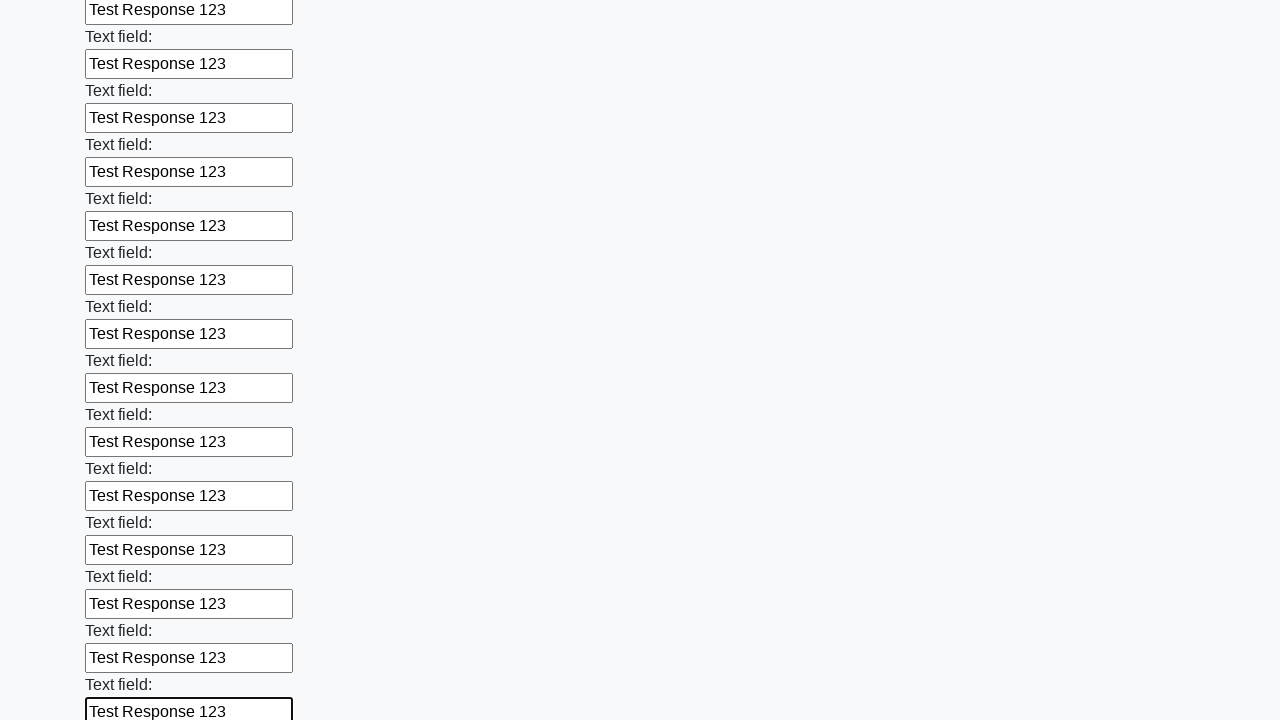

Filled text input field 68 of 100 with 'Test Response 123' on [type="text"] >> nth=67
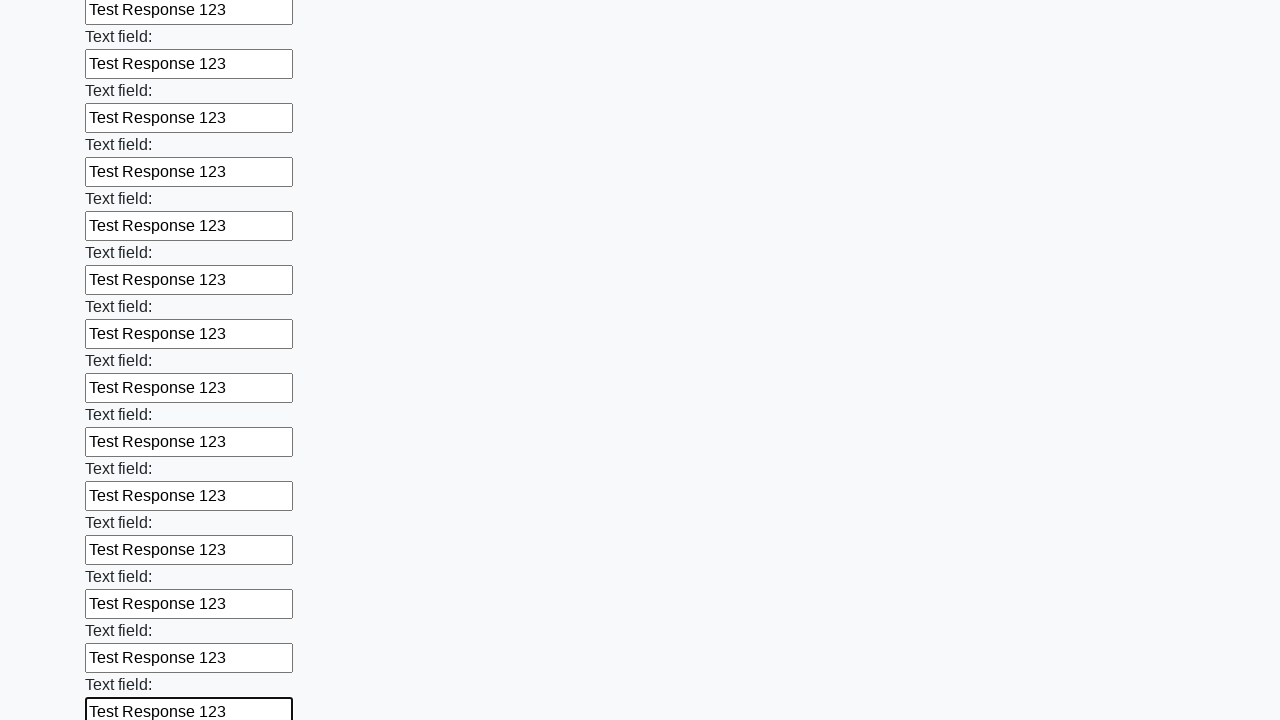

Filled text input field 69 of 100 with 'Test Response 123' on [type="text"] >> nth=68
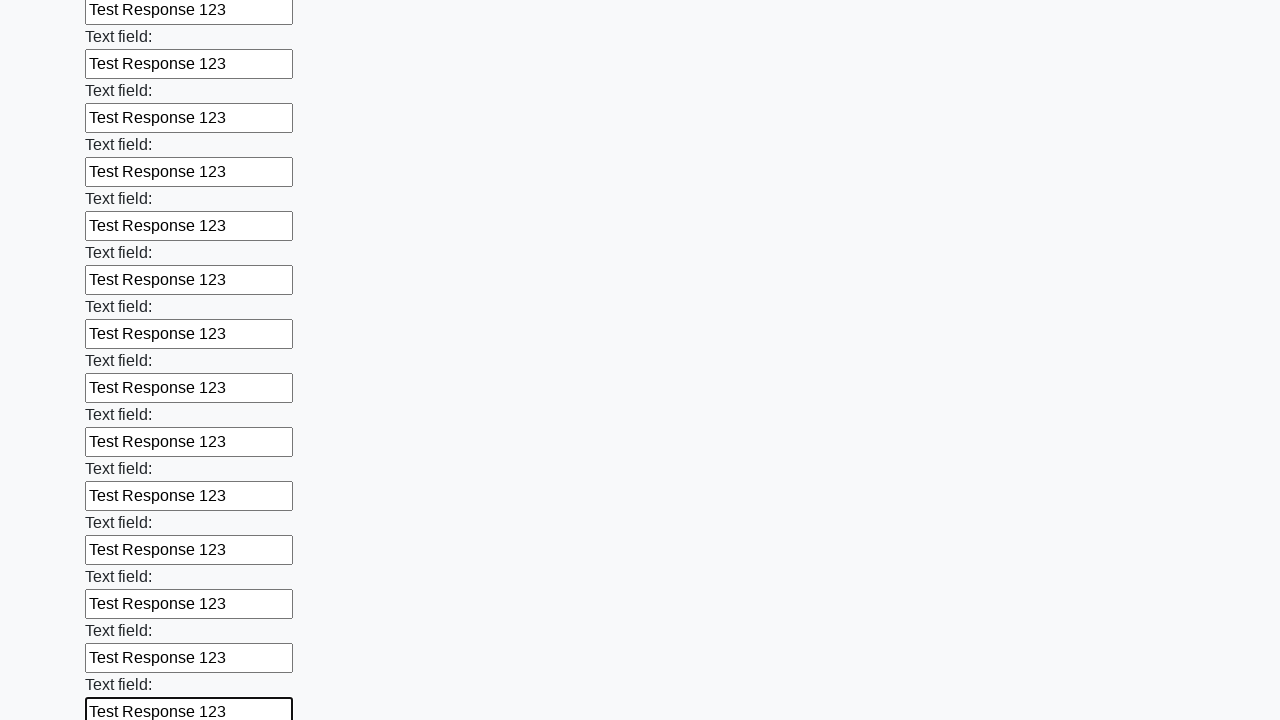

Filled text input field 70 of 100 with 'Test Response 123' on [type="text"] >> nth=69
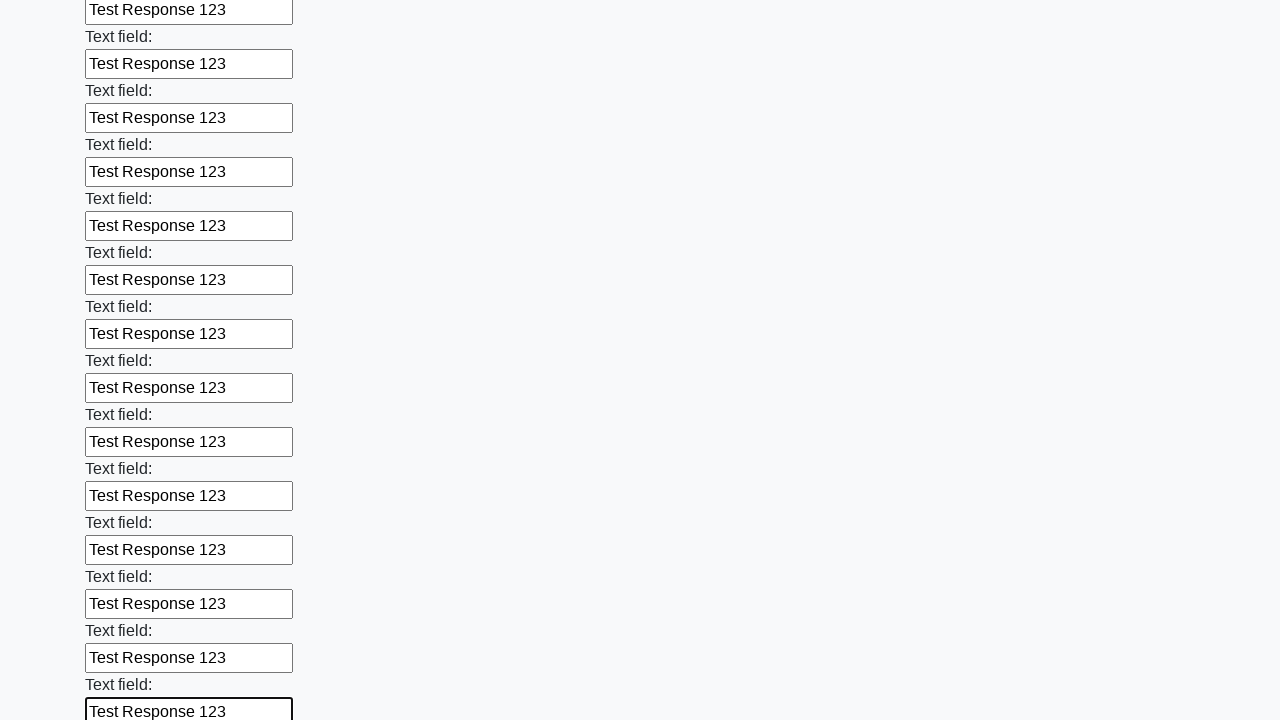

Filled text input field 71 of 100 with 'Test Response 123' on [type="text"] >> nth=70
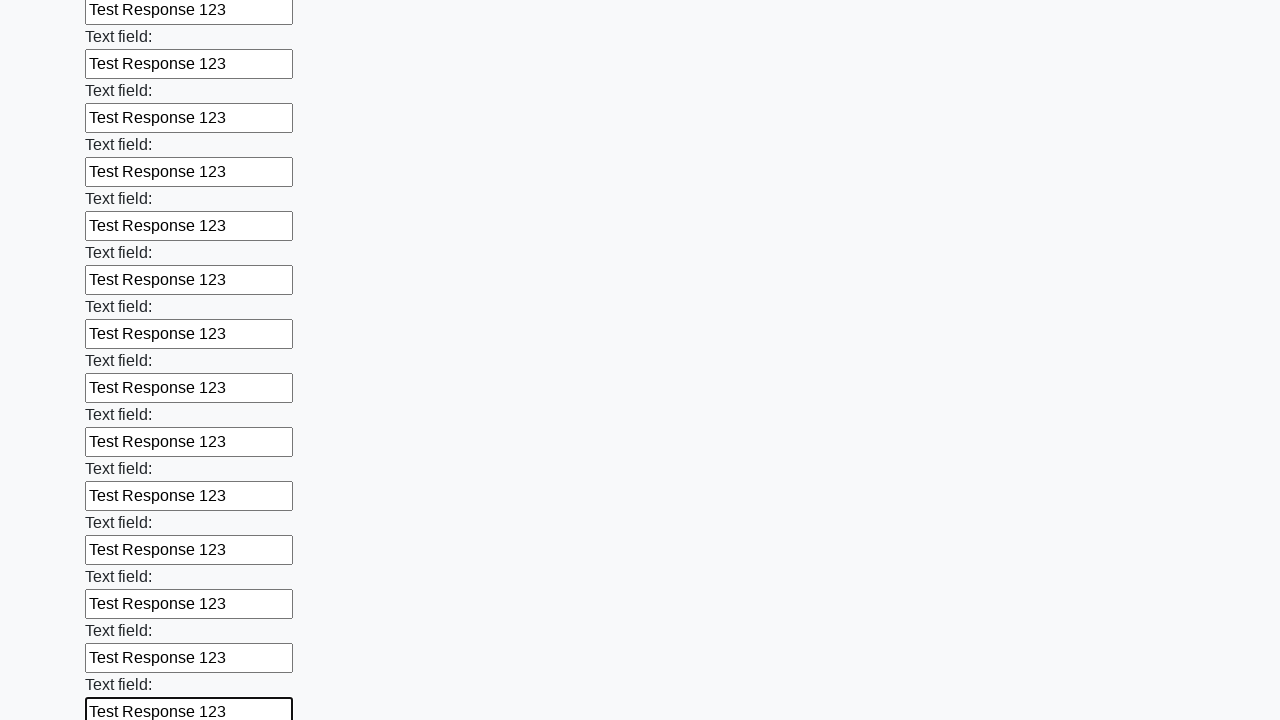

Filled text input field 72 of 100 with 'Test Response 123' on [type="text"] >> nth=71
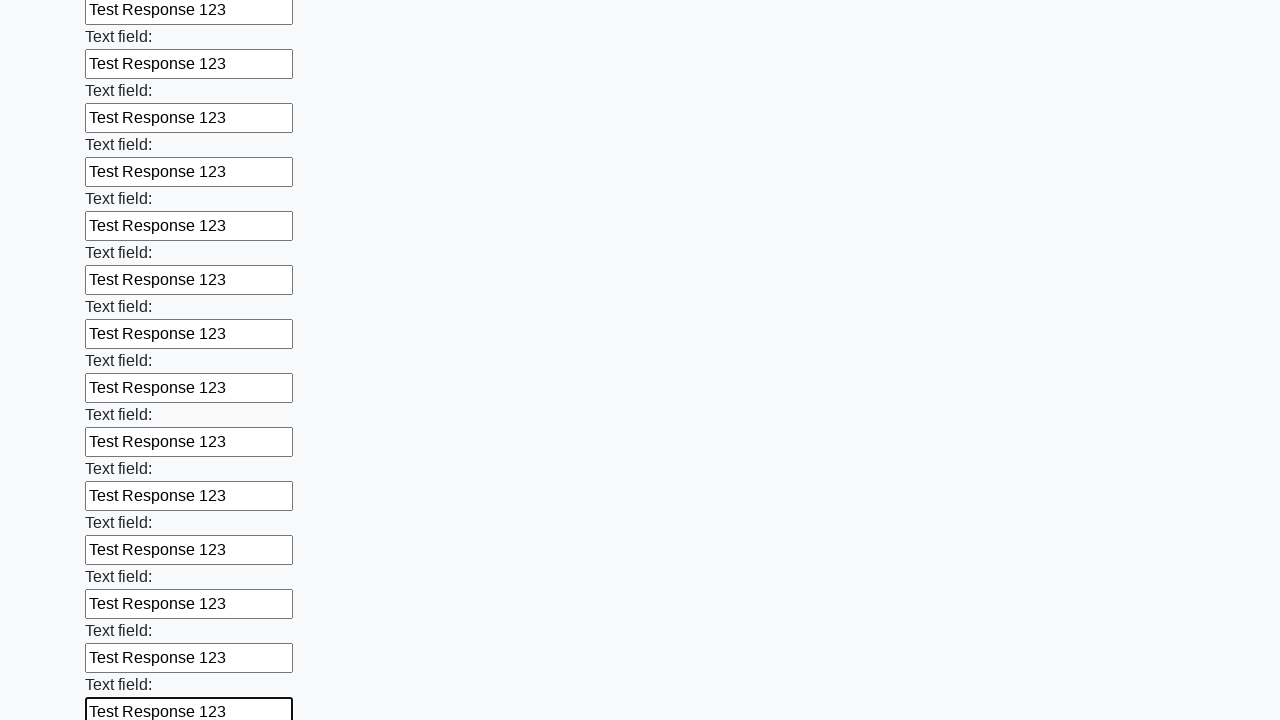

Filled text input field 73 of 100 with 'Test Response 123' on [type="text"] >> nth=72
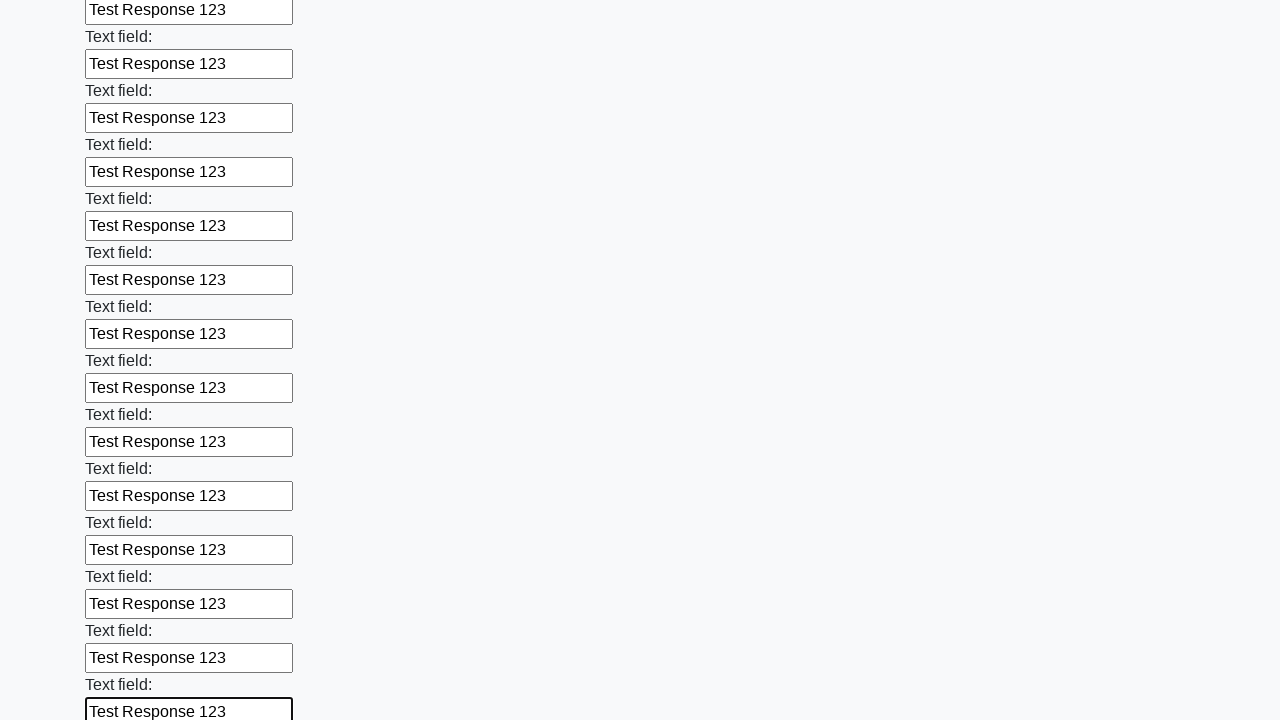

Filled text input field 74 of 100 with 'Test Response 123' on [type="text"] >> nth=73
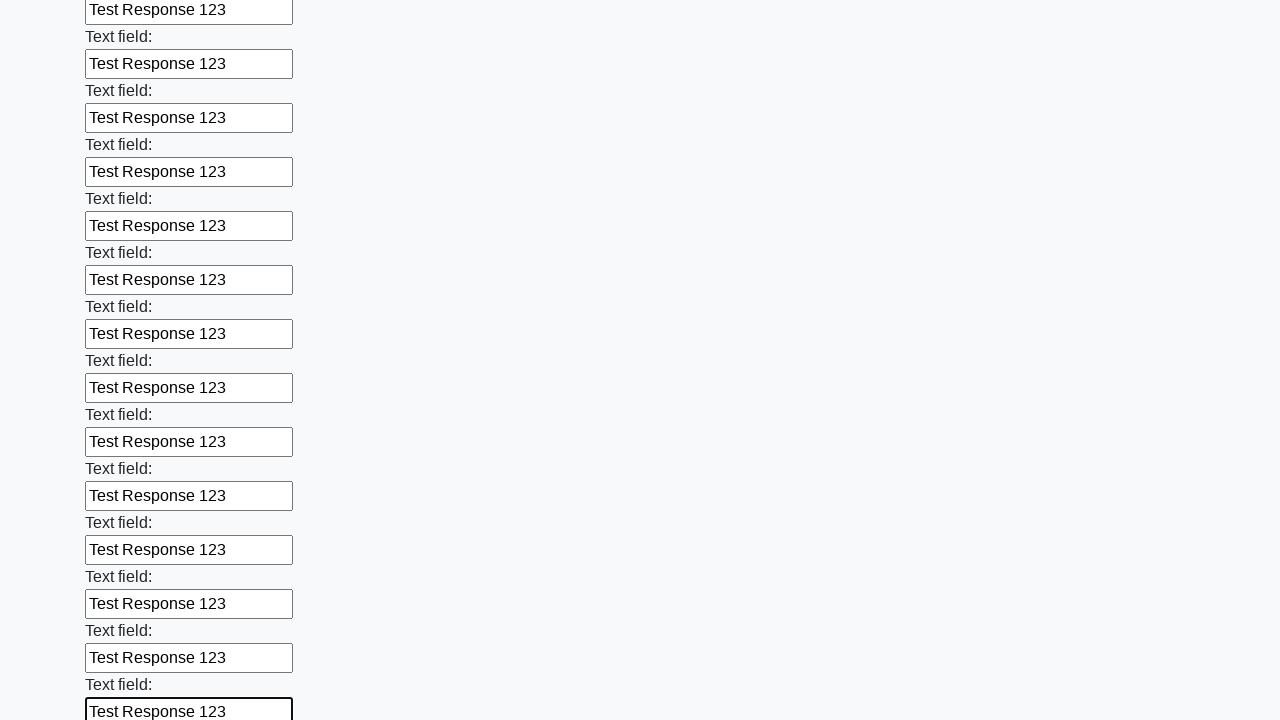

Filled text input field 75 of 100 with 'Test Response 123' on [type="text"] >> nth=74
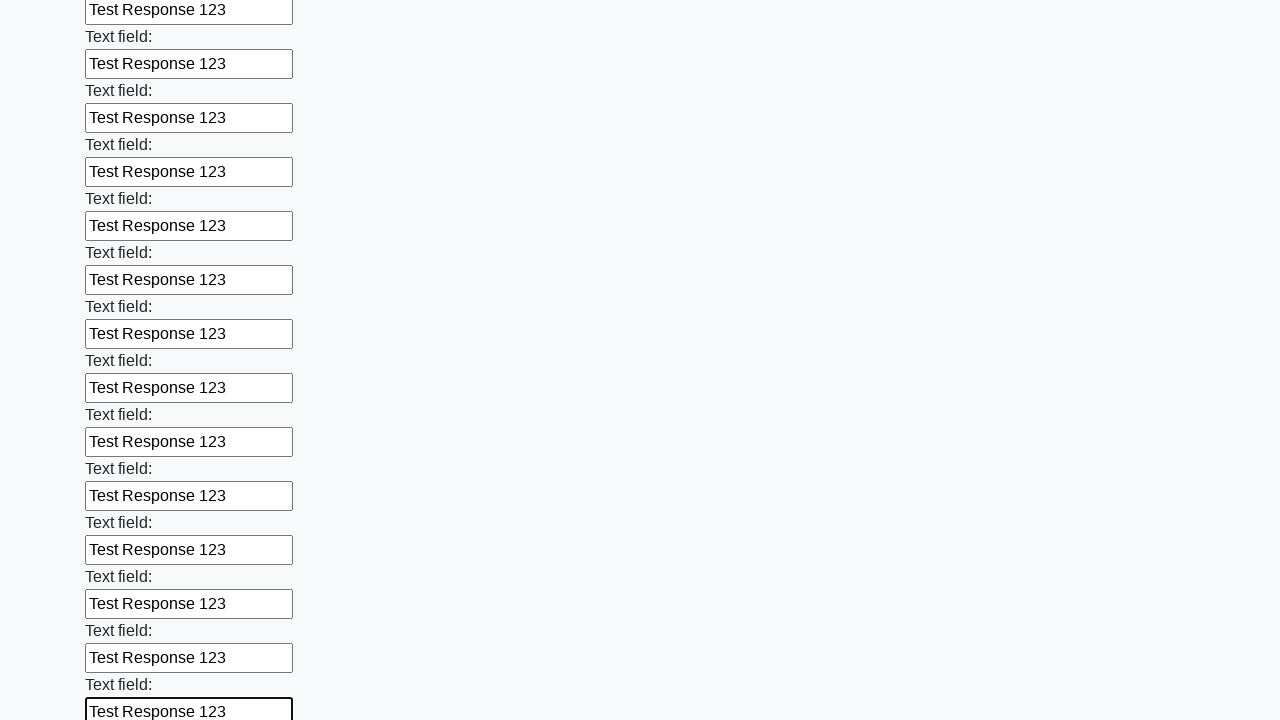

Filled text input field 76 of 100 with 'Test Response 123' on [type="text"] >> nth=75
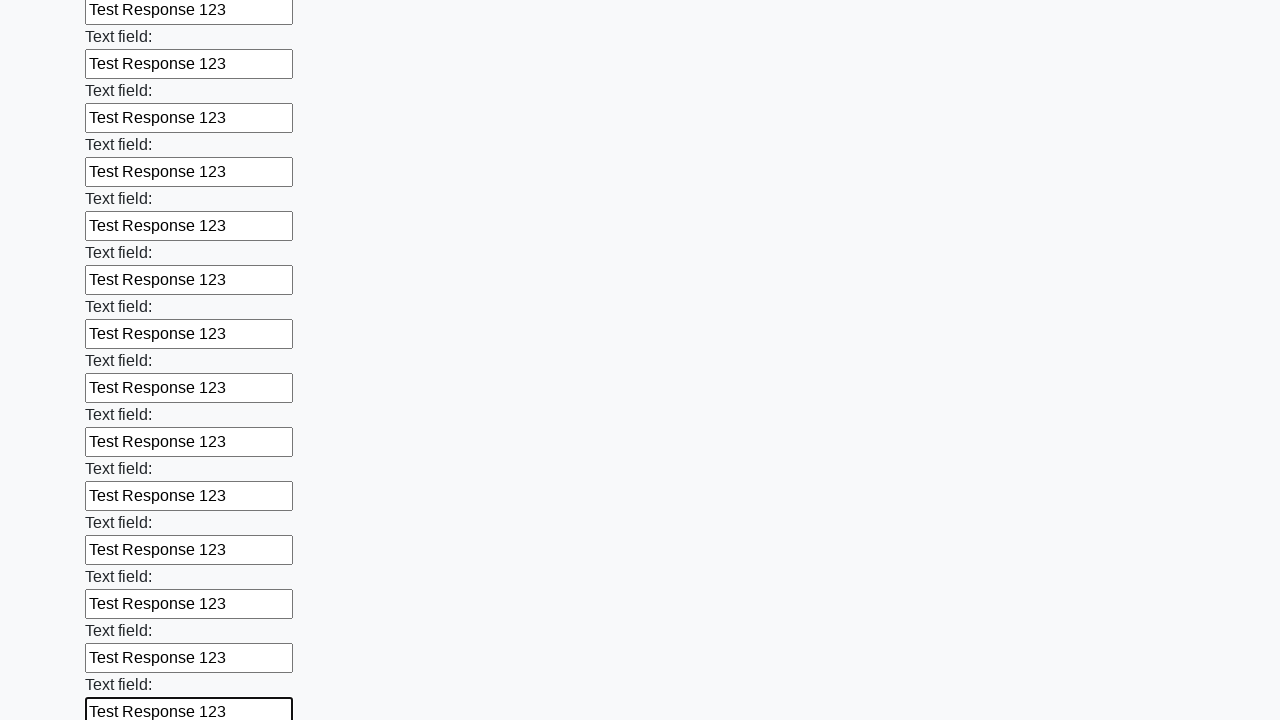

Filled text input field 77 of 100 with 'Test Response 123' on [type="text"] >> nth=76
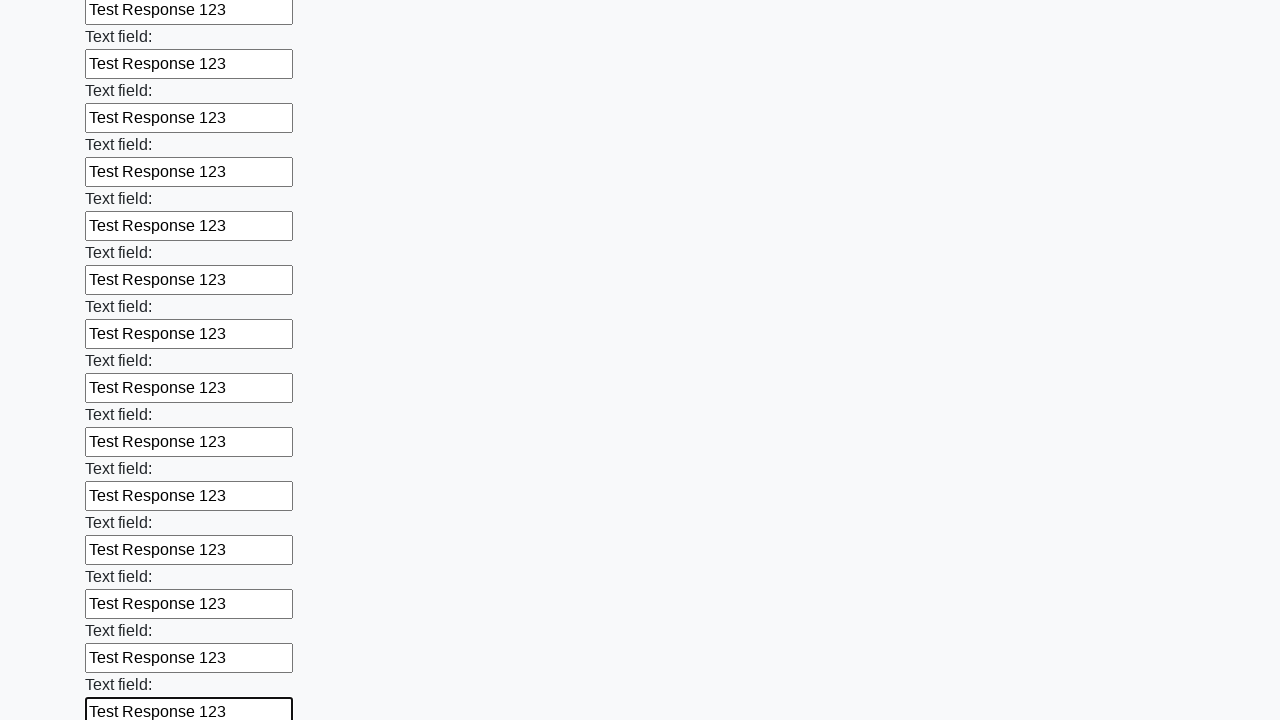

Filled text input field 78 of 100 with 'Test Response 123' on [type="text"] >> nth=77
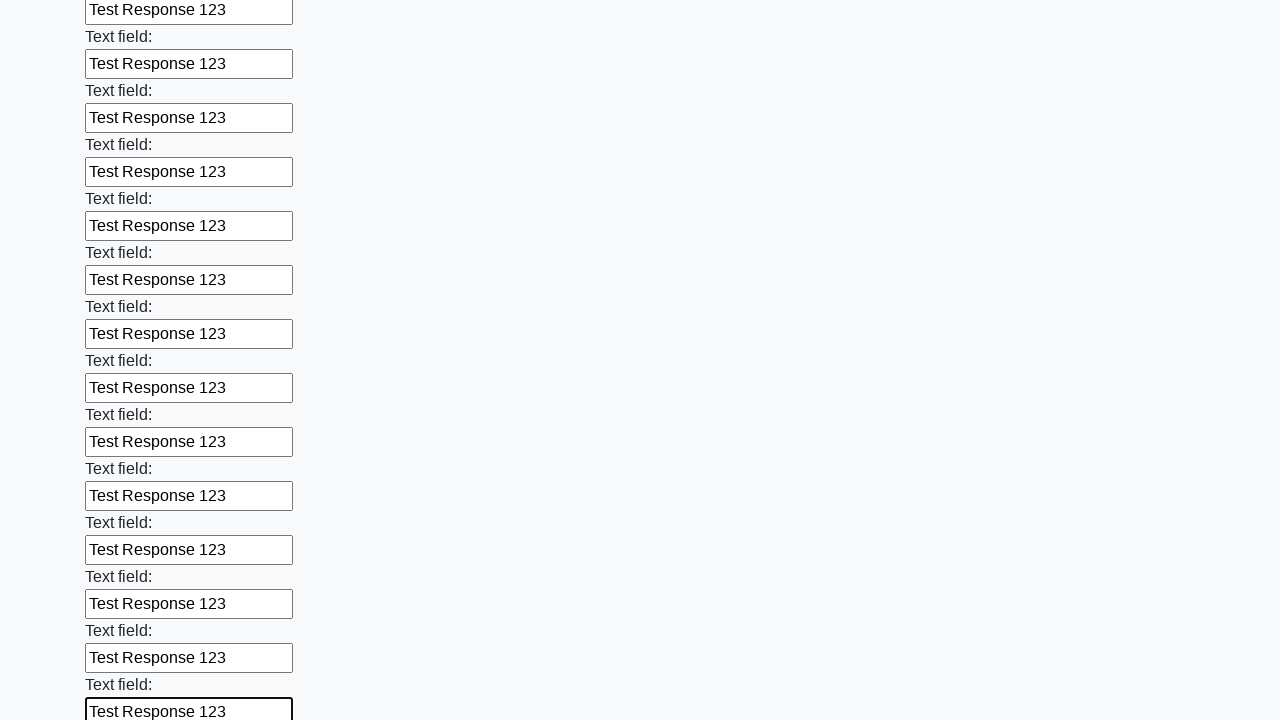

Filled text input field 79 of 100 with 'Test Response 123' on [type="text"] >> nth=78
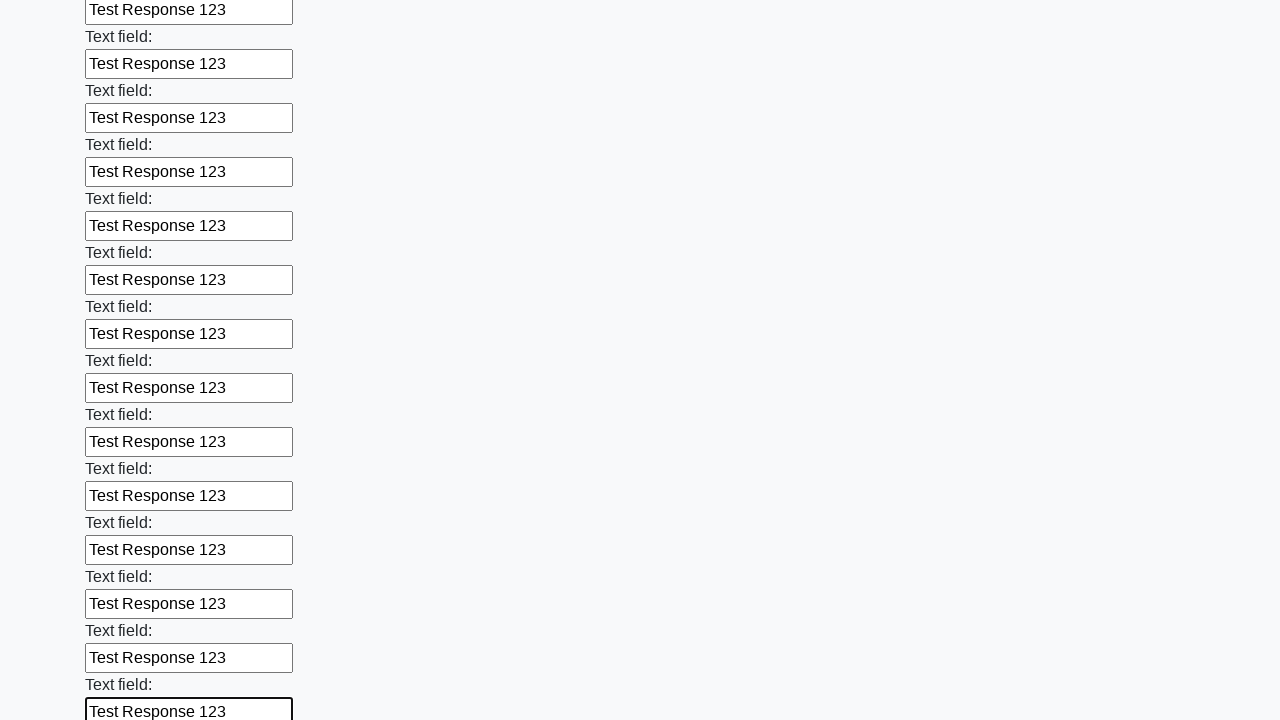

Filled text input field 80 of 100 with 'Test Response 123' on [type="text"] >> nth=79
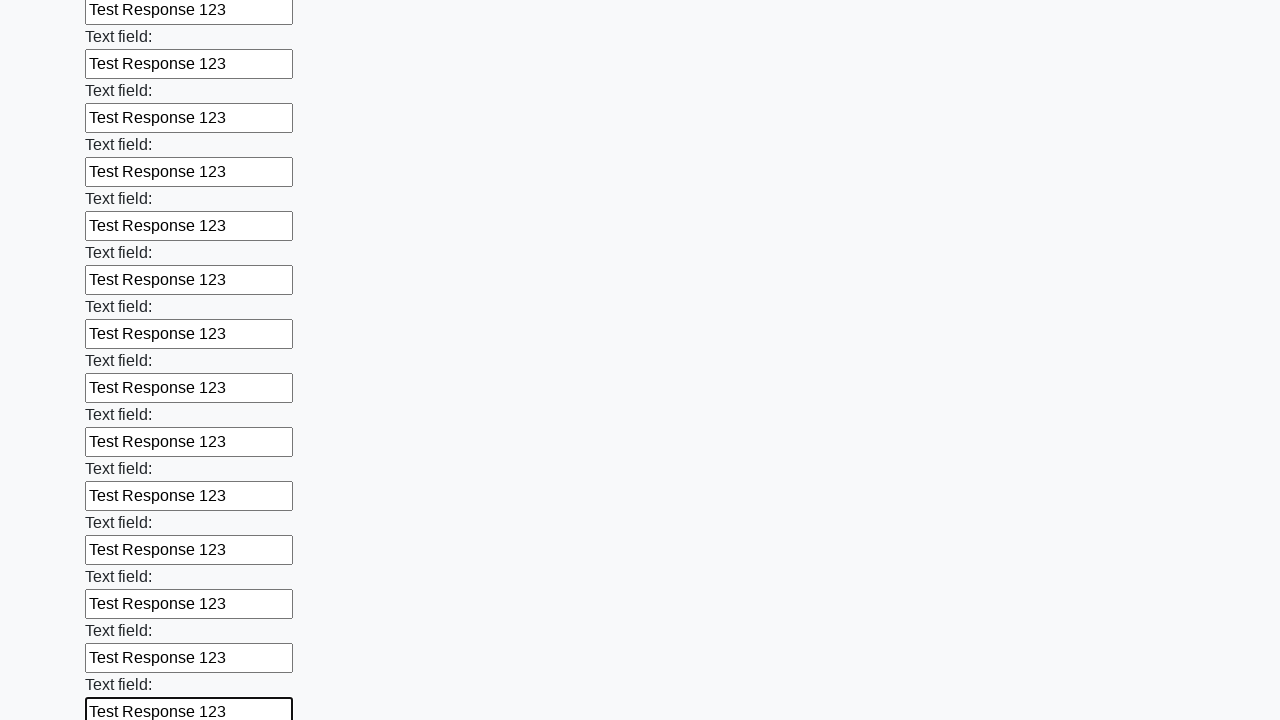

Filled text input field 81 of 100 with 'Test Response 123' on [type="text"] >> nth=80
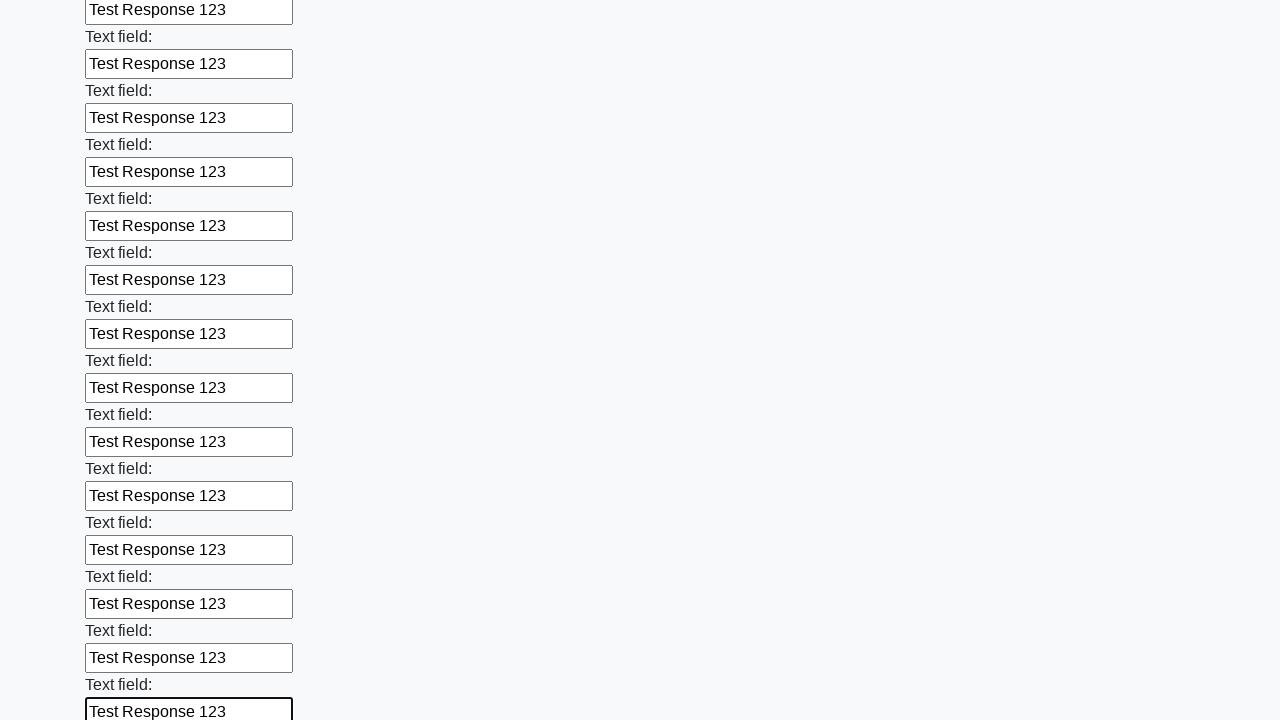

Filled text input field 82 of 100 with 'Test Response 123' on [type="text"] >> nth=81
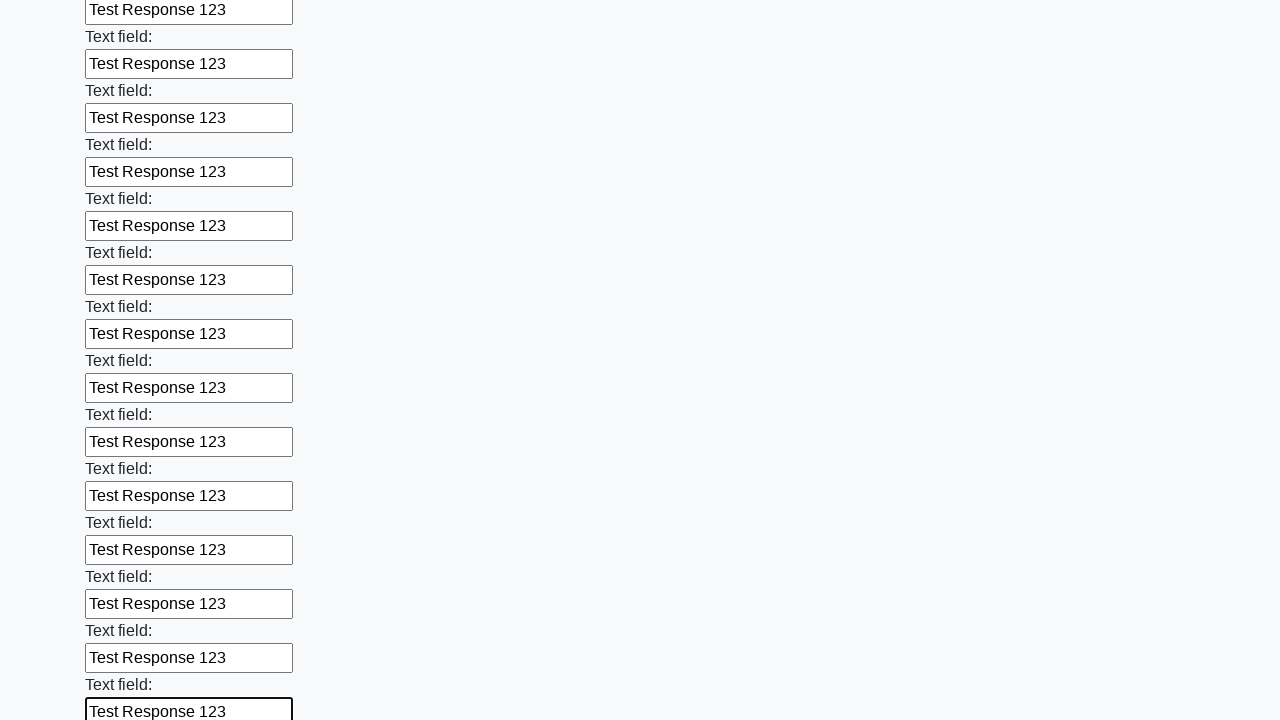

Filled text input field 83 of 100 with 'Test Response 123' on [type="text"] >> nth=82
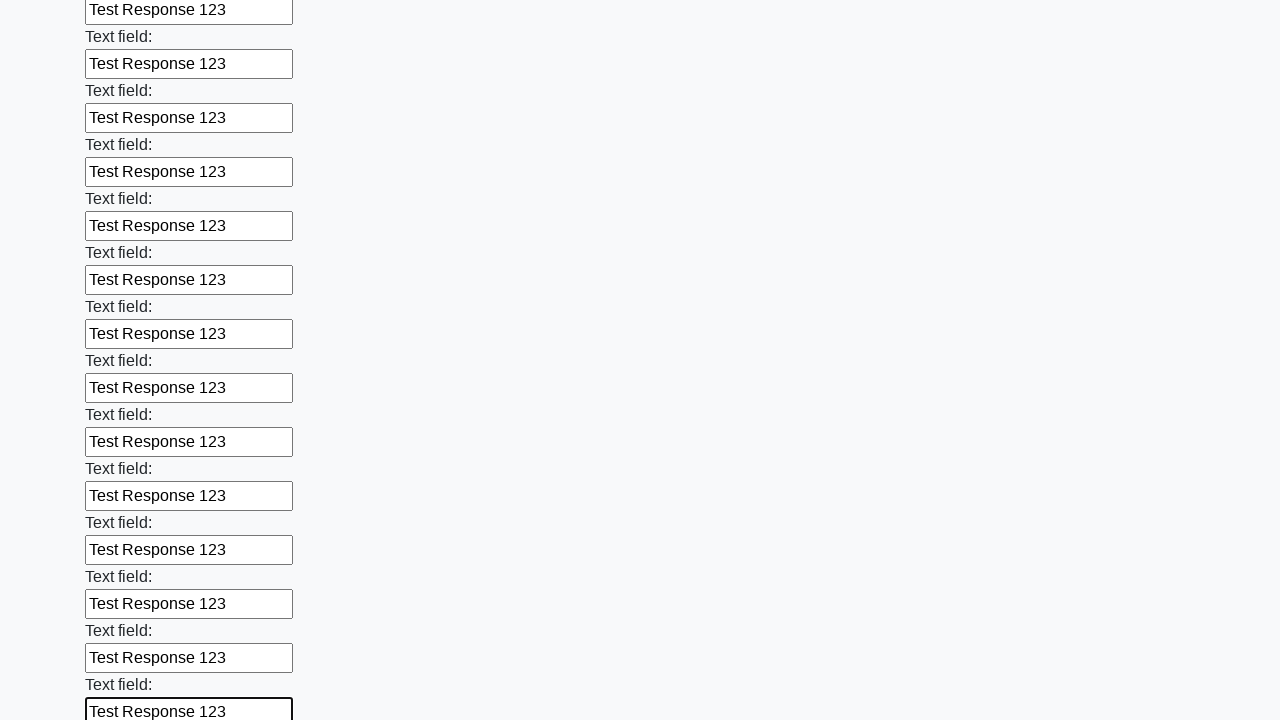

Filled text input field 84 of 100 with 'Test Response 123' on [type="text"] >> nth=83
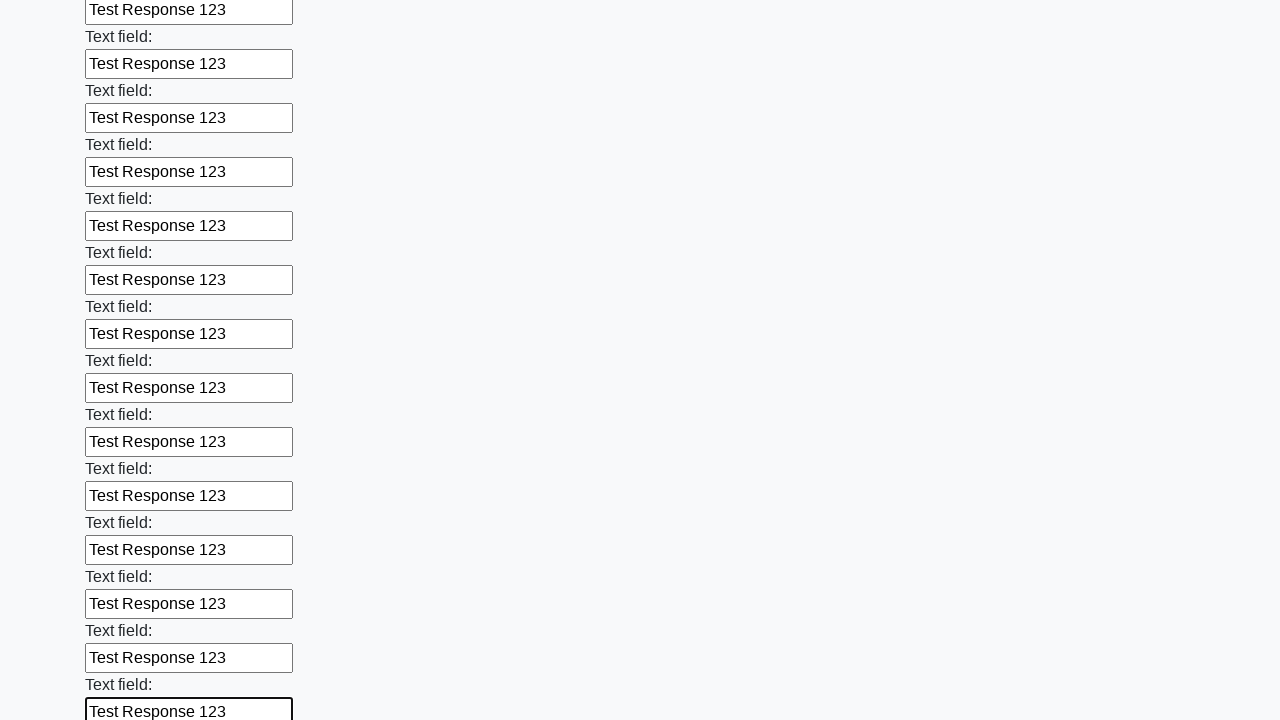

Filled text input field 85 of 100 with 'Test Response 123' on [type="text"] >> nth=84
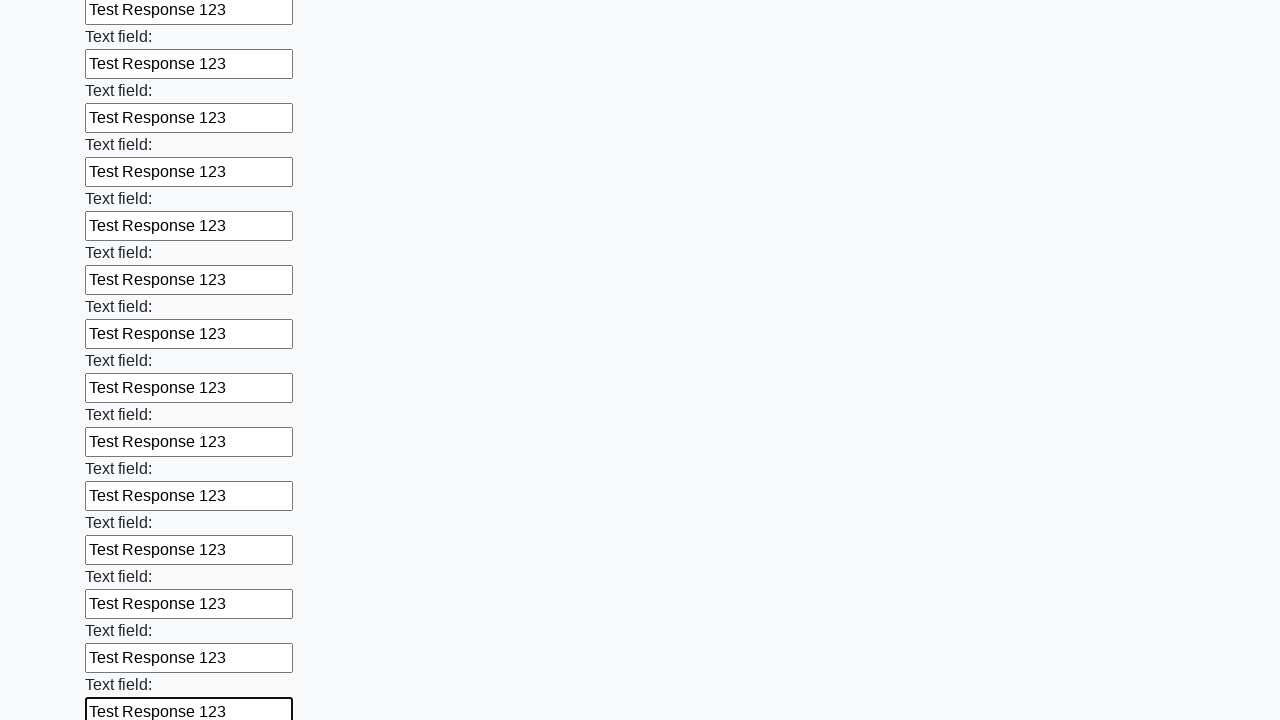

Filled text input field 86 of 100 with 'Test Response 123' on [type="text"] >> nth=85
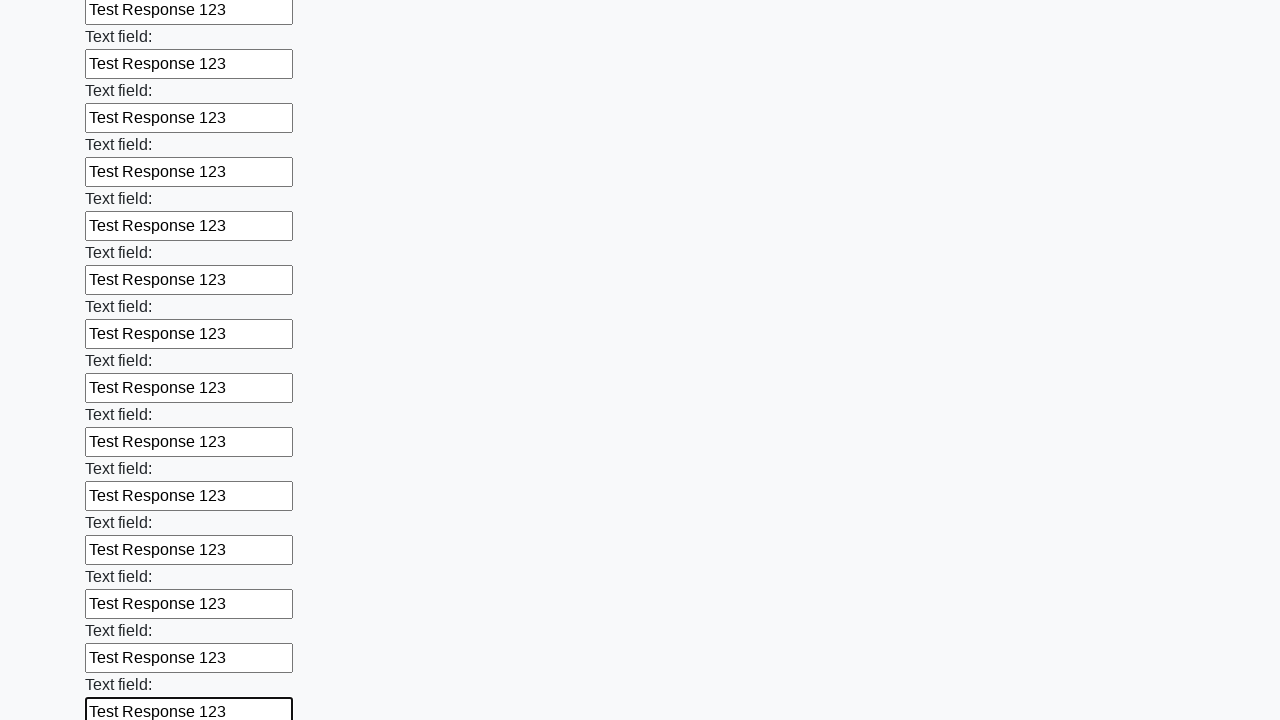

Filled text input field 87 of 100 with 'Test Response 123' on [type="text"] >> nth=86
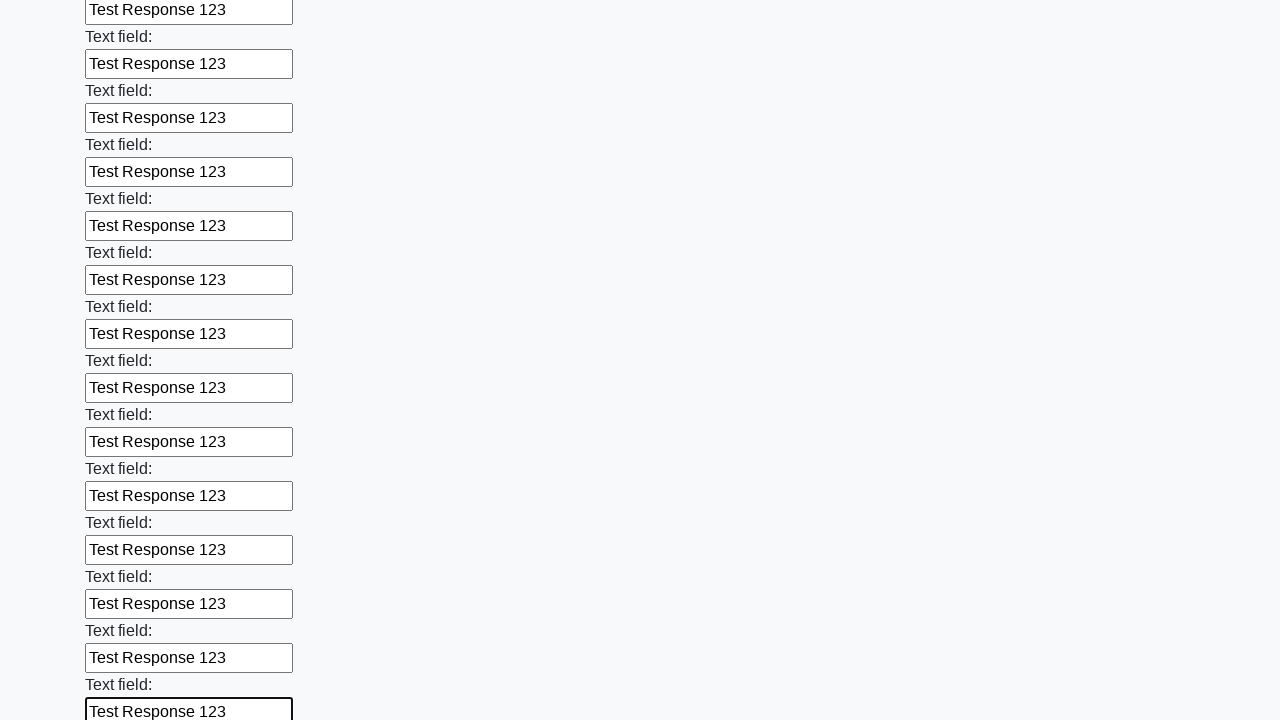

Filled text input field 88 of 100 with 'Test Response 123' on [type="text"] >> nth=87
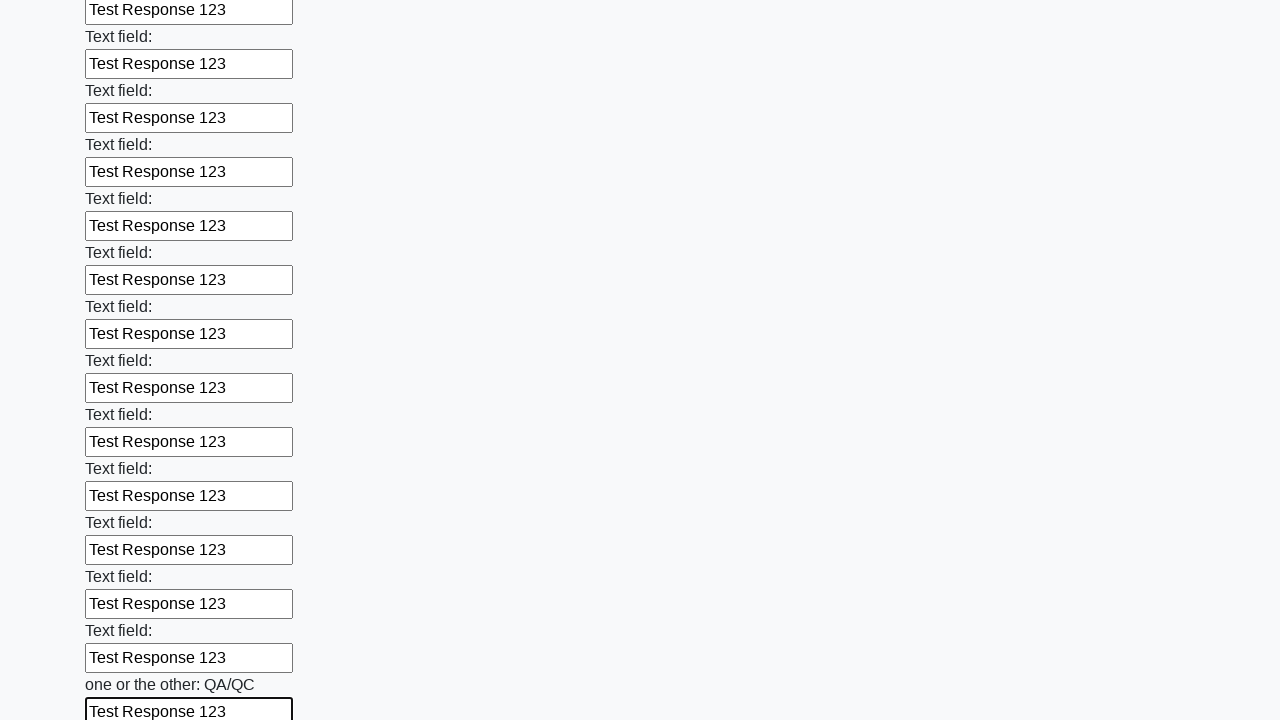

Filled text input field 89 of 100 with 'Test Response 123' on [type="text"] >> nth=88
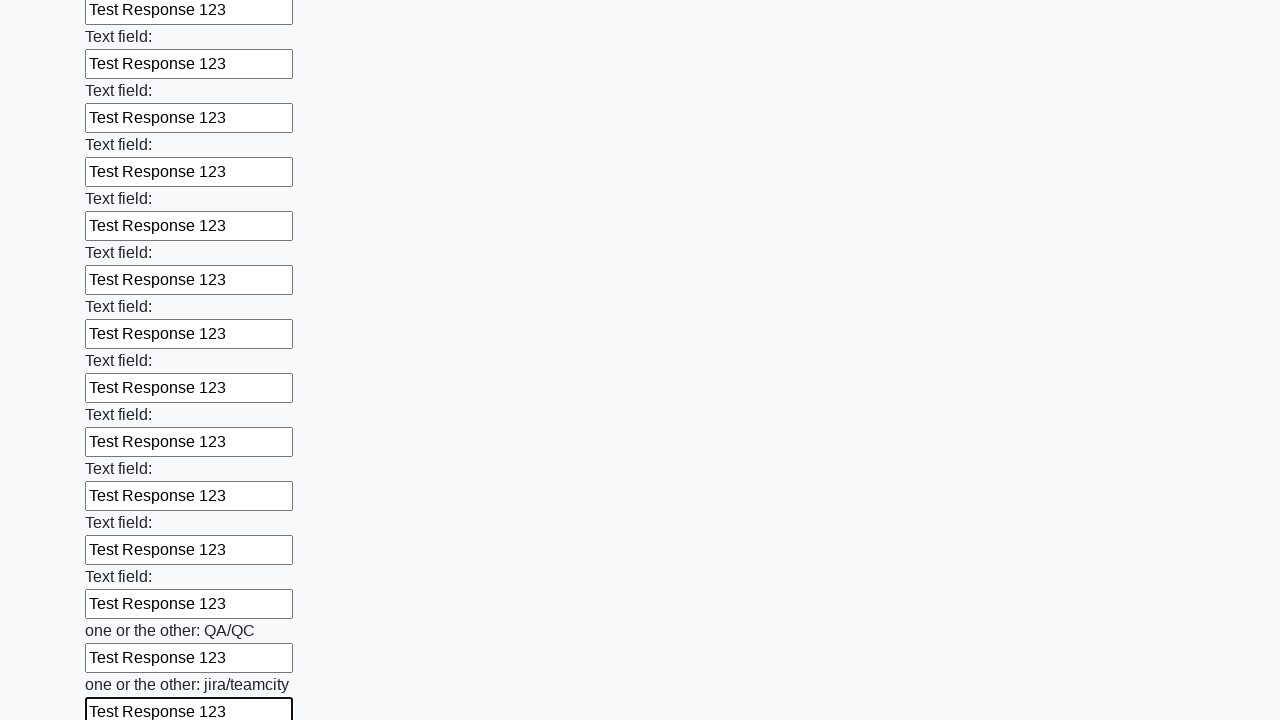

Filled text input field 90 of 100 with 'Test Response 123' on [type="text"] >> nth=89
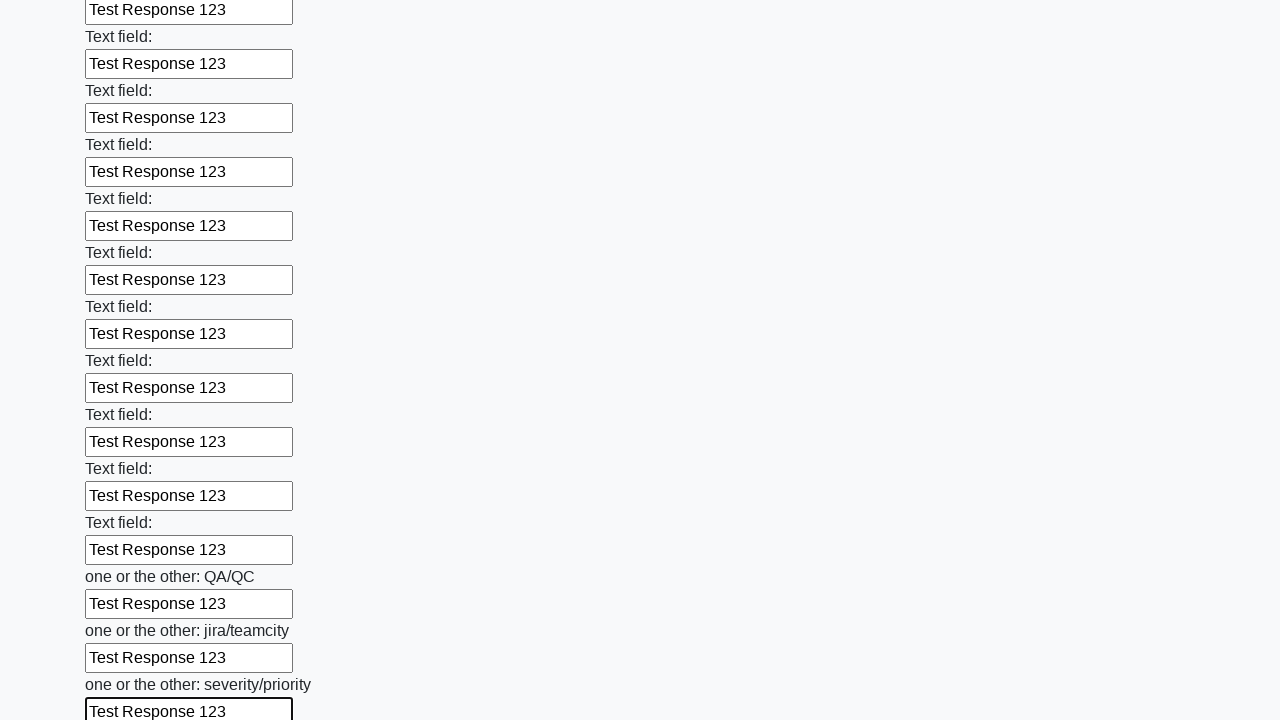

Filled text input field 91 of 100 with 'Test Response 123' on [type="text"] >> nth=90
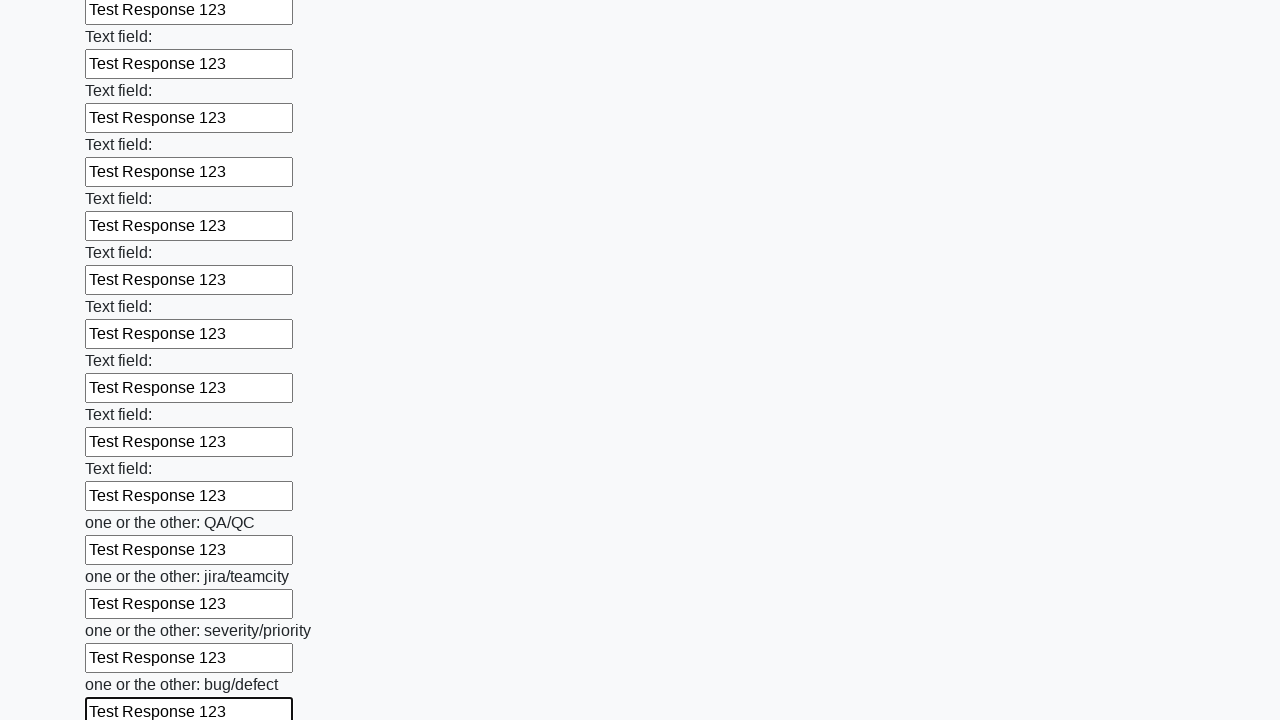

Filled text input field 92 of 100 with 'Test Response 123' on [type="text"] >> nth=91
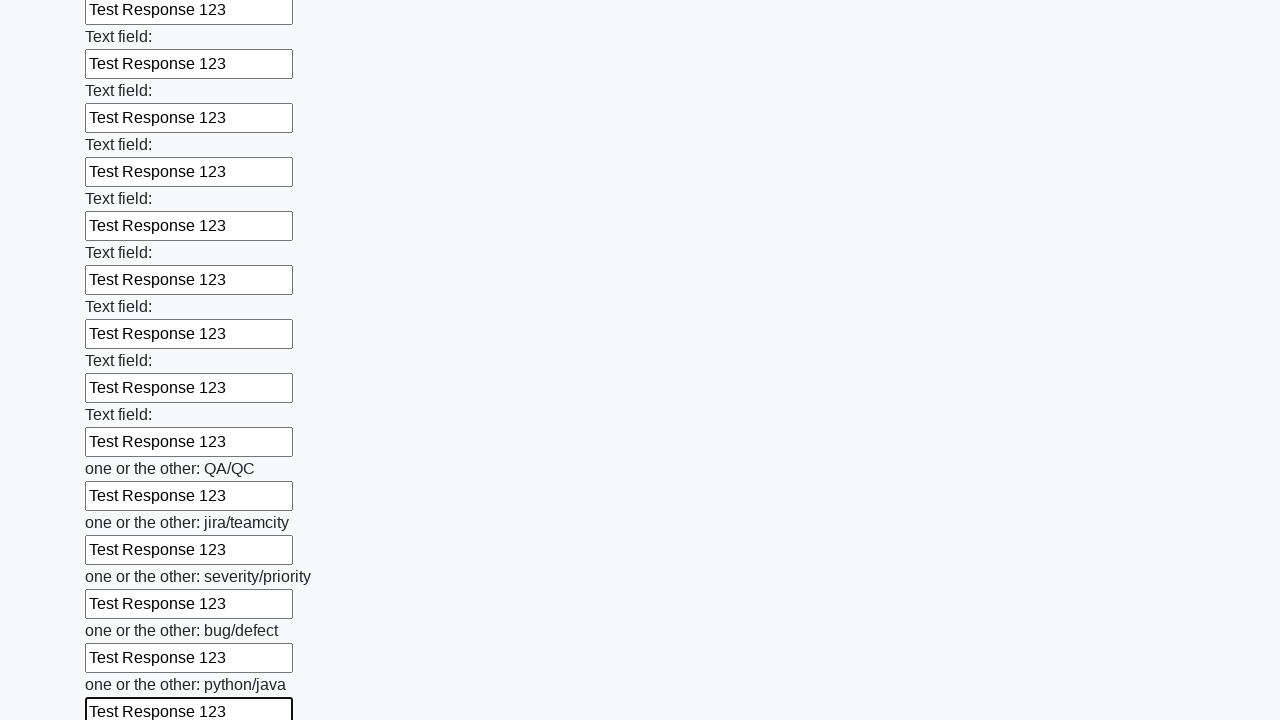

Filled text input field 93 of 100 with 'Test Response 123' on [type="text"] >> nth=92
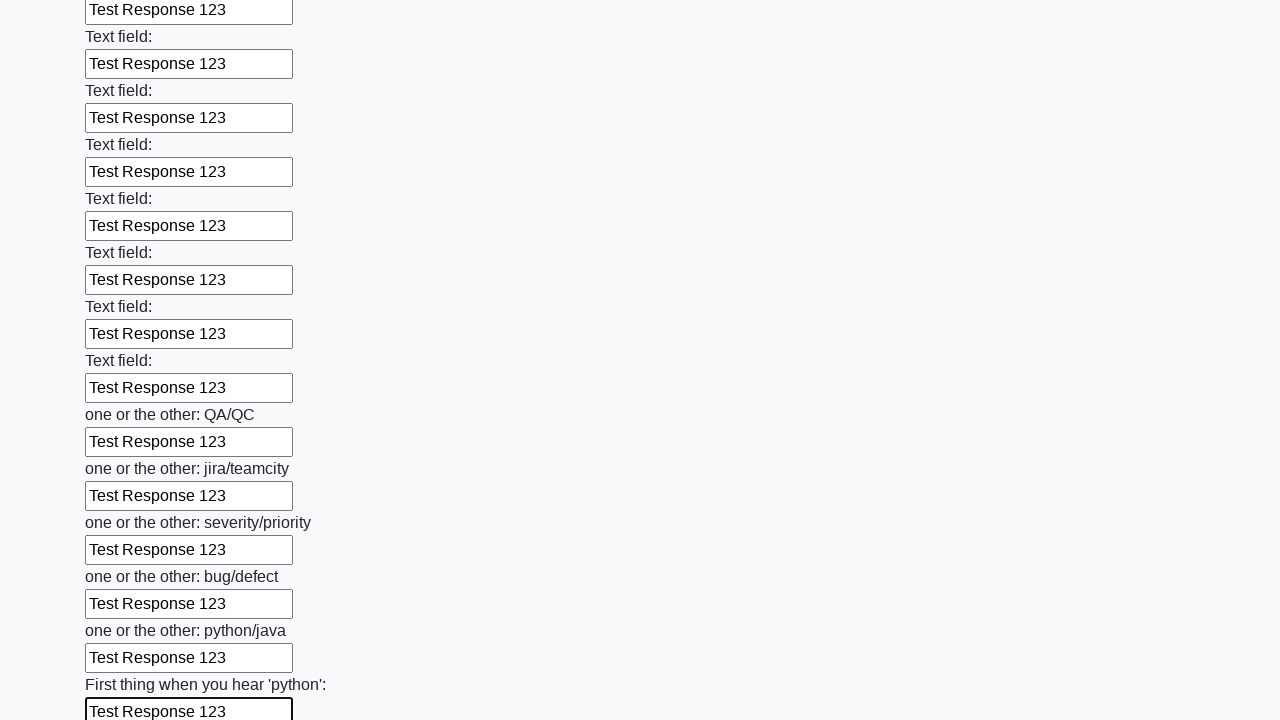

Filled text input field 94 of 100 with 'Test Response 123' on [type="text"] >> nth=93
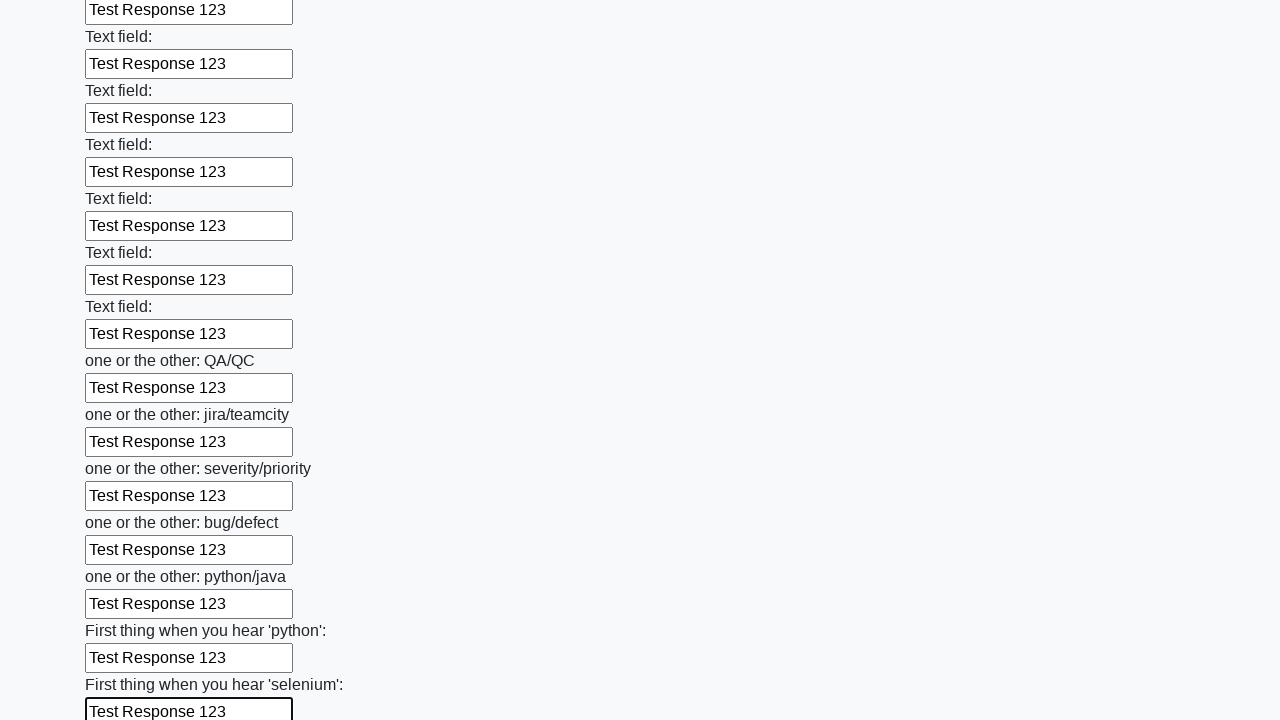

Filled text input field 95 of 100 with 'Test Response 123' on [type="text"] >> nth=94
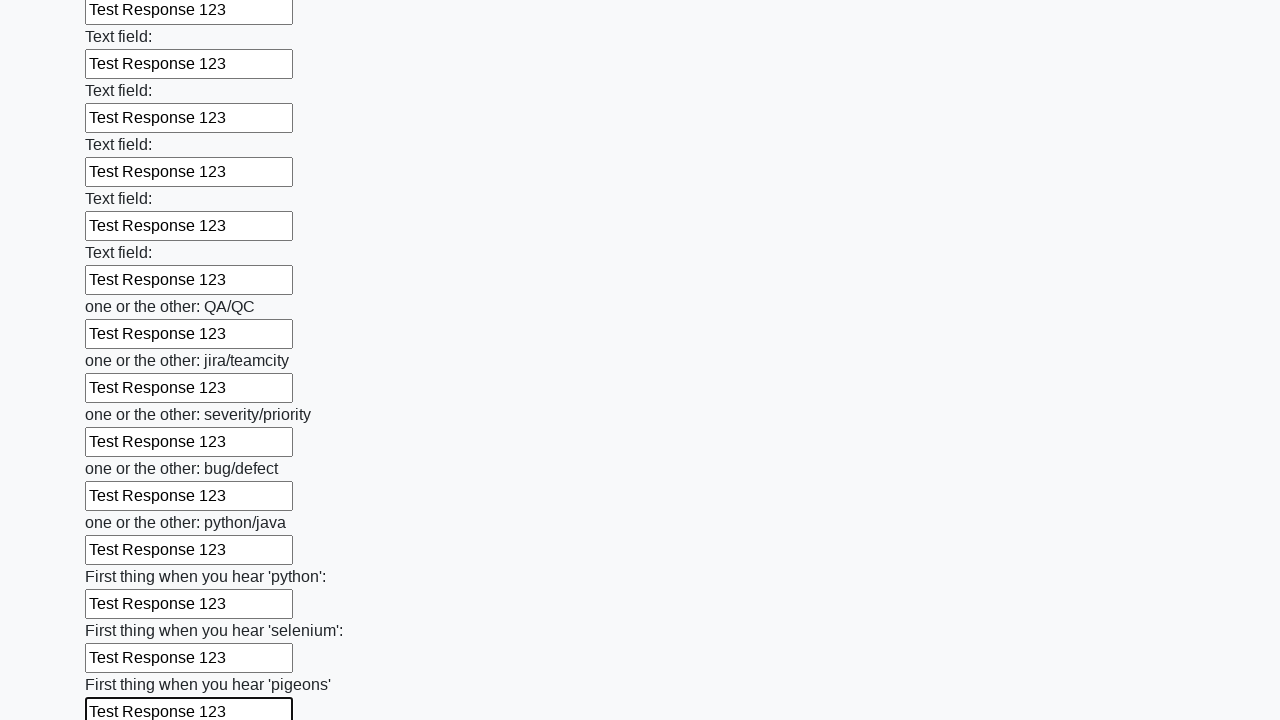

Filled text input field 96 of 100 with 'Test Response 123' on [type="text"] >> nth=95
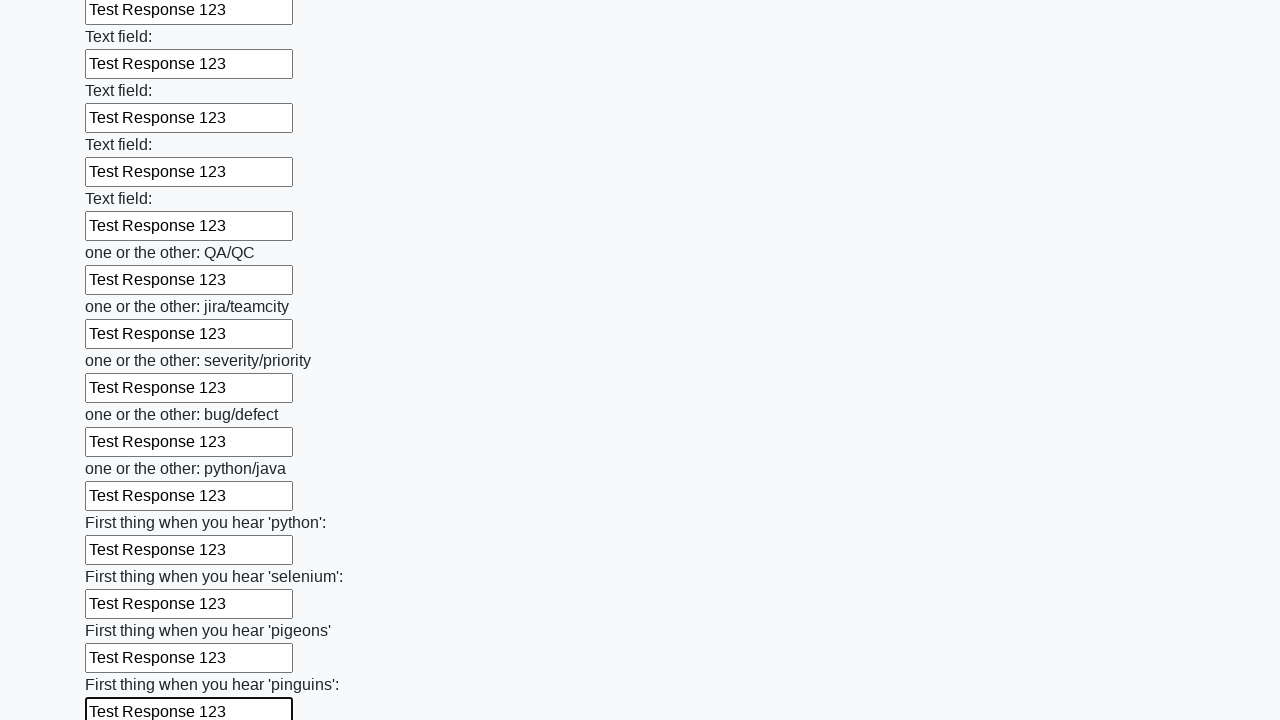

Filled text input field 97 of 100 with 'Test Response 123' on [type="text"] >> nth=96
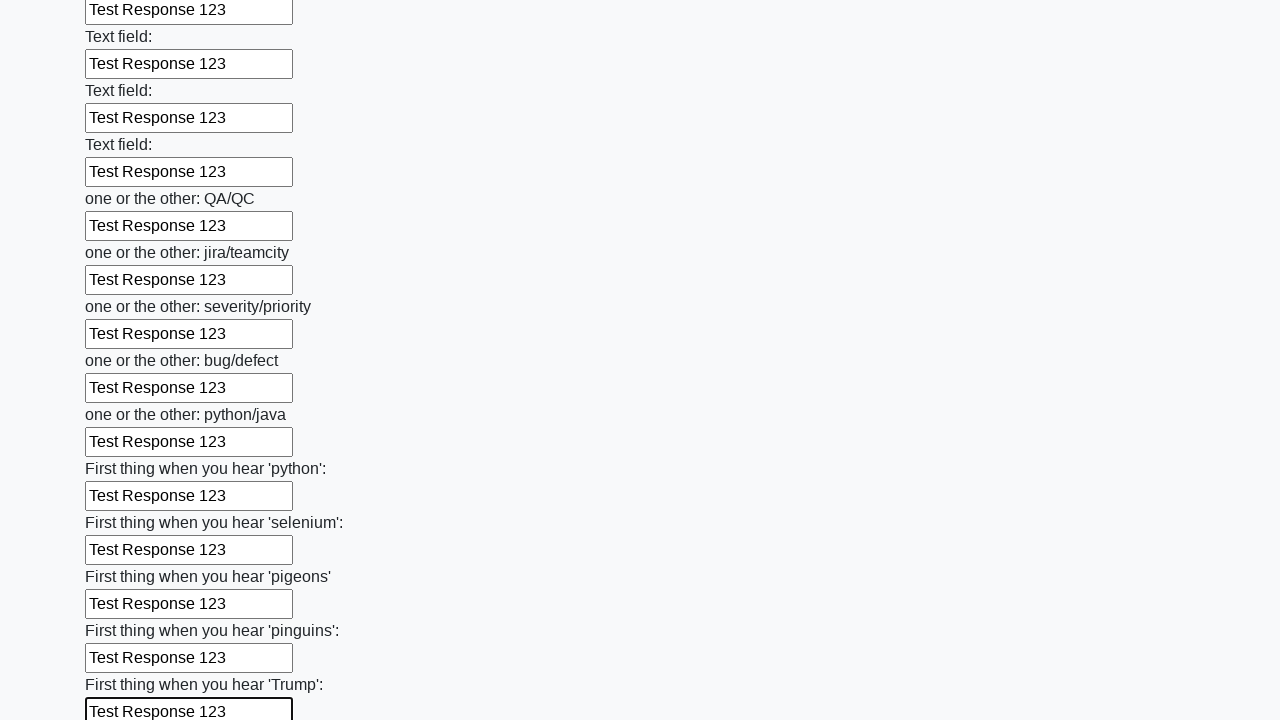

Filled text input field 98 of 100 with 'Test Response 123' on [type="text"] >> nth=97
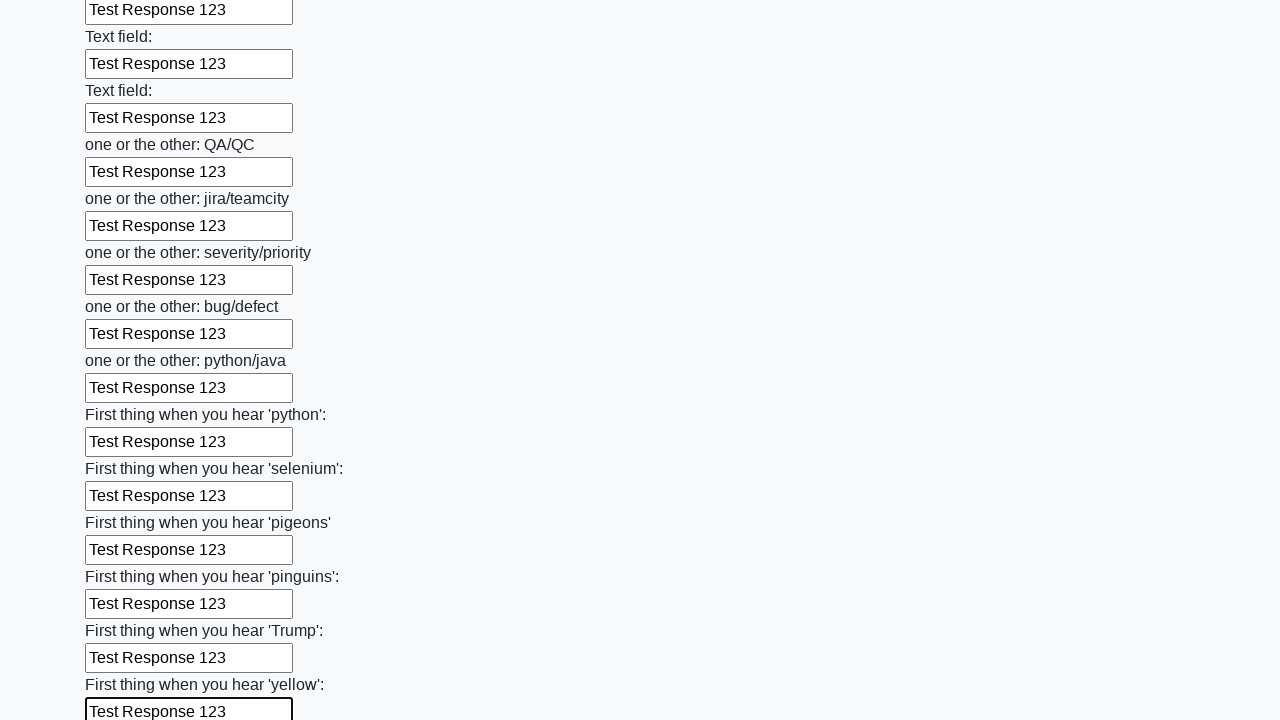

Filled text input field 99 of 100 with 'Test Response 123' on [type="text"] >> nth=98
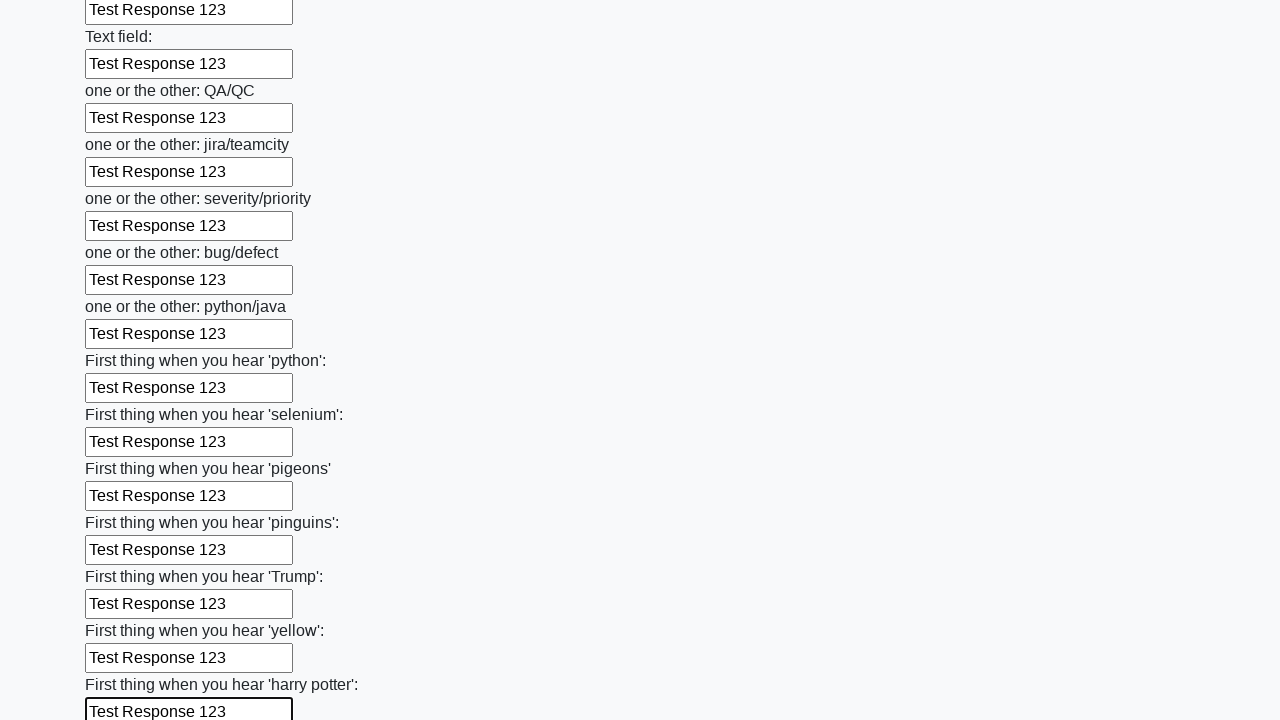

Filled text input field 100 of 100 with 'Test Response 123' on [type="text"] >> nth=99
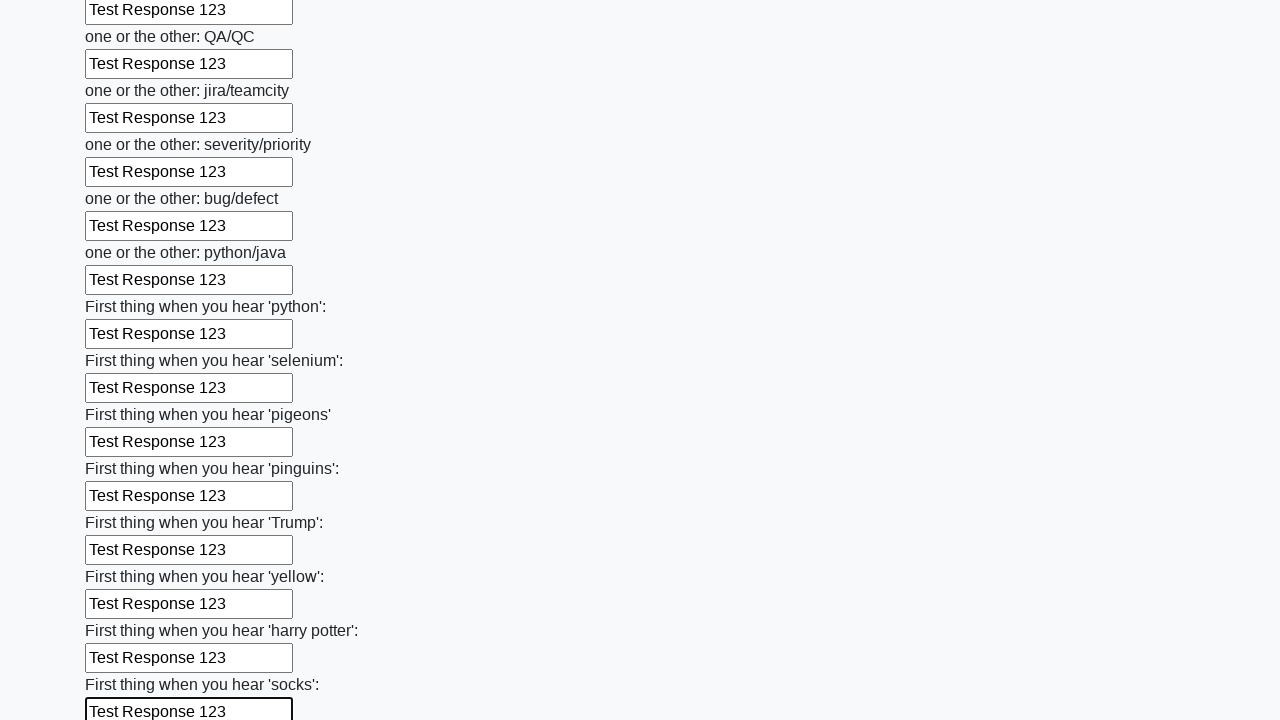

Clicked submit button to submit the large form at (123, 611) on button.btn
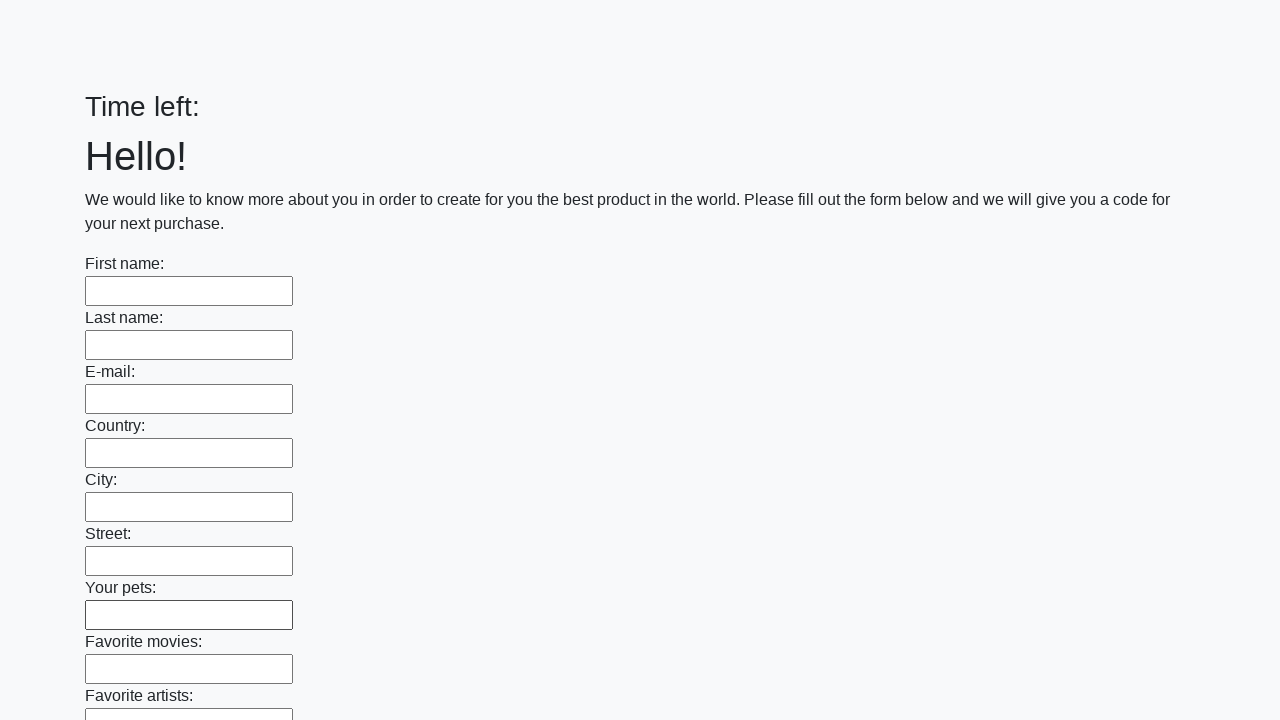

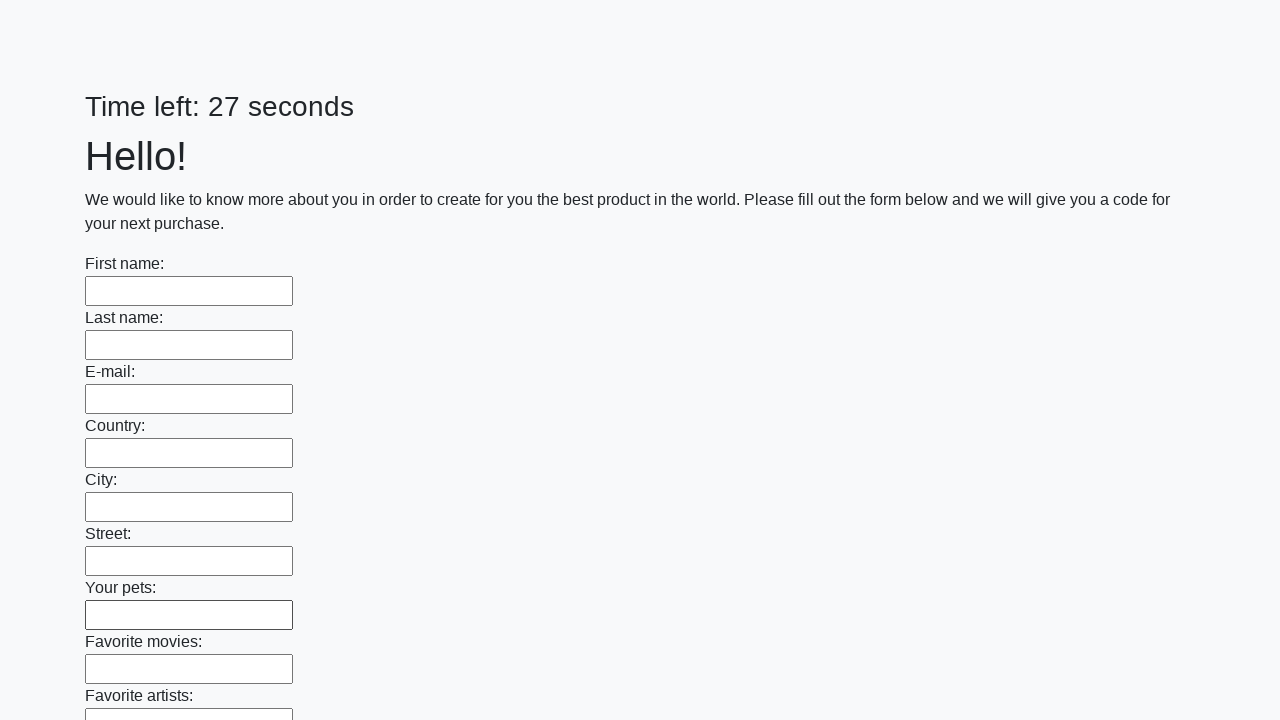